Tests filling a large form by entering text into all input fields and submitting the form by clicking the submit button.

Starting URL: http://suninjuly.github.io/huge_form.html

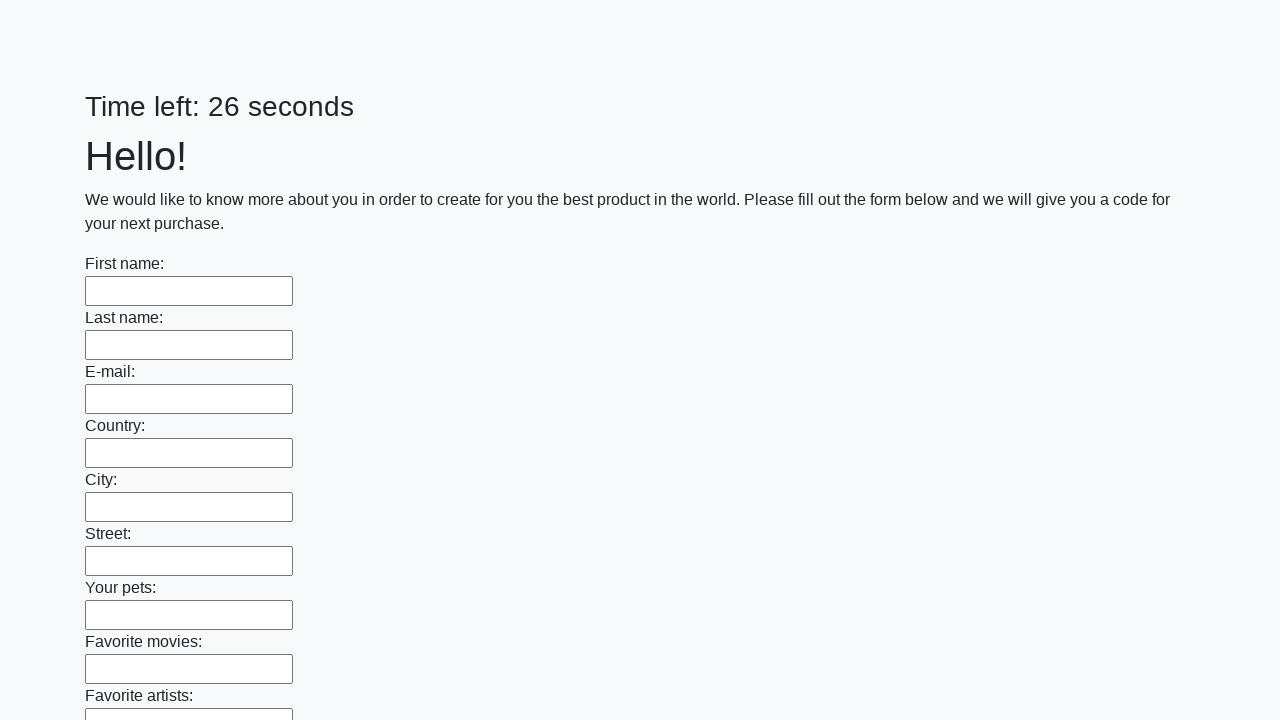

Located all input fields on the form
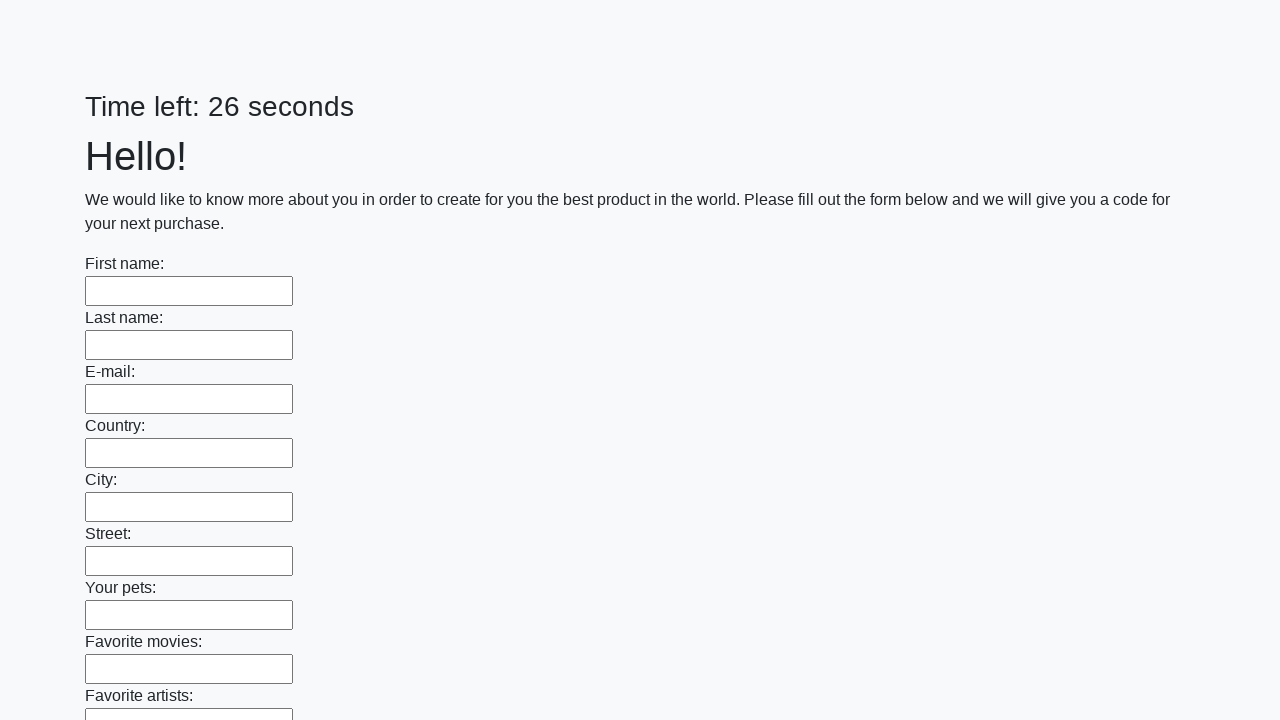

Filled input field with text 'Мой ответ' on input >> nth=0
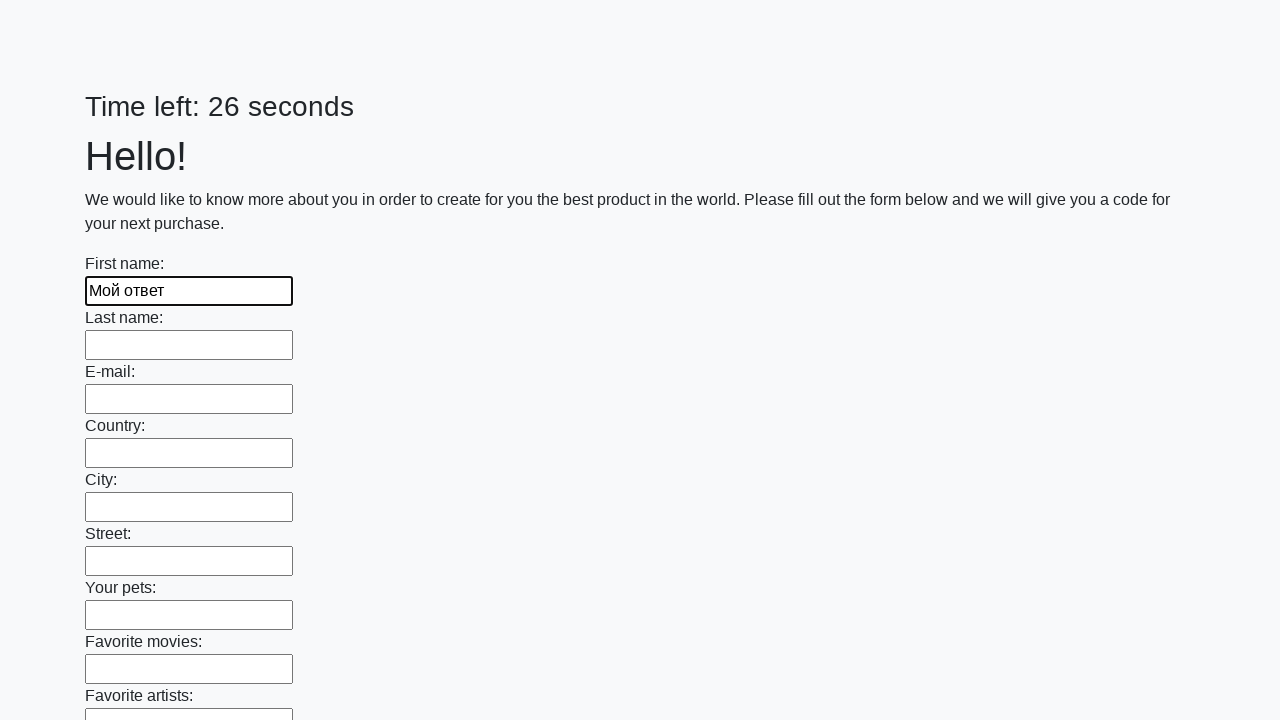

Filled input field with text 'Мой ответ' on input >> nth=1
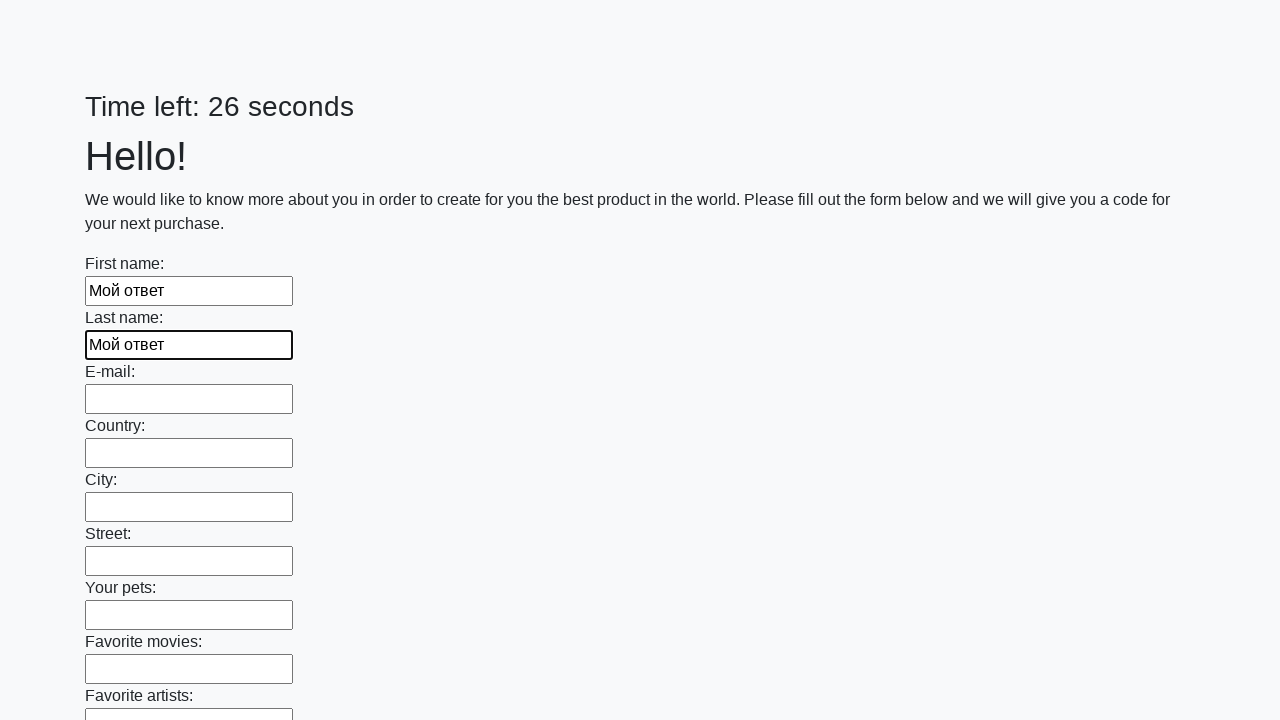

Filled input field with text 'Мой ответ' on input >> nth=2
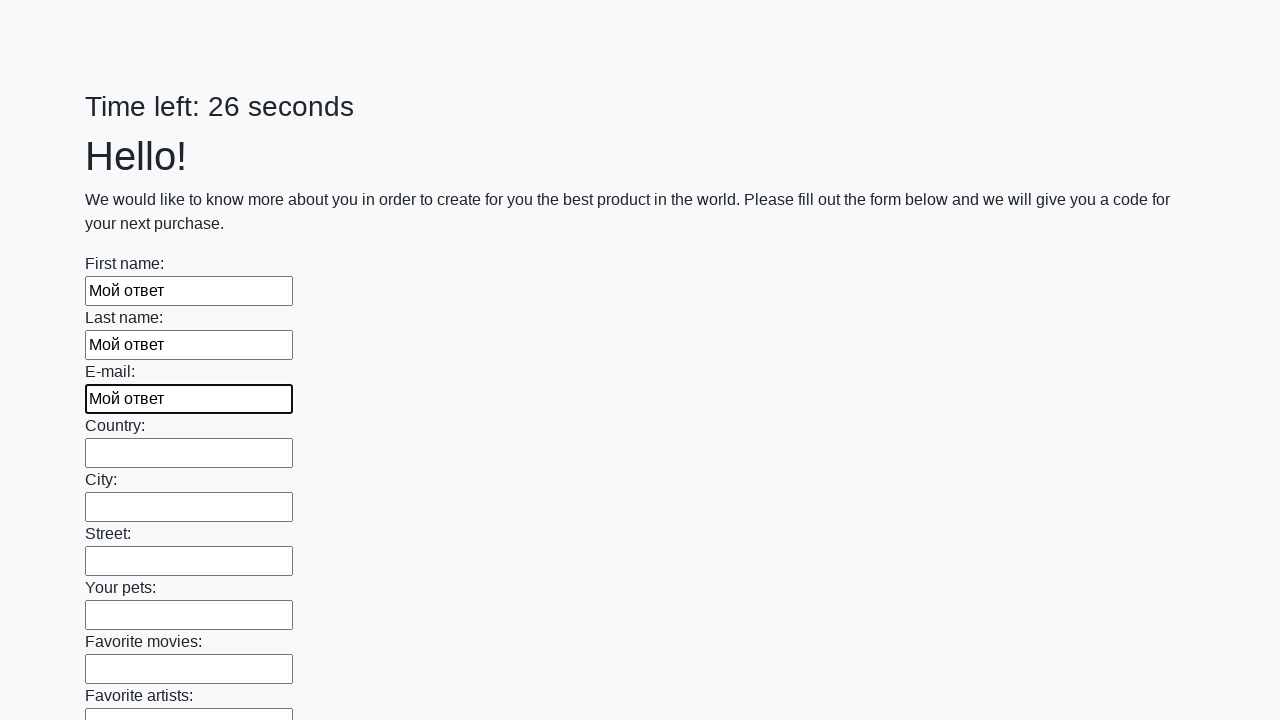

Filled input field with text 'Мой ответ' on input >> nth=3
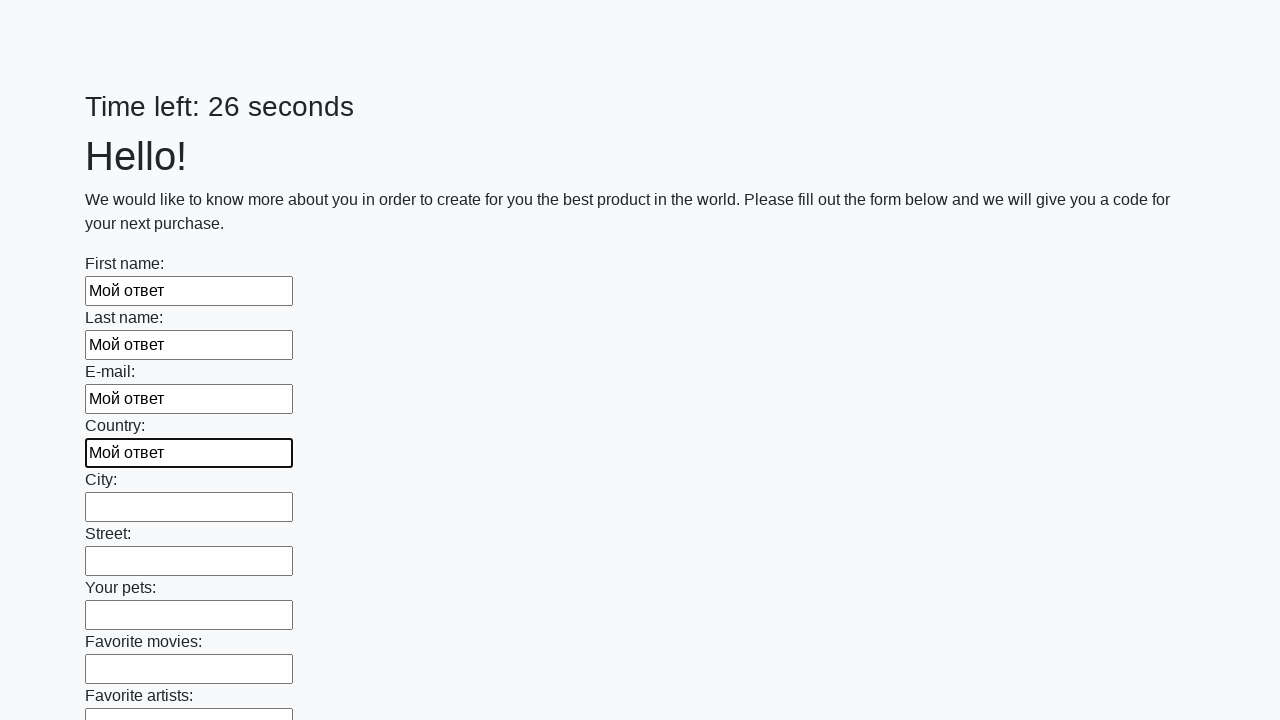

Filled input field with text 'Мой ответ' on input >> nth=4
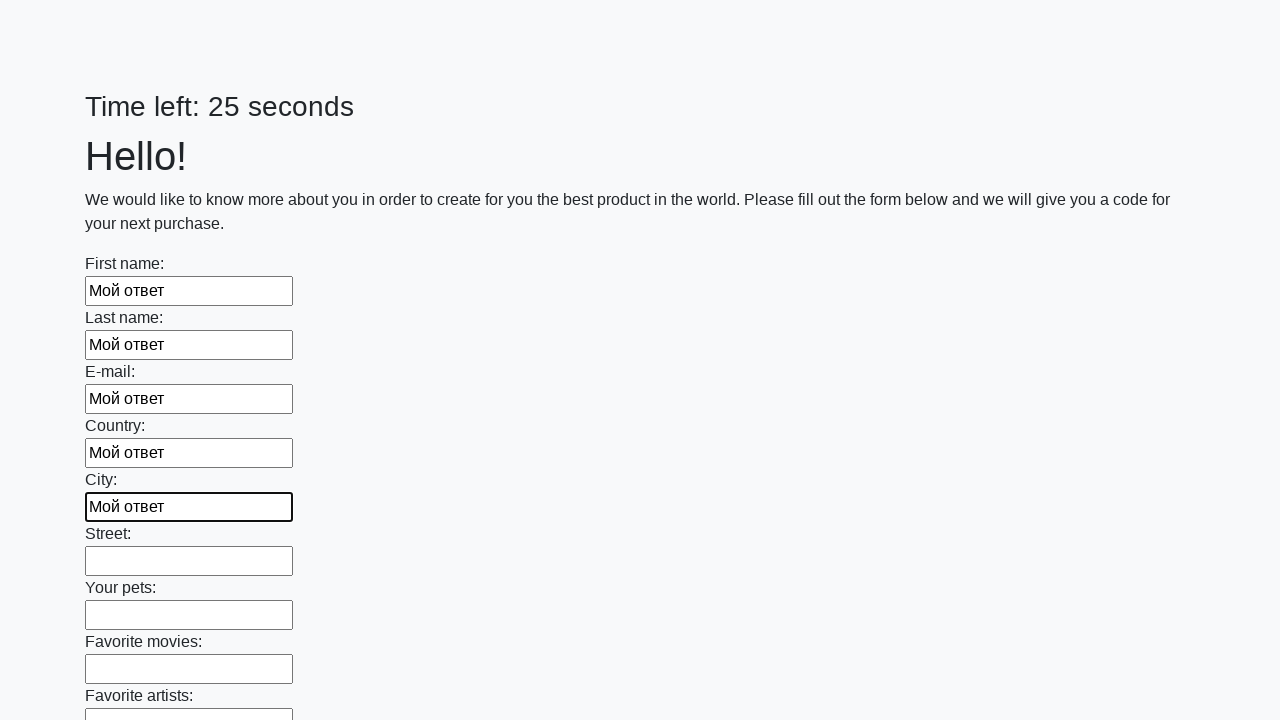

Filled input field with text 'Мой ответ' on input >> nth=5
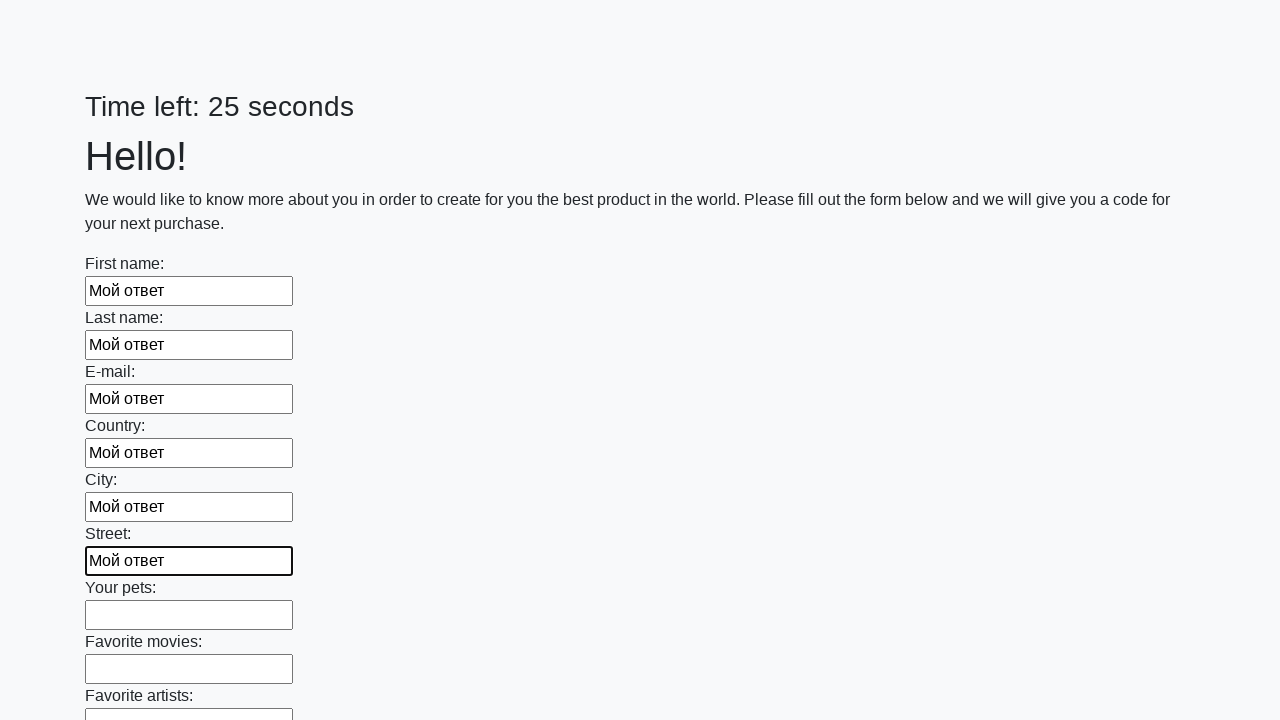

Filled input field with text 'Мой ответ' on input >> nth=6
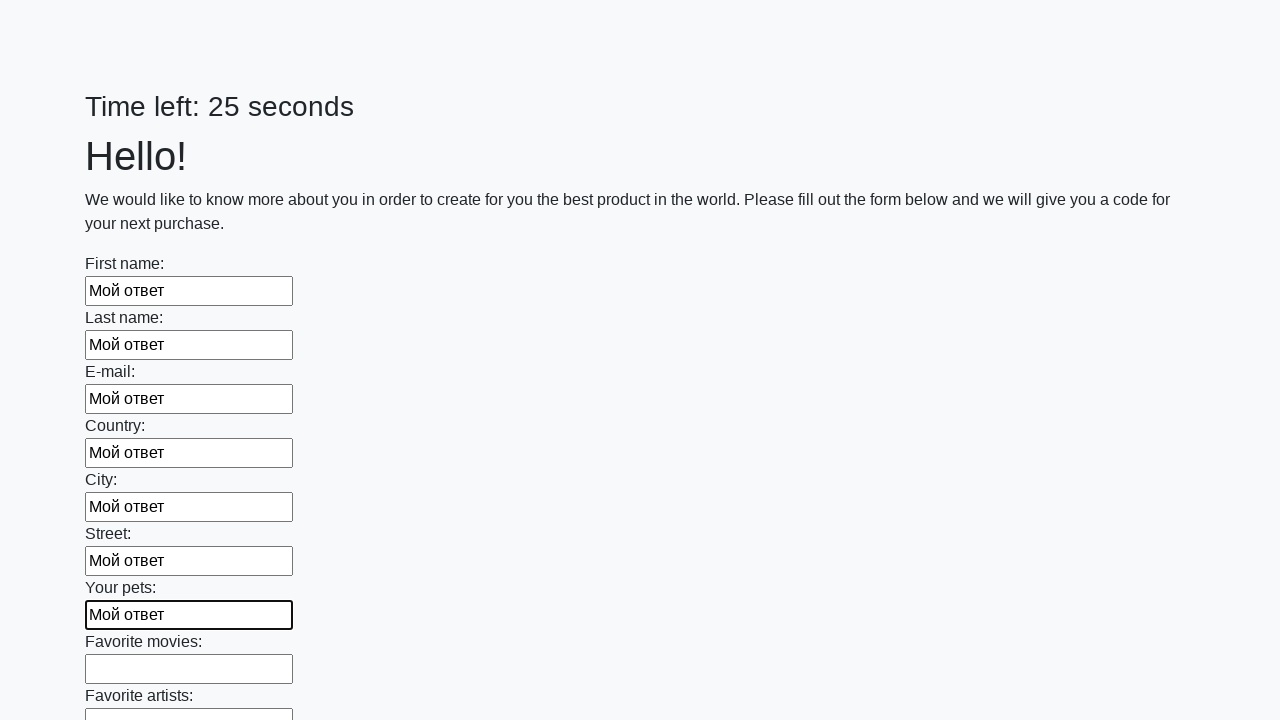

Filled input field with text 'Мой ответ' on input >> nth=7
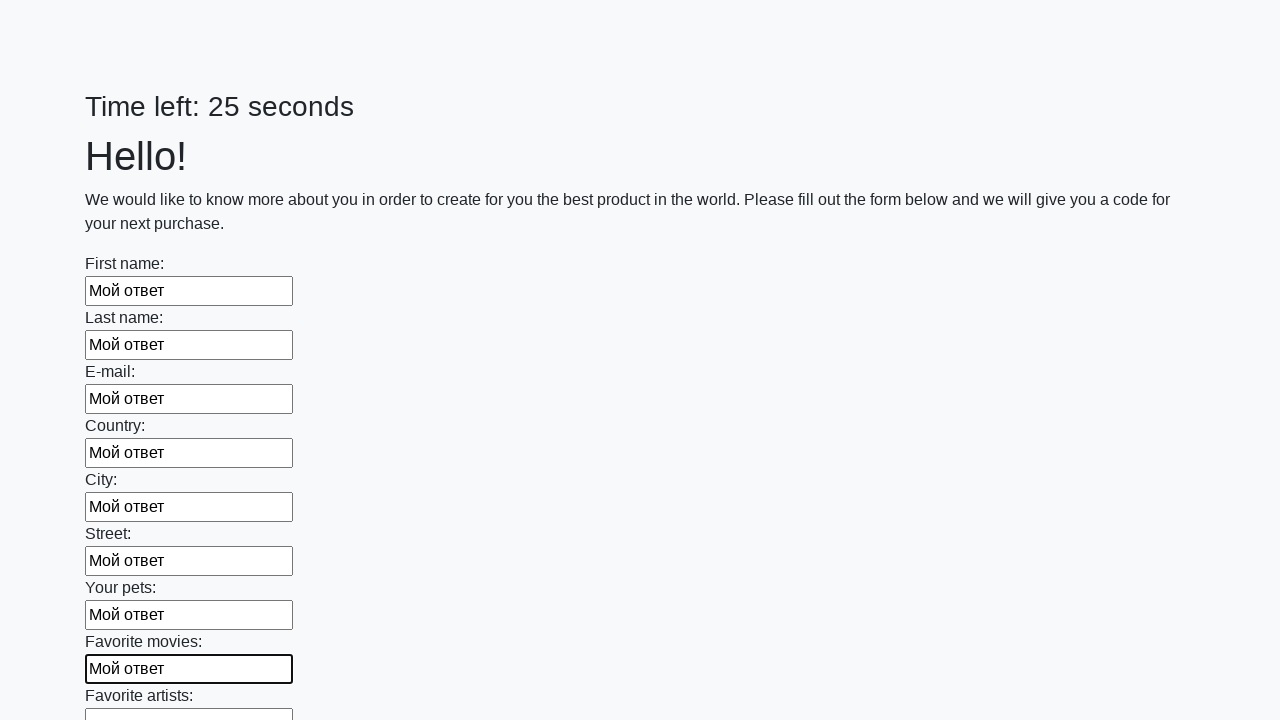

Filled input field with text 'Мой ответ' on input >> nth=8
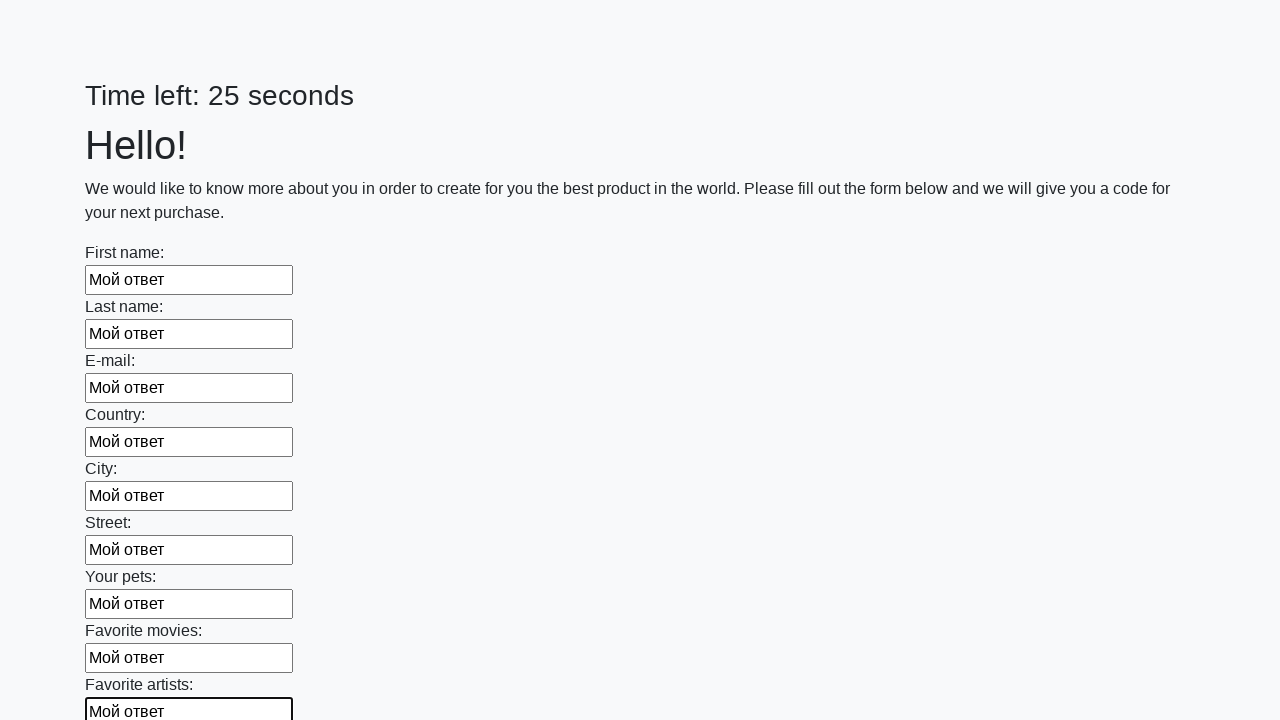

Filled input field with text 'Мой ответ' on input >> nth=9
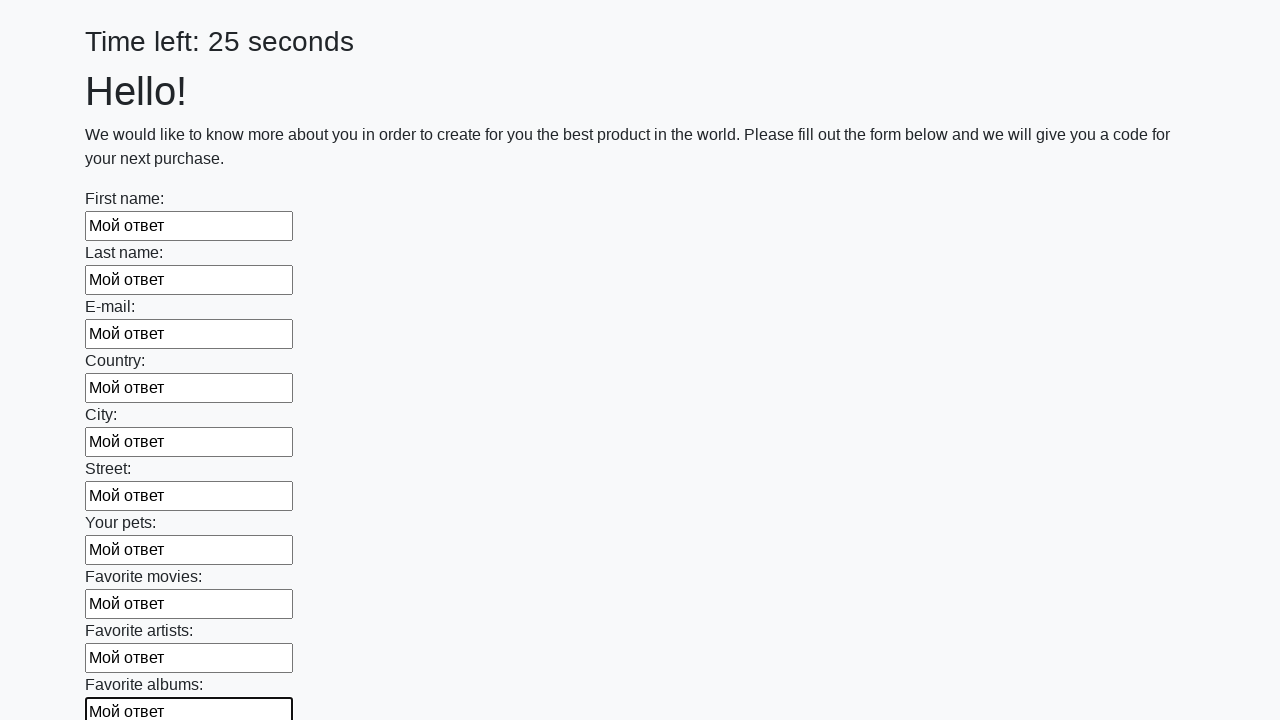

Filled input field with text 'Мой ответ' on input >> nth=10
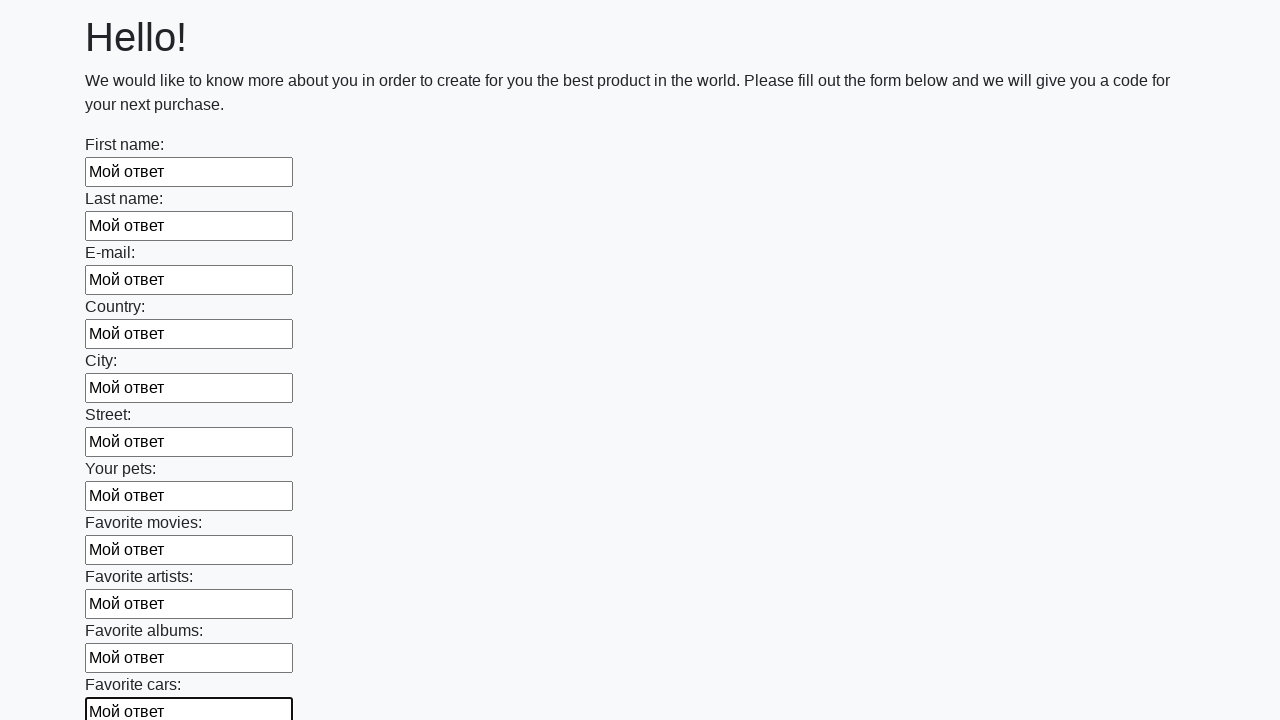

Filled input field with text 'Мой ответ' on input >> nth=11
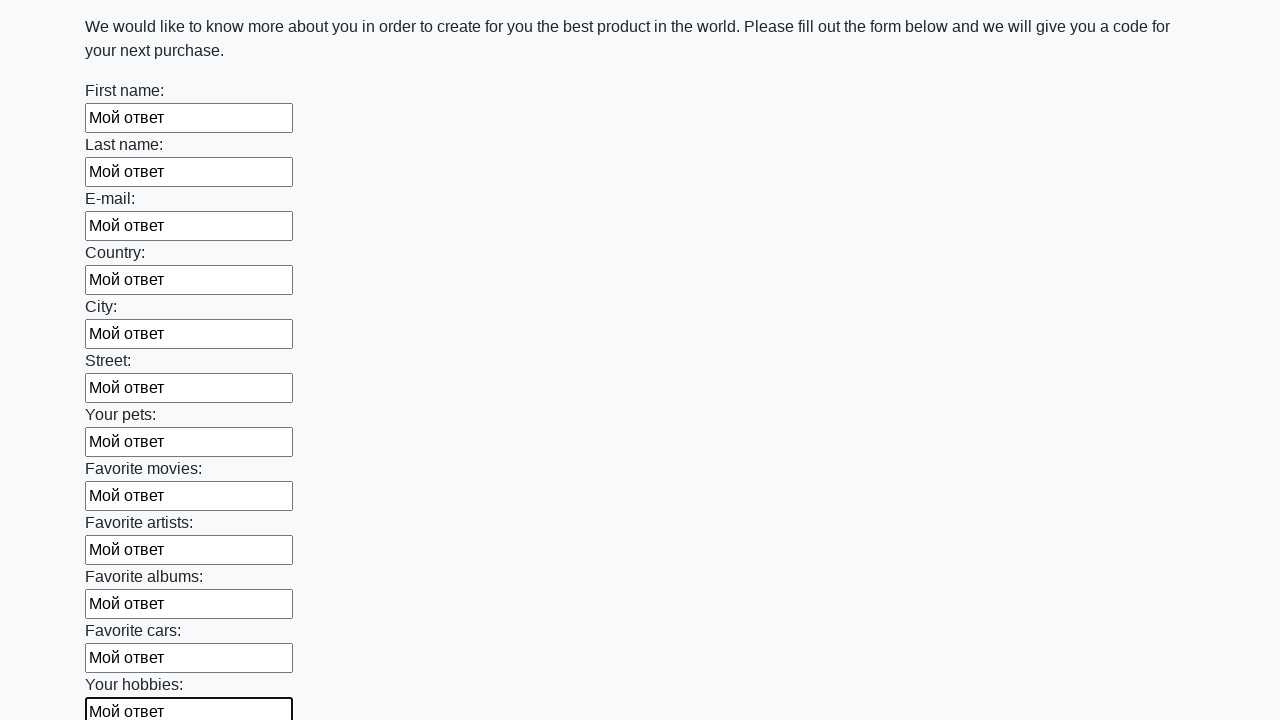

Filled input field with text 'Мой ответ' on input >> nth=12
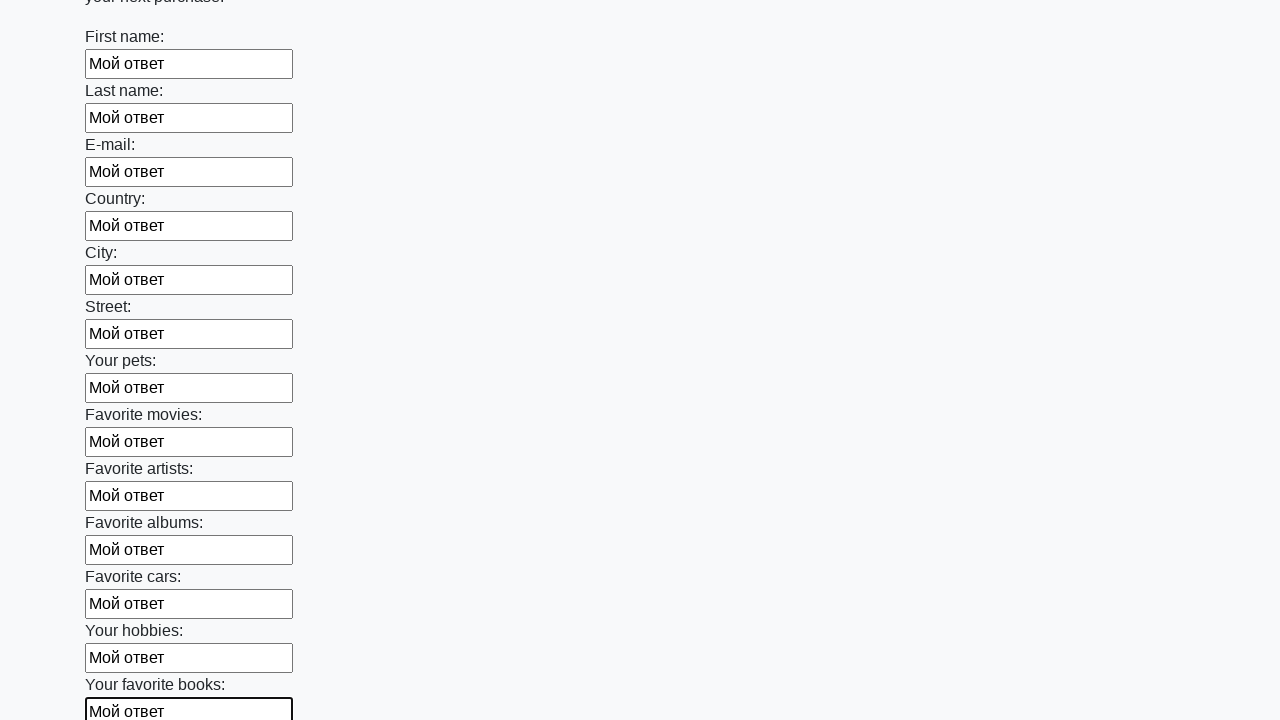

Filled input field with text 'Мой ответ' on input >> nth=13
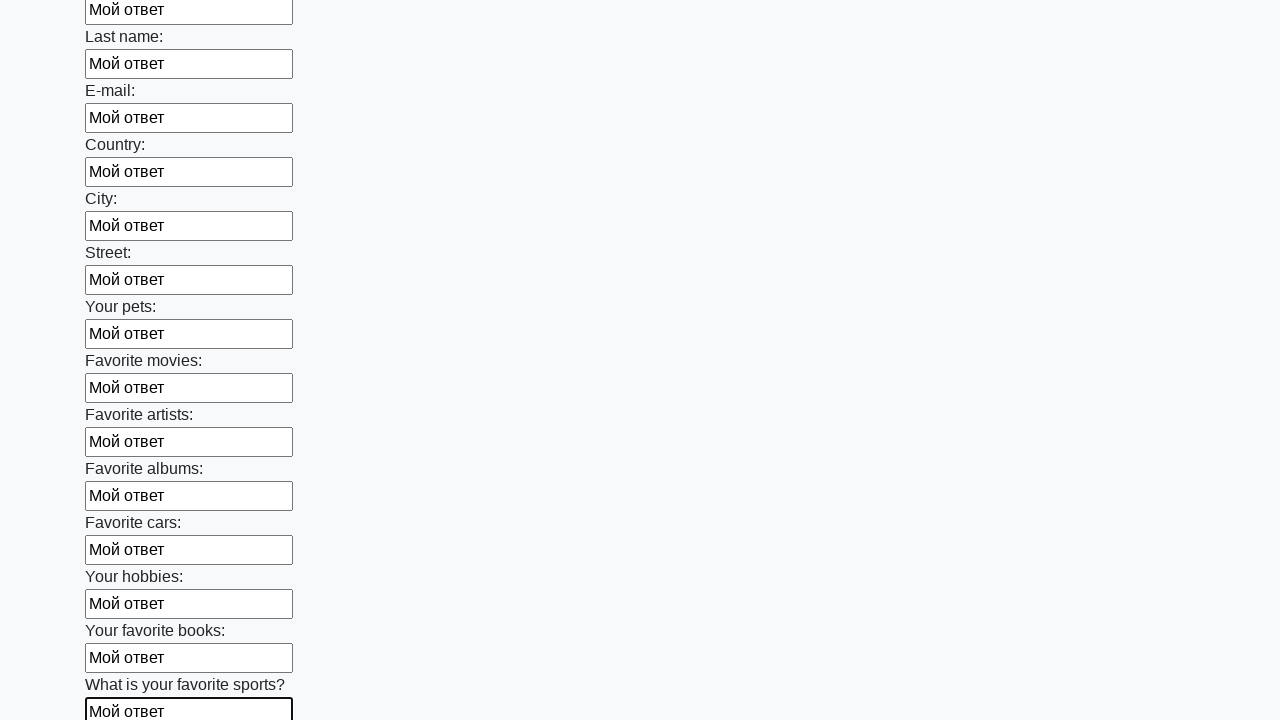

Filled input field with text 'Мой ответ' on input >> nth=14
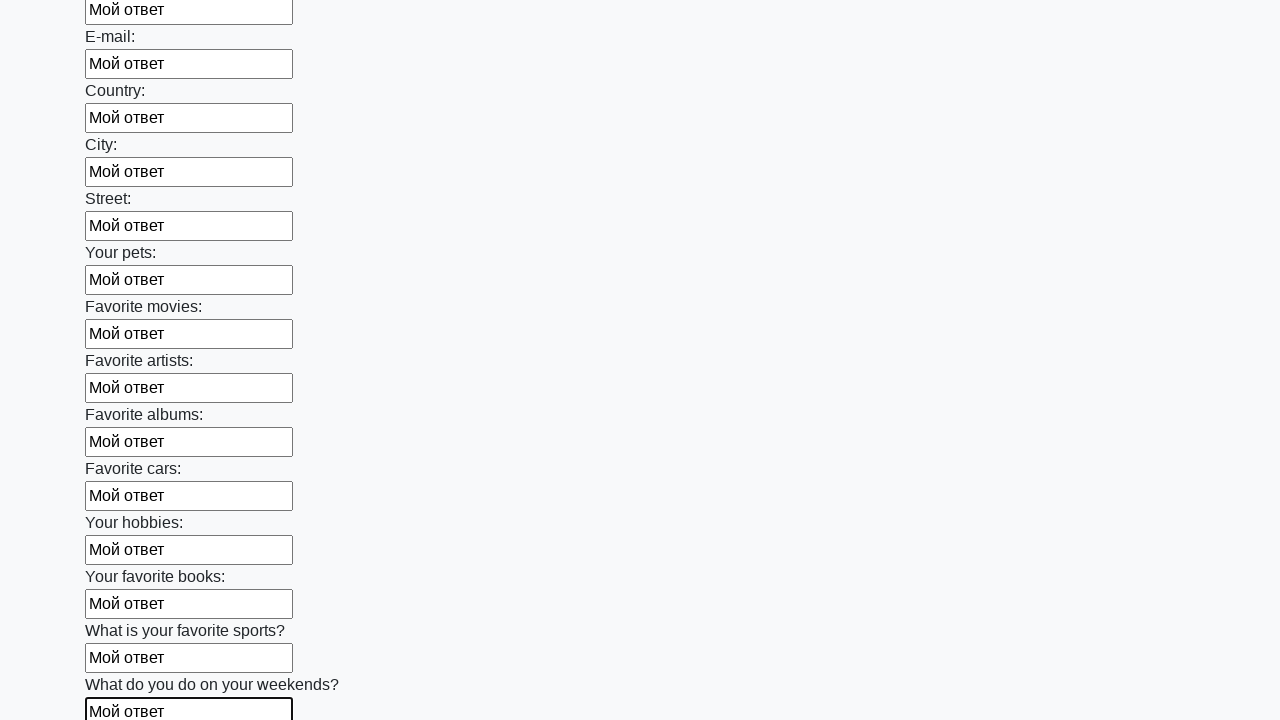

Filled input field with text 'Мой ответ' on input >> nth=15
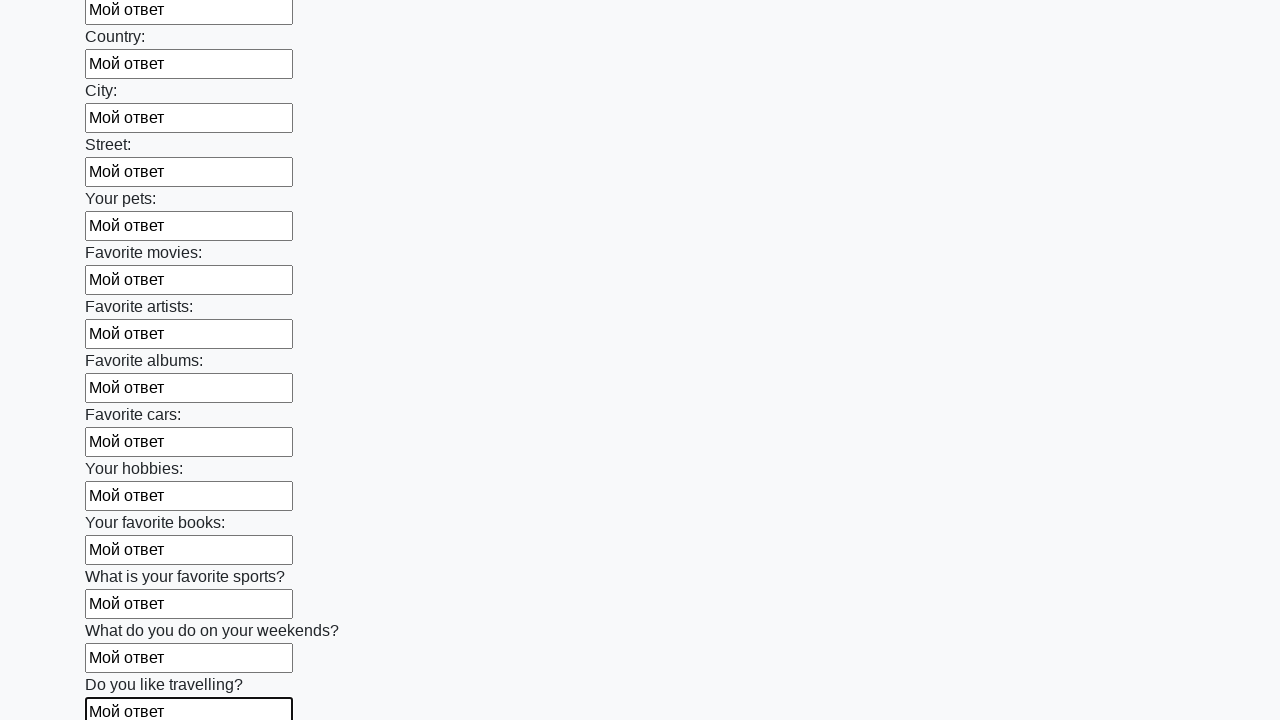

Filled input field with text 'Мой ответ' on input >> nth=16
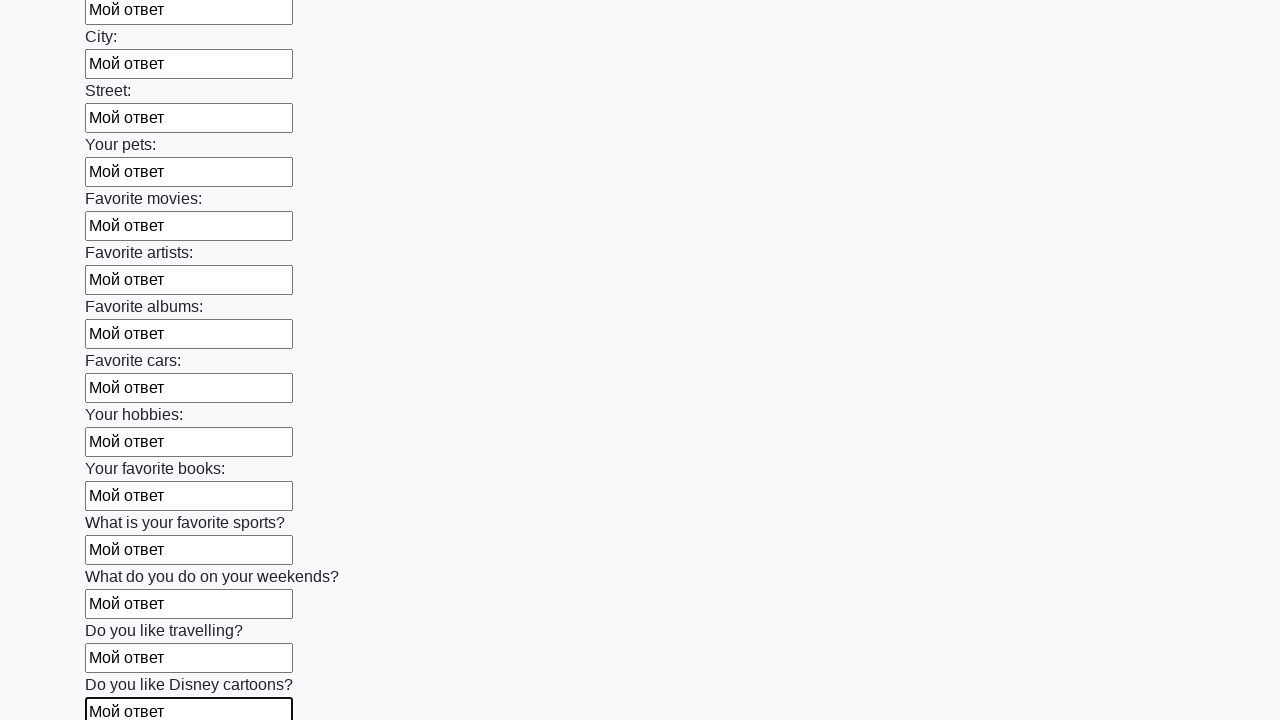

Filled input field with text 'Мой ответ' on input >> nth=17
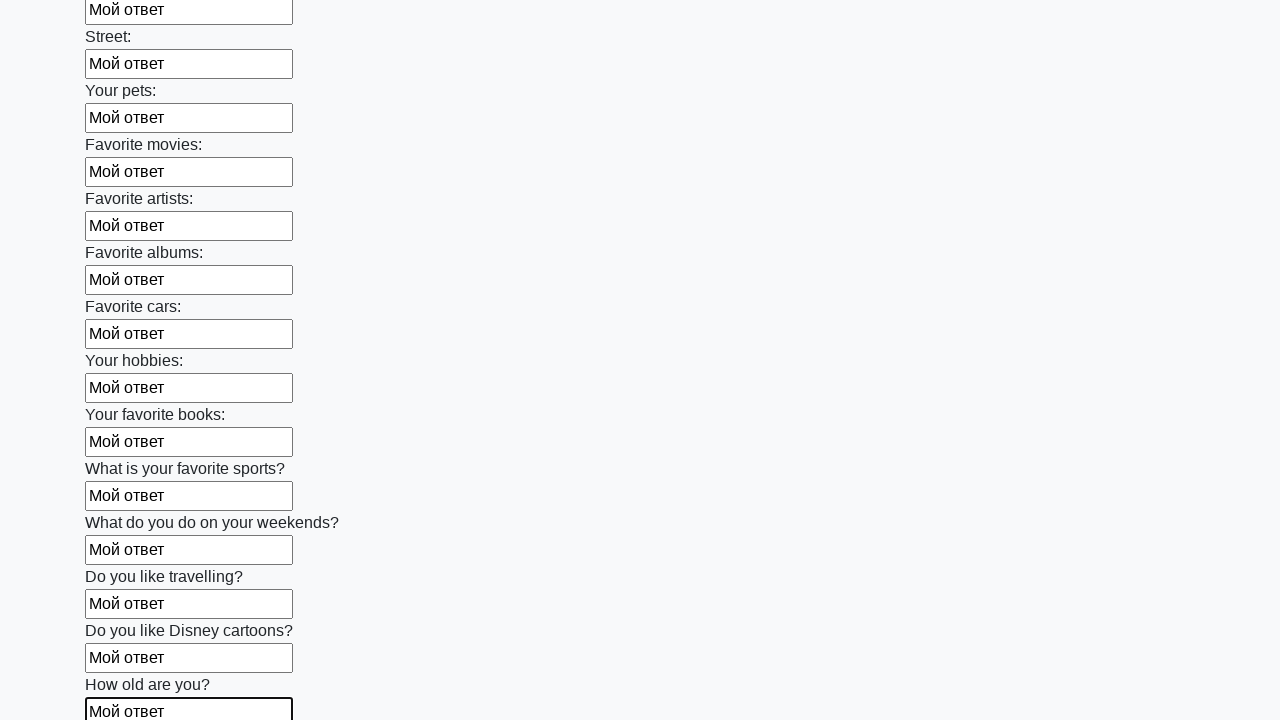

Filled input field with text 'Мой ответ' on input >> nth=18
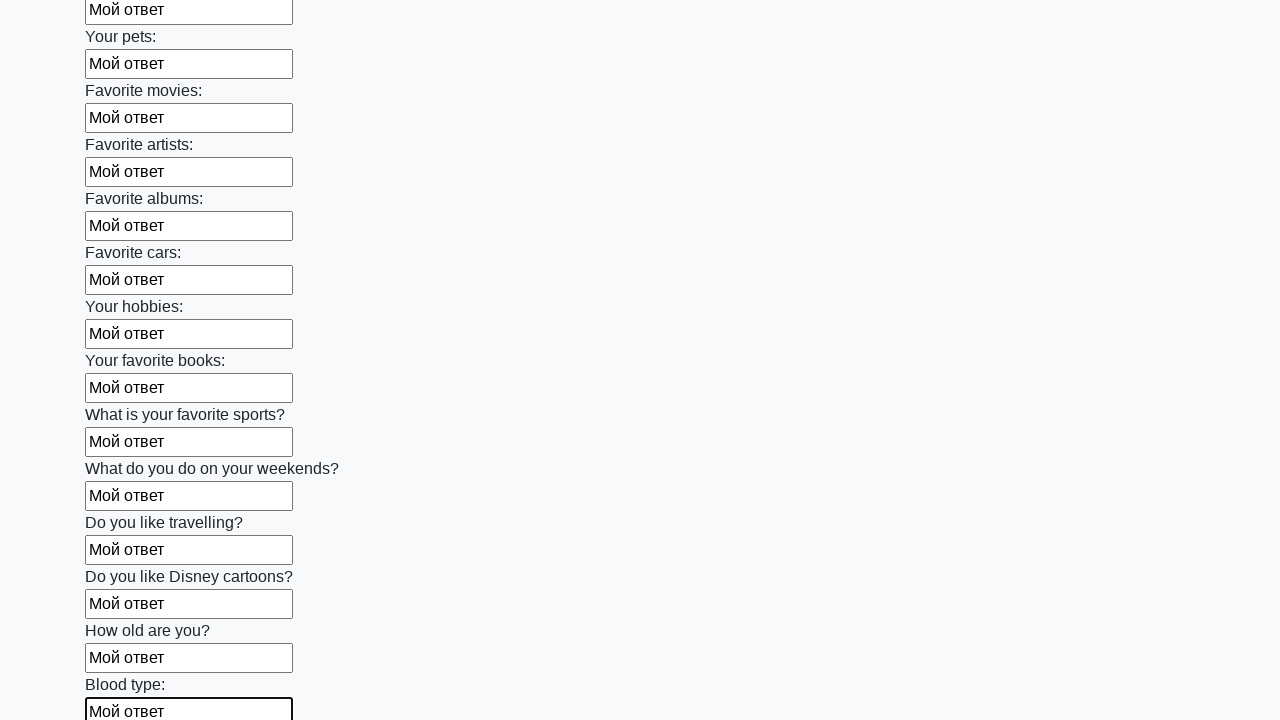

Filled input field with text 'Мой ответ' on input >> nth=19
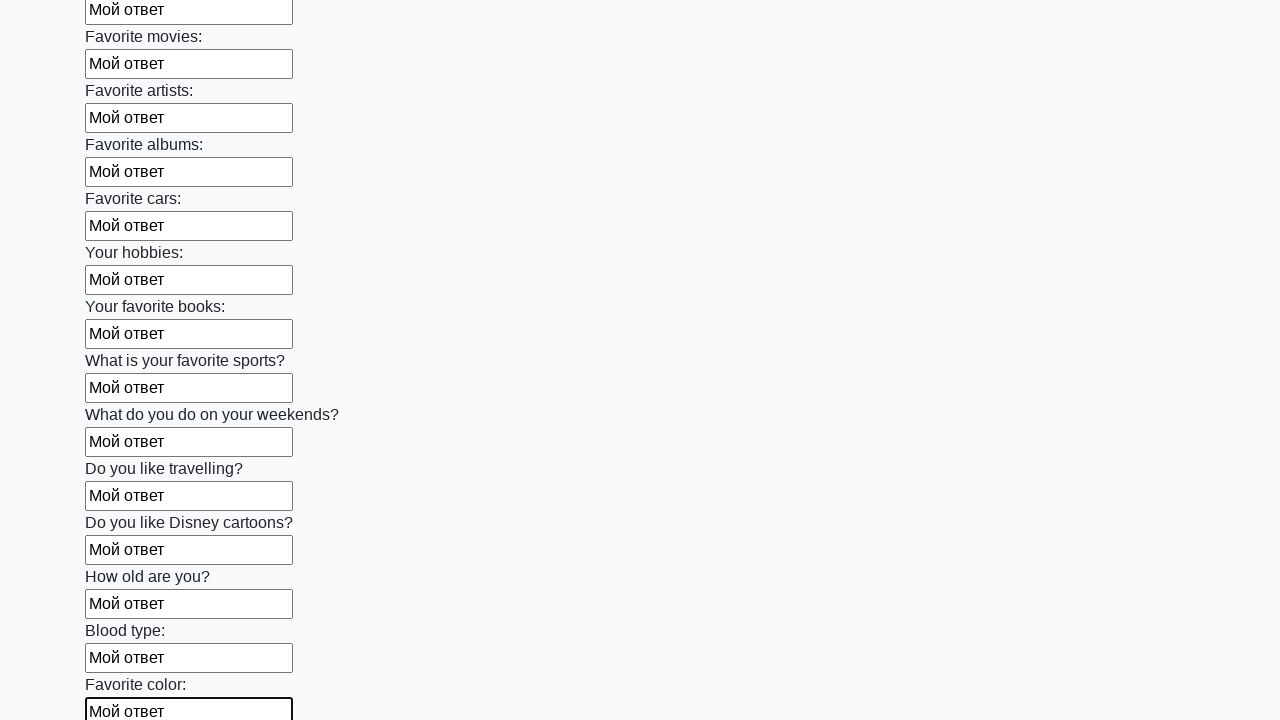

Filled input field with text 'Мой ответ' on input >> nth=20
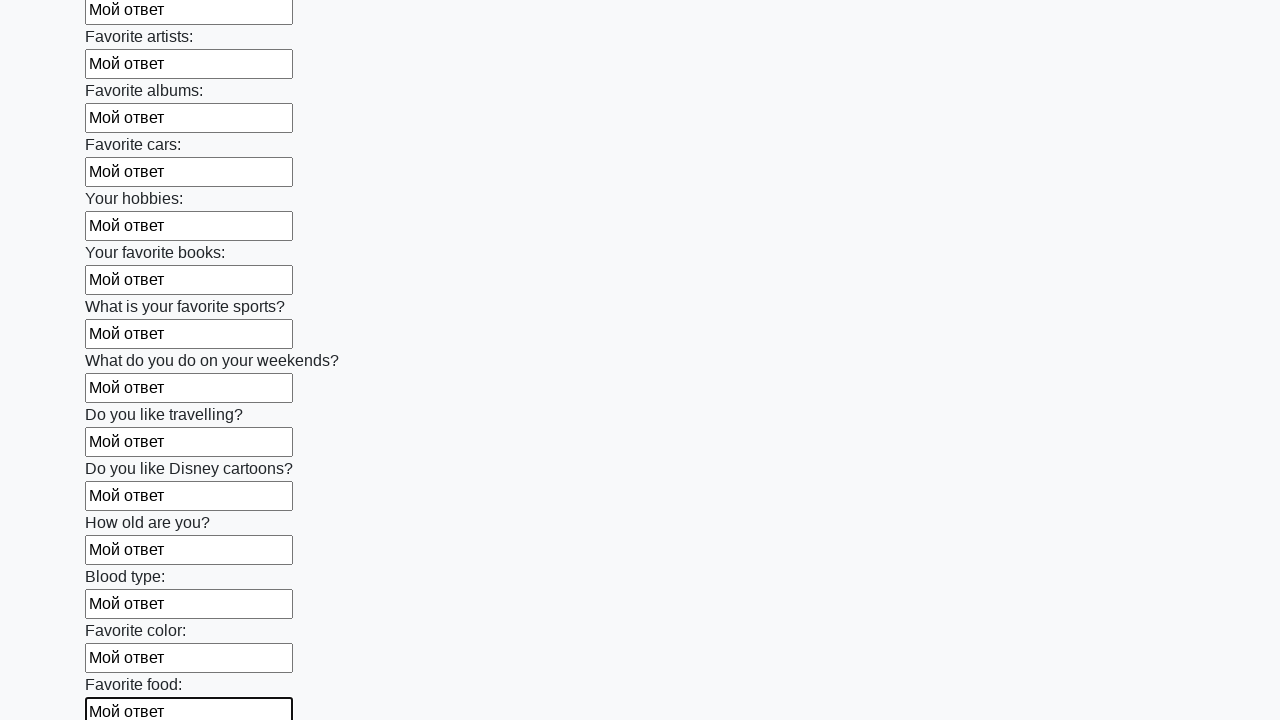

Filled input field with text 'Мой ответ' on input >> nth=21
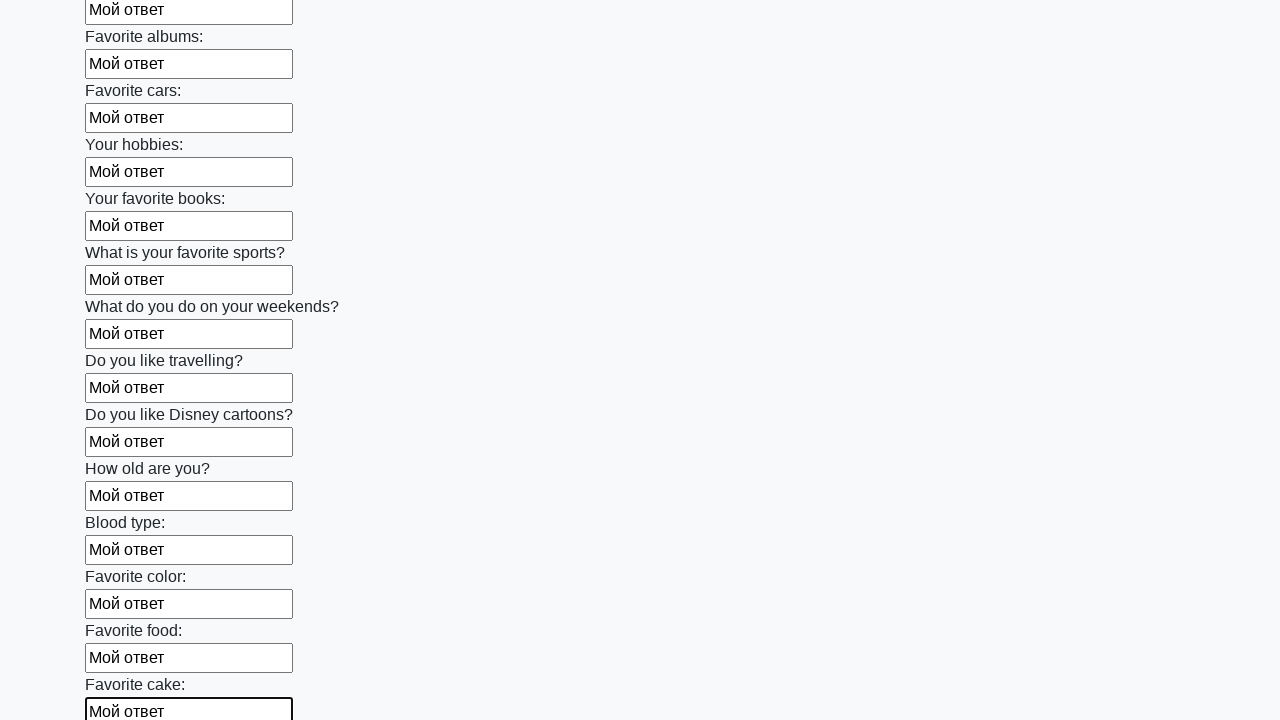

Filled input field with text 'Мой ответ' on input >> nth=22
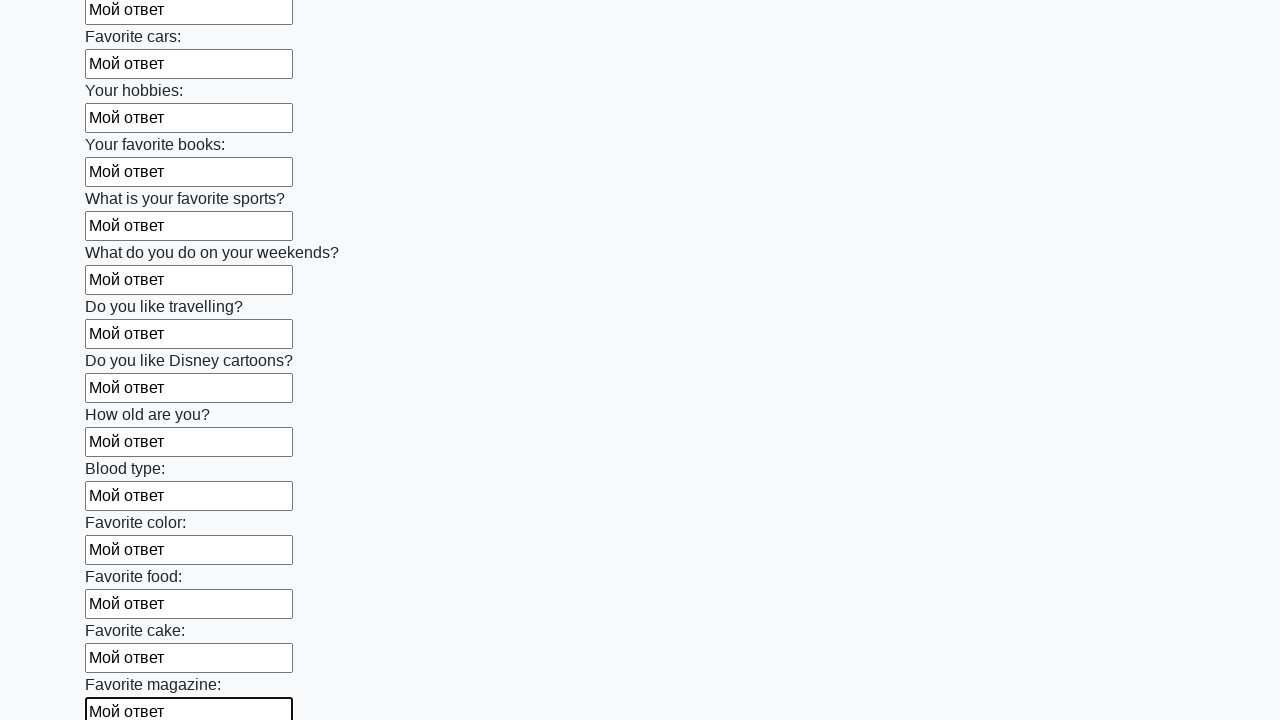

Filled input field with text 'Мой ответ' on input >> nth=23
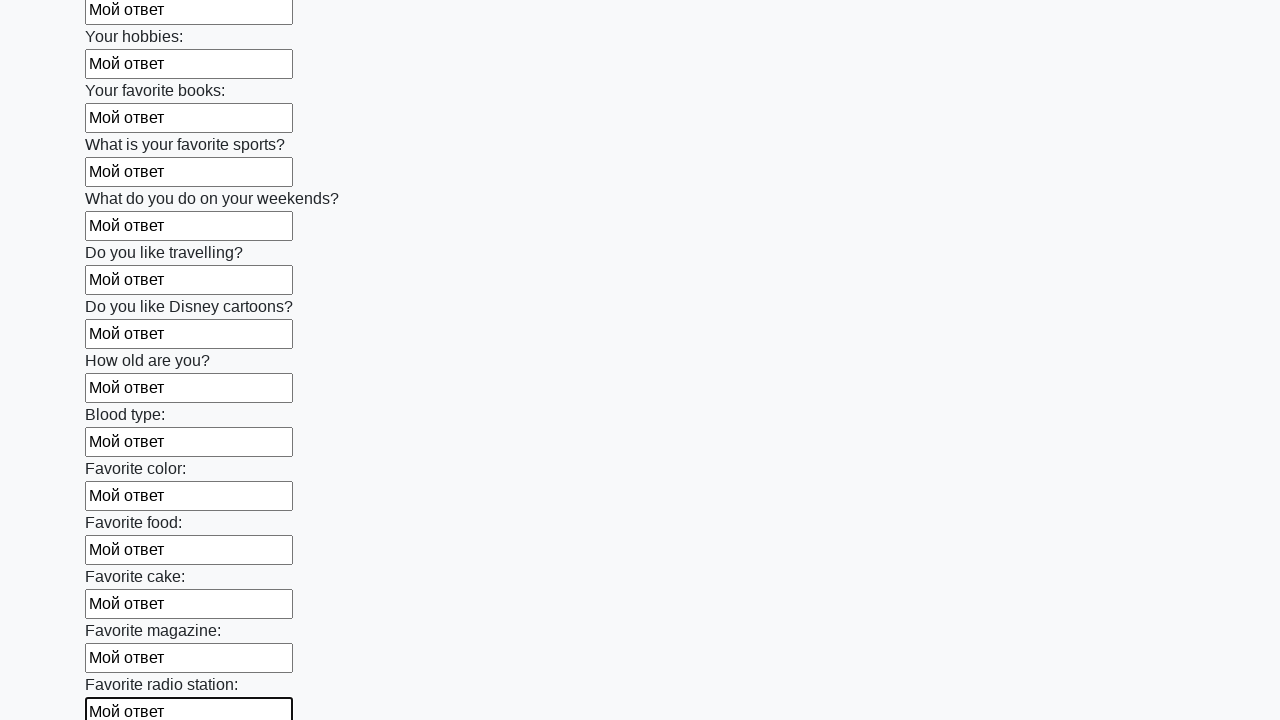

Filled input field with text 'Мой ответ' on input >> nth=24
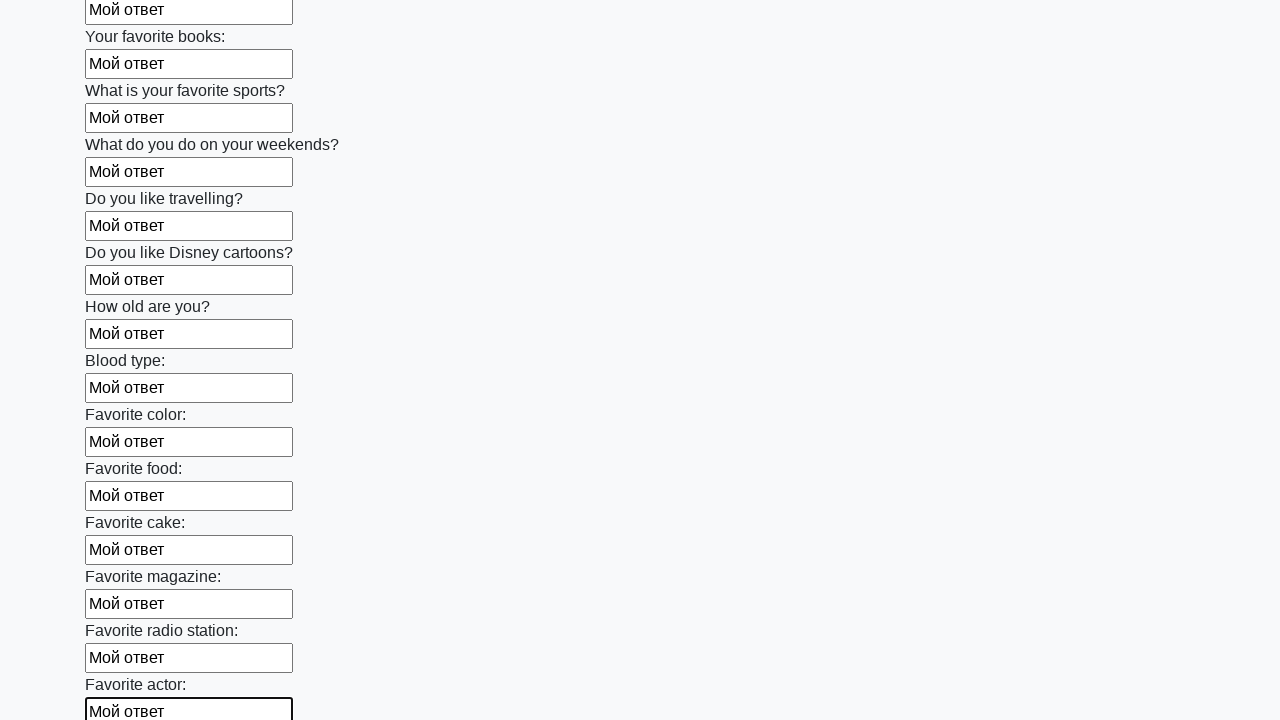

Filled input field with text 'Мой ответ' on input >> nth=25
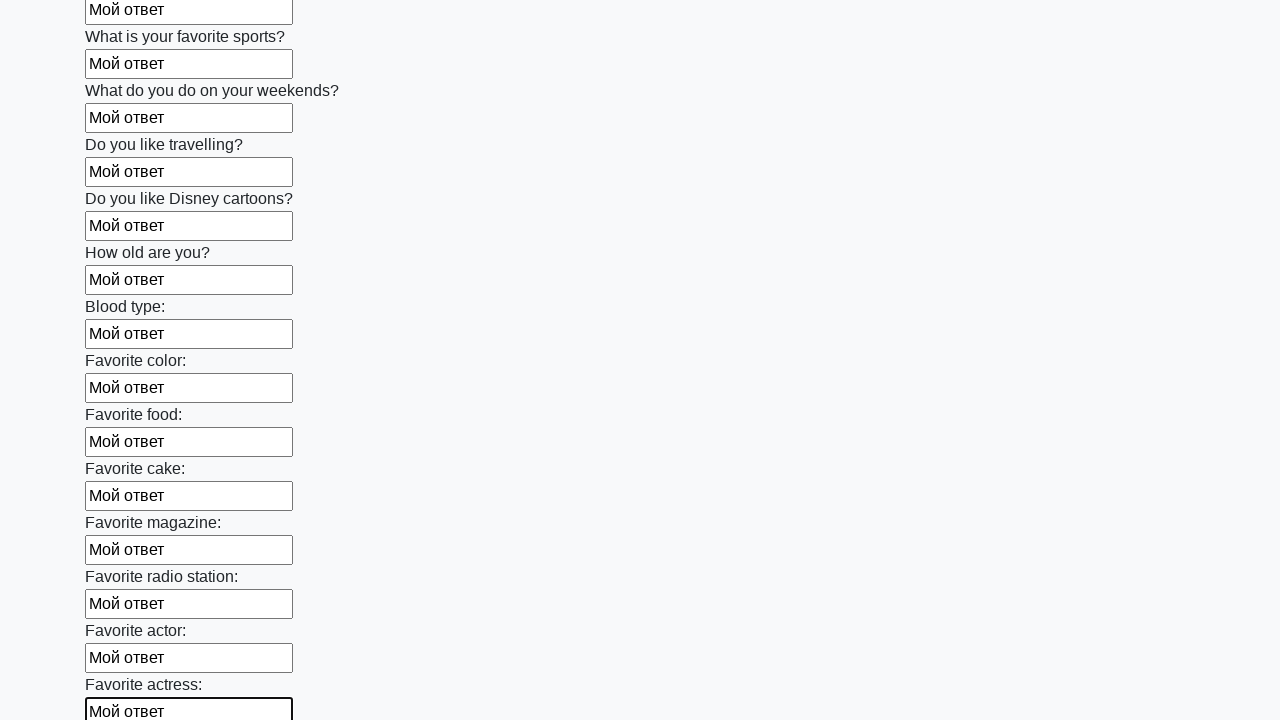

Filled input field with text 'Мой ответ' on input >> nth=26
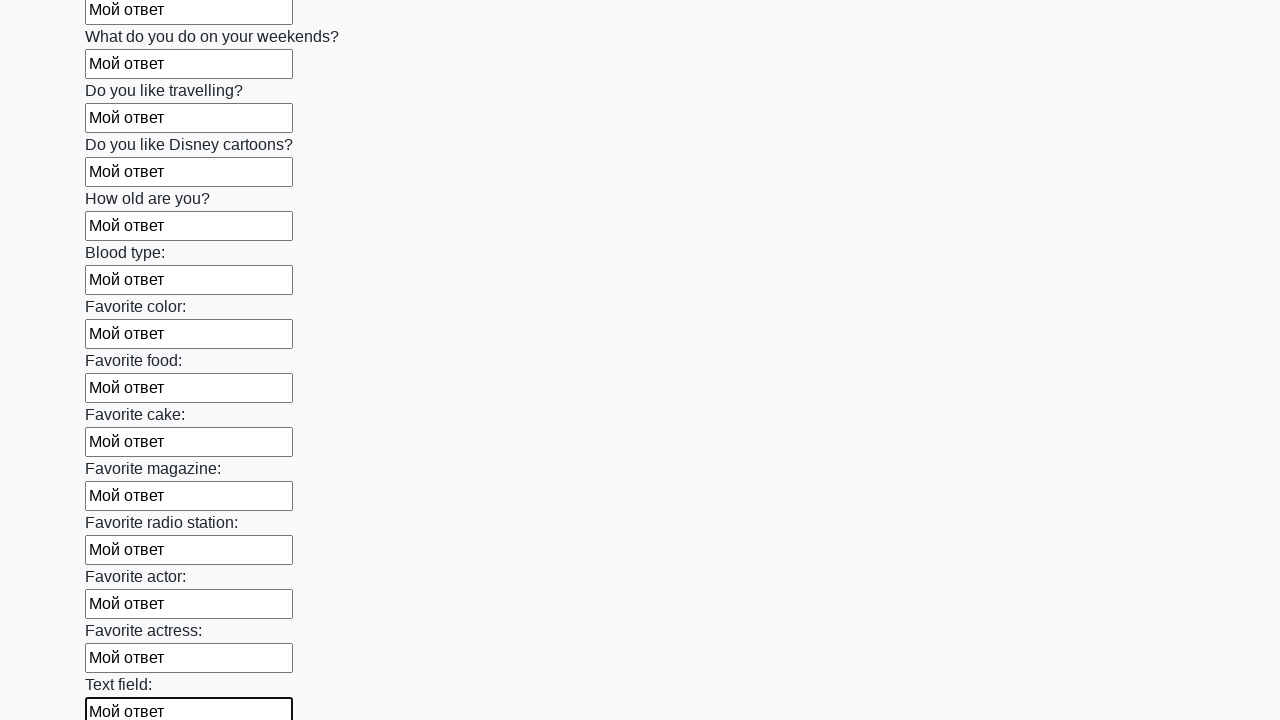

Filled input field with text 'Мой ответ' on input >> nth=27
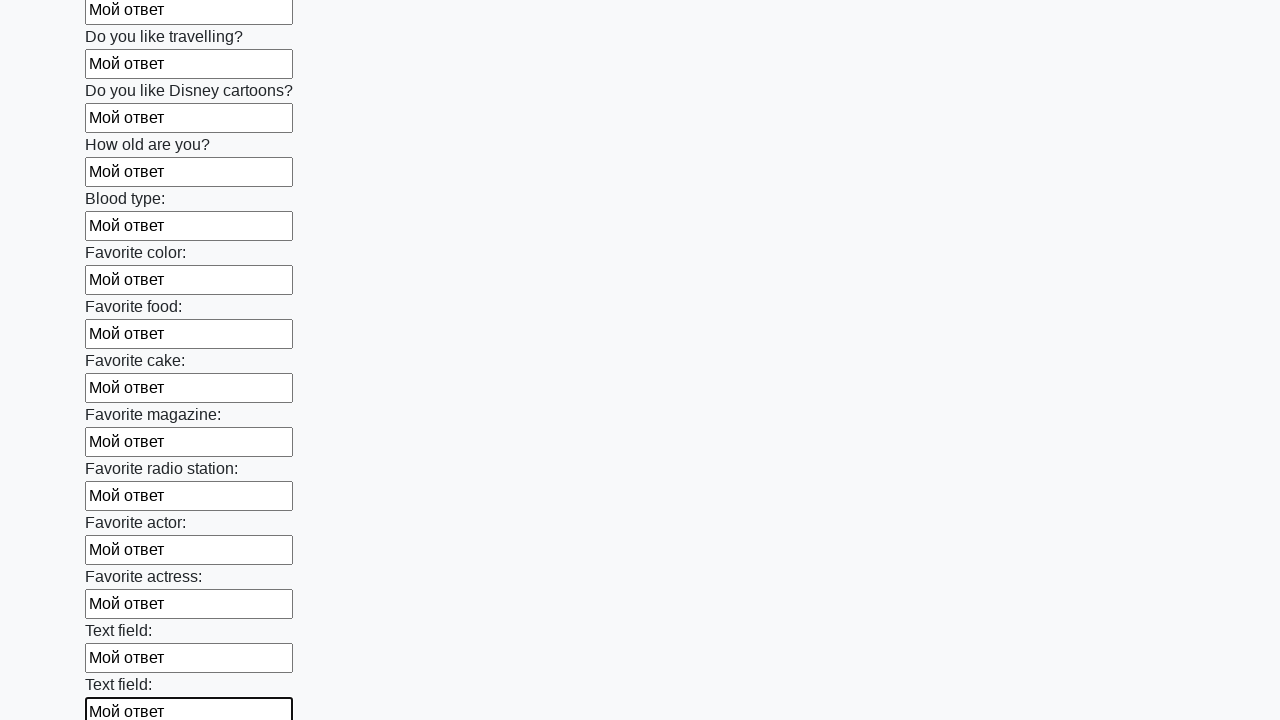

Filled input field with text 'Мой ответ' on input >> nth=28
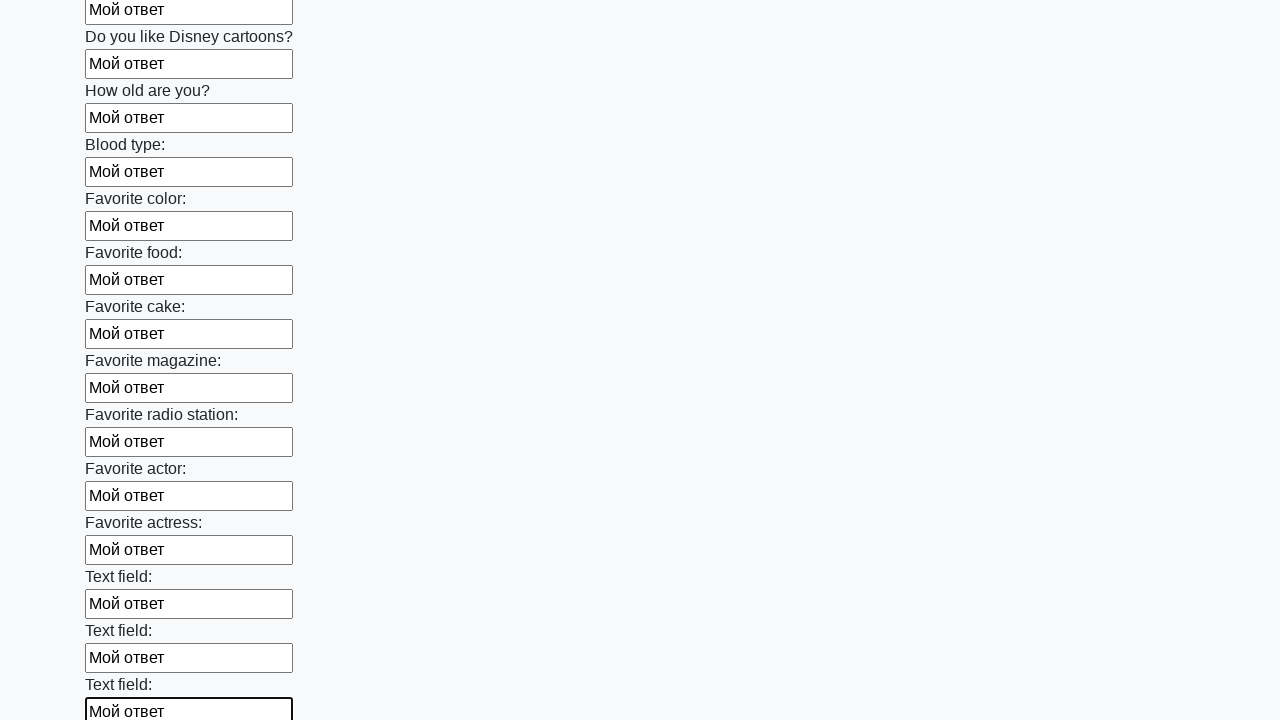

Filled input field with text 'Мой ответ' on input >> nth=29
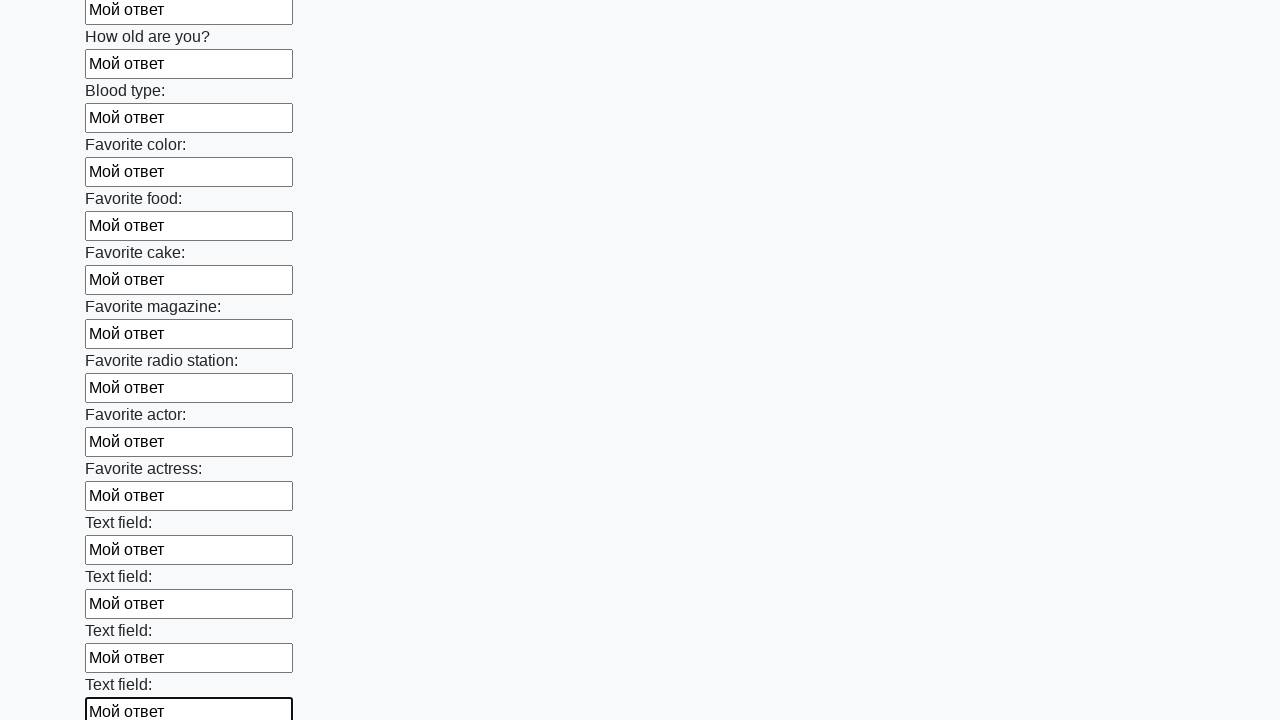

Filled input field with text 'Мой ответ' on input >> nth=30
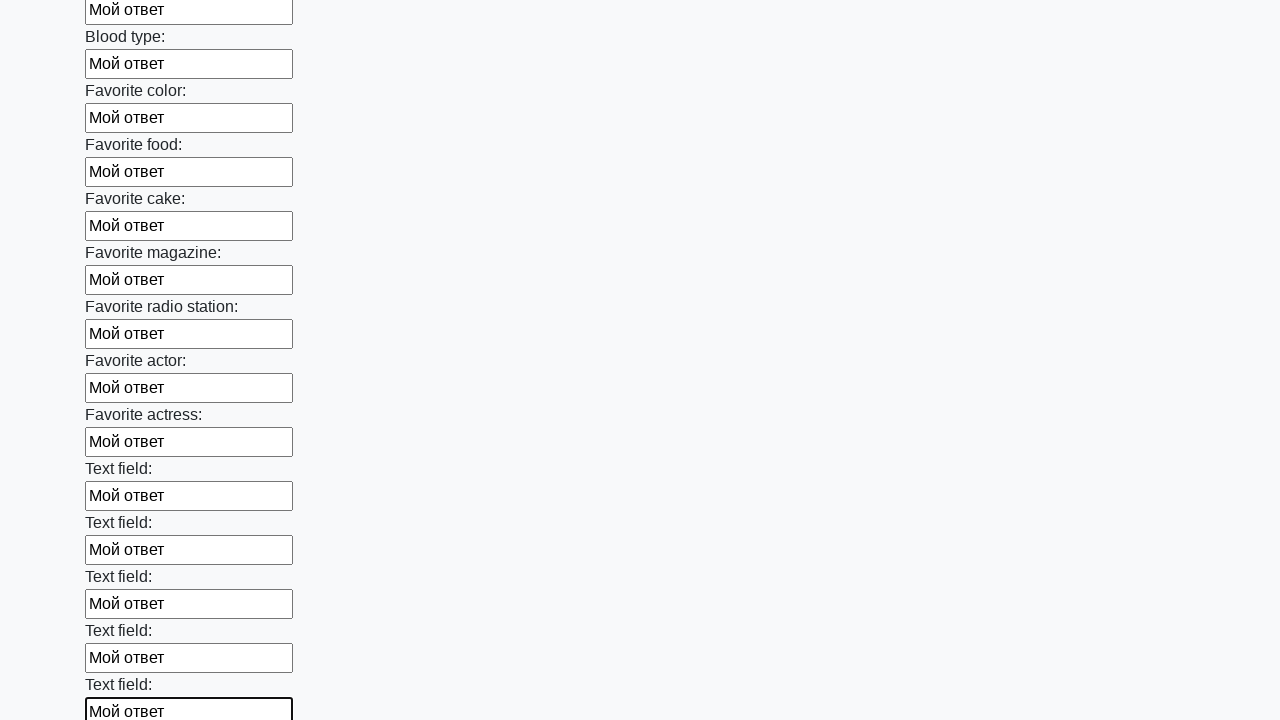

Filled input field with text 'Мой ответ' on input >> nth=31
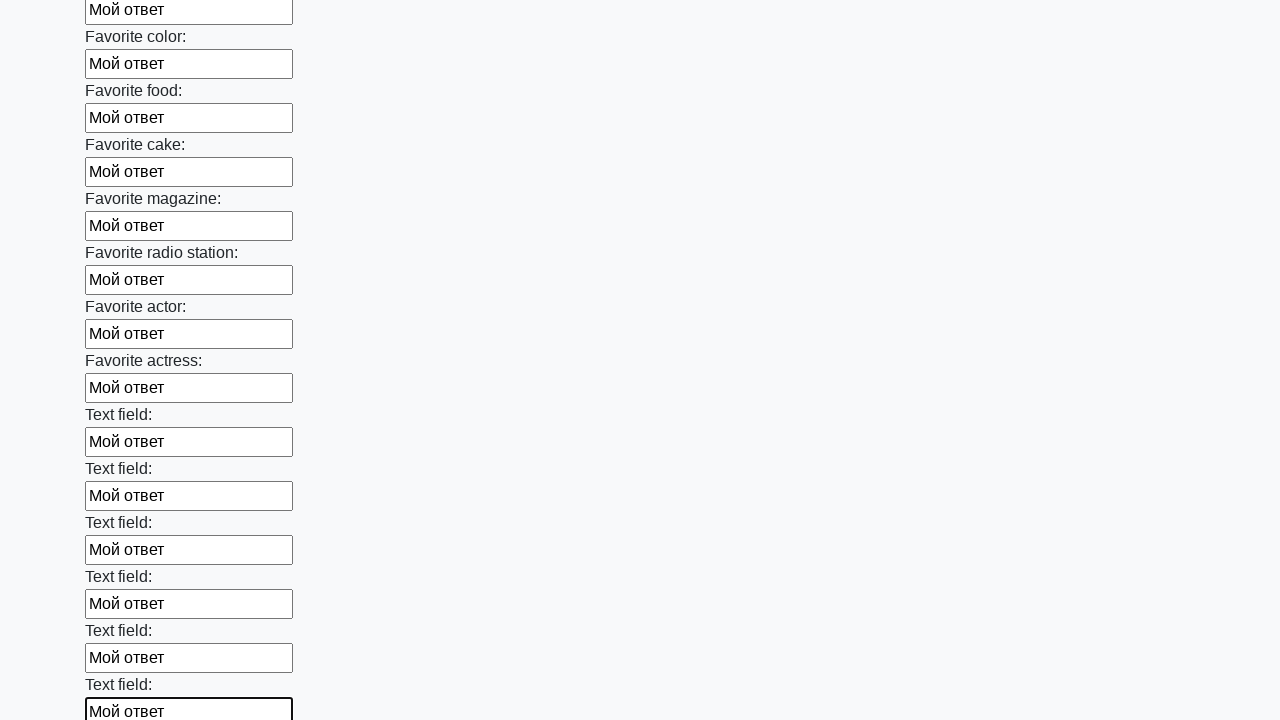

Filled input field with text 'Мой ответ' on input >> nth=32
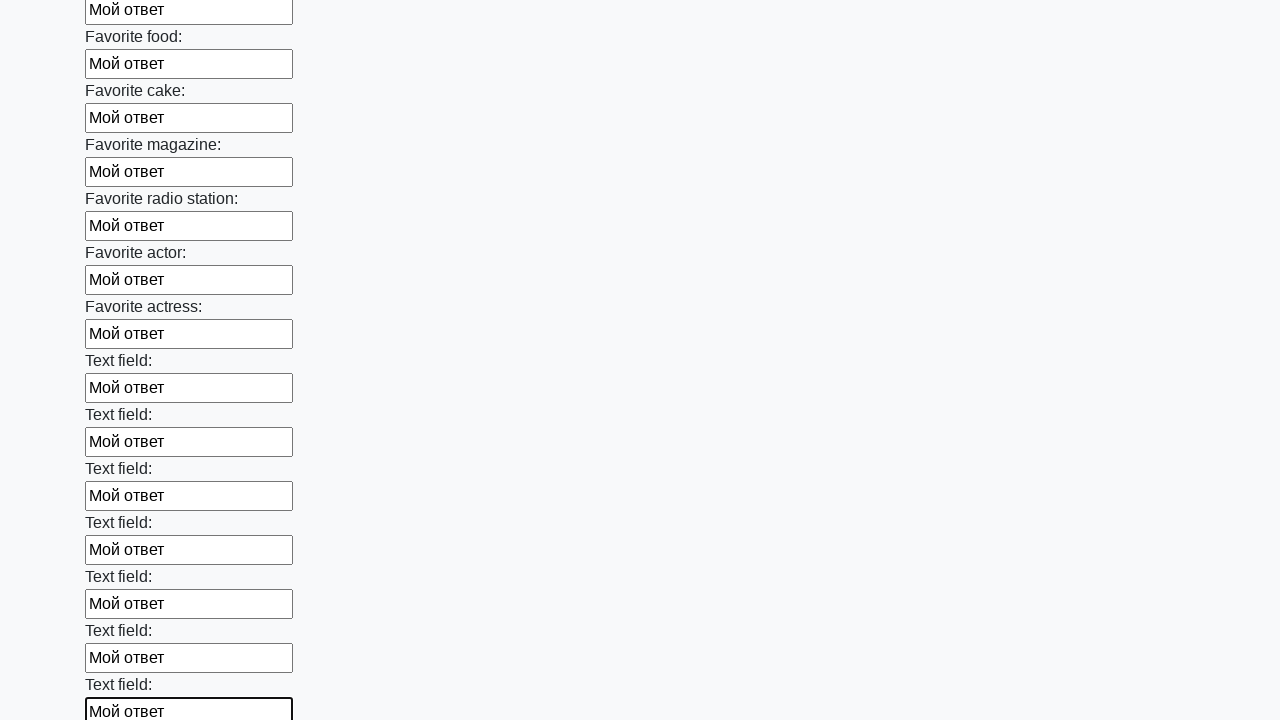

Filled input field with text 'Мой ответ' on input >> nth=33
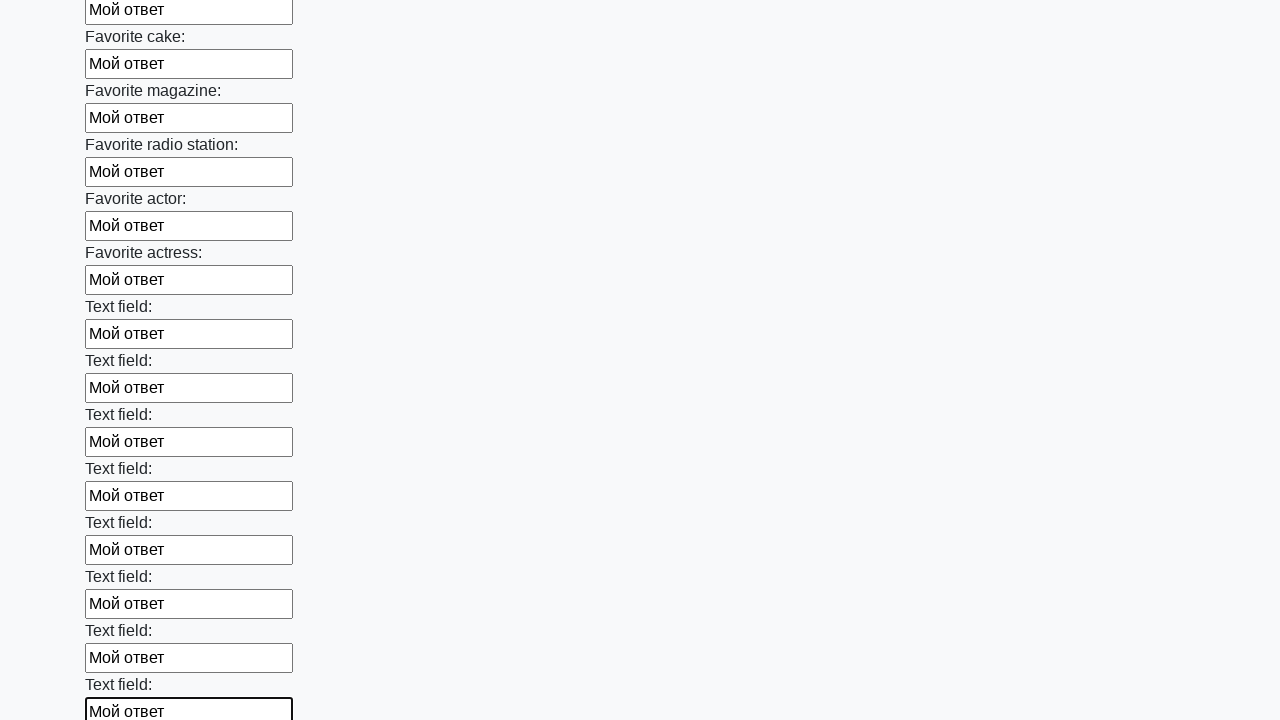

Filled input field with text 'Мой ответ' on input >> nth=34
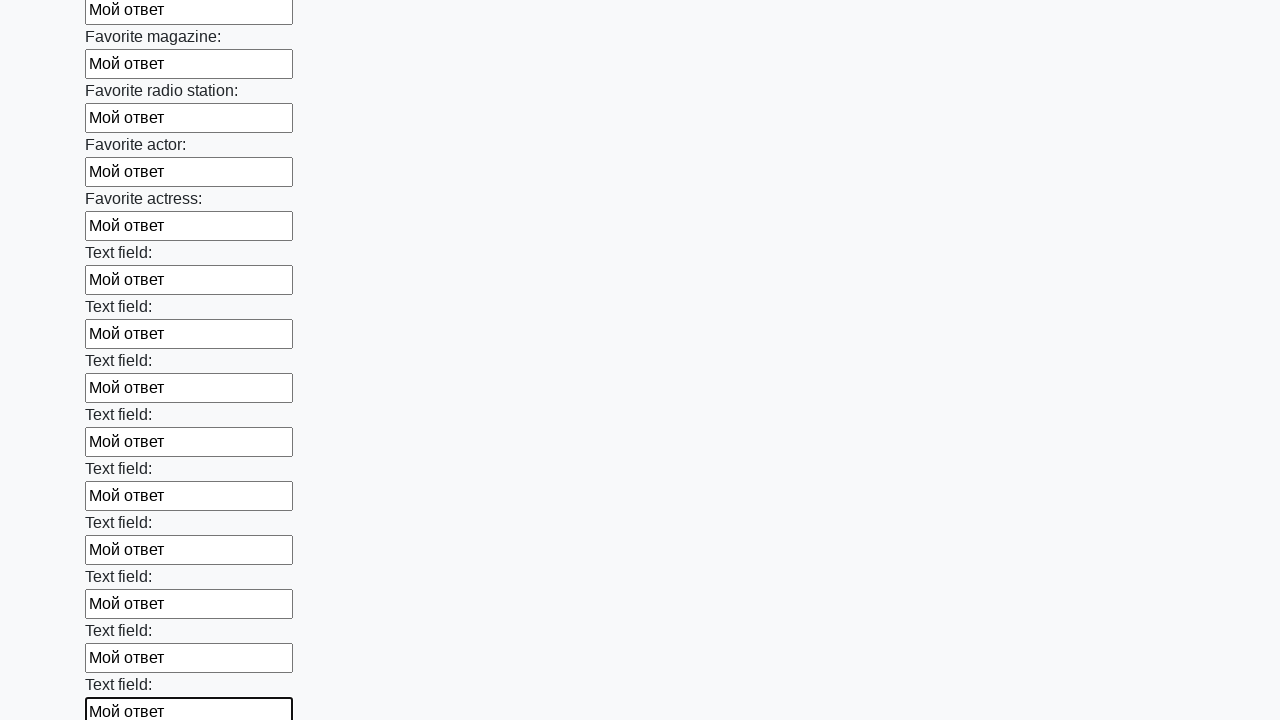

Filled input field with text 'Мой ответ' on input >> nth=35
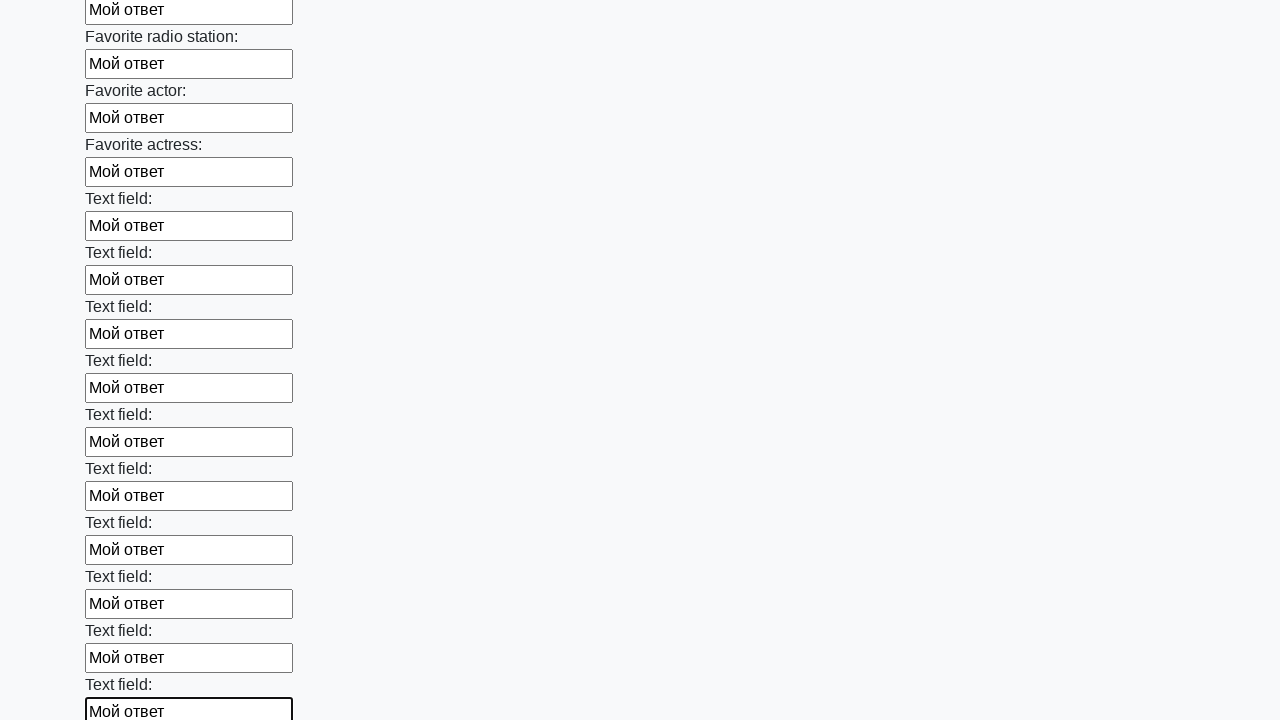

Filled input field with text 'Мой ответ' on input >> nth=36
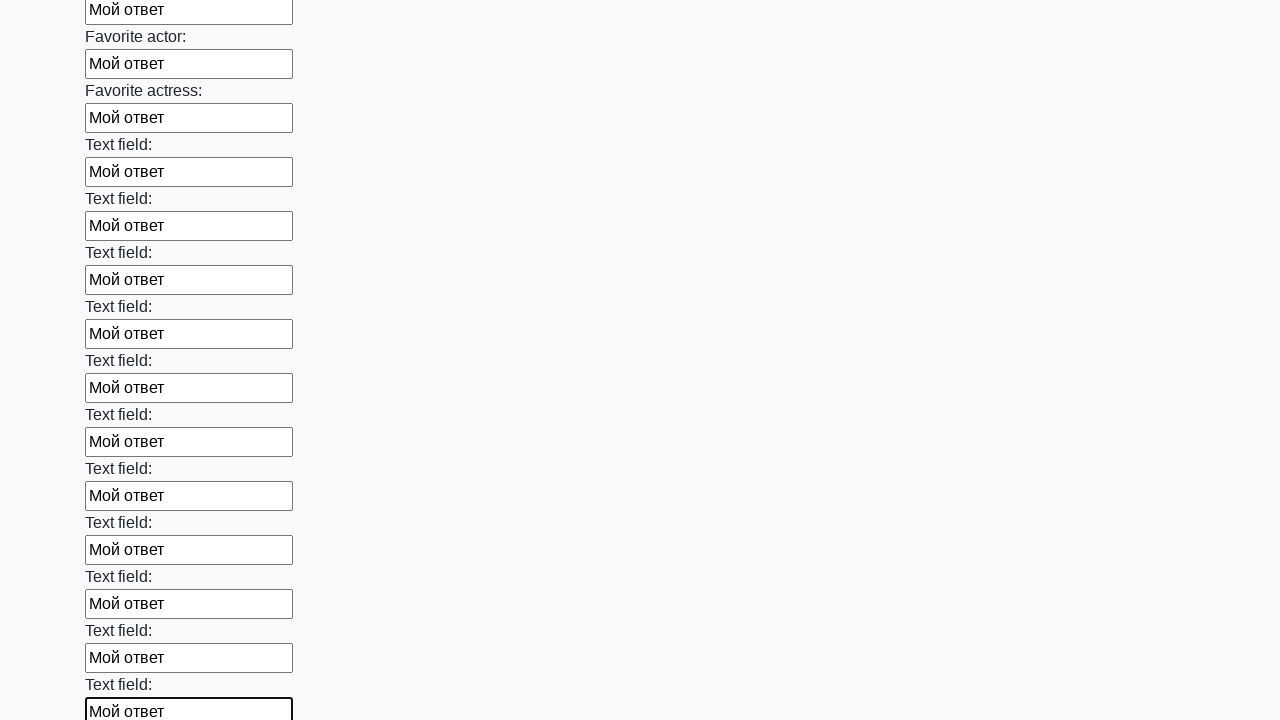

Filled input field with text 'Мой ответ' on input >> nth=37
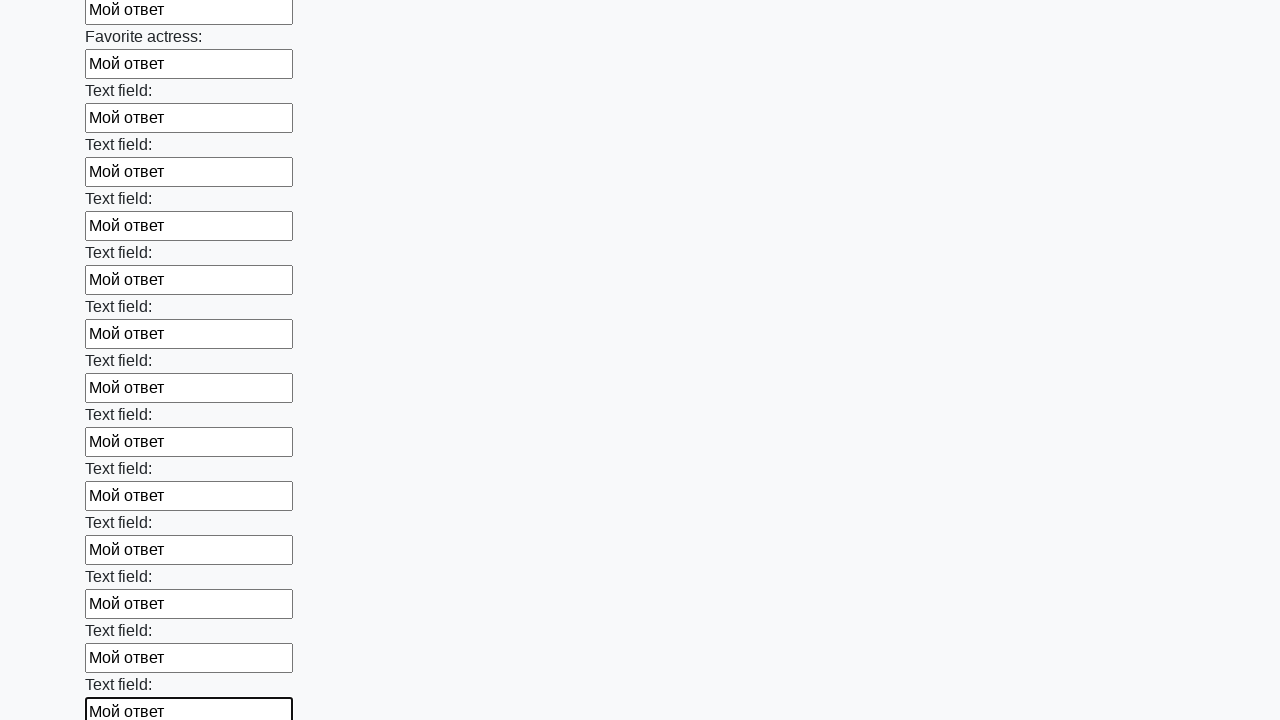

Filled input field with text 'Мой ответ' on input >> nth=38
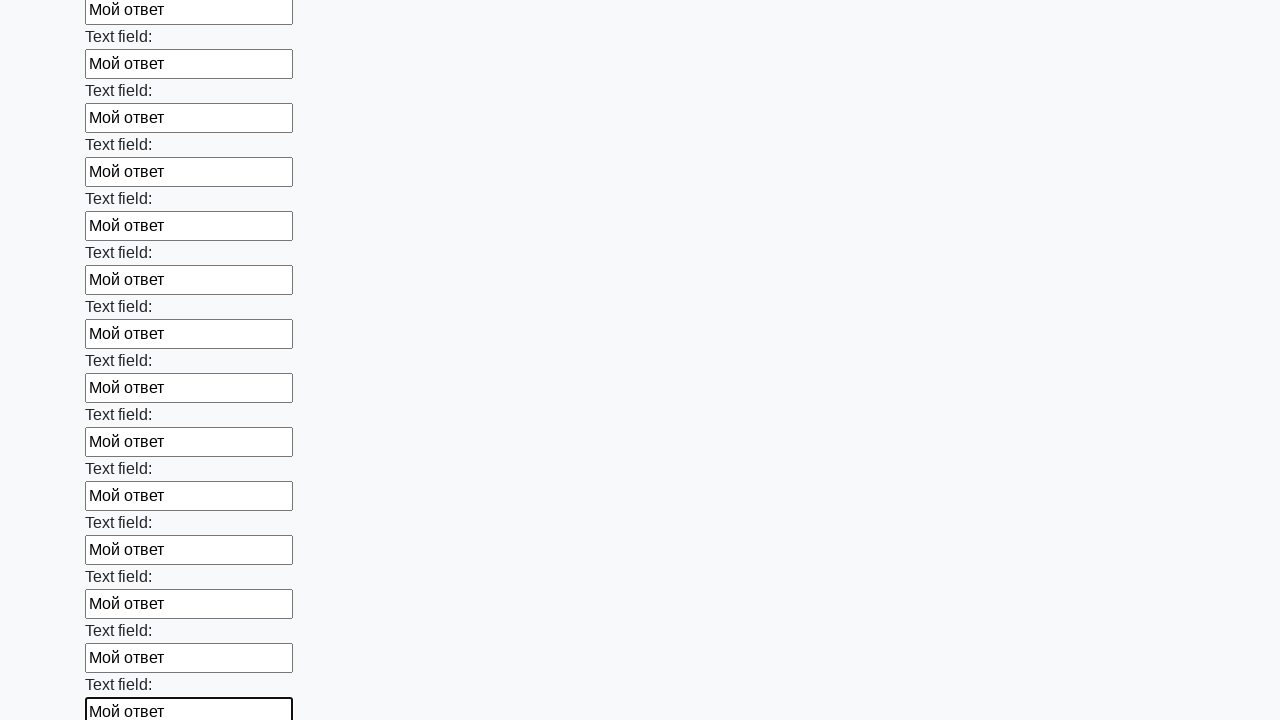

Filled input field with text 'Мой ответ' on input >> nth=39
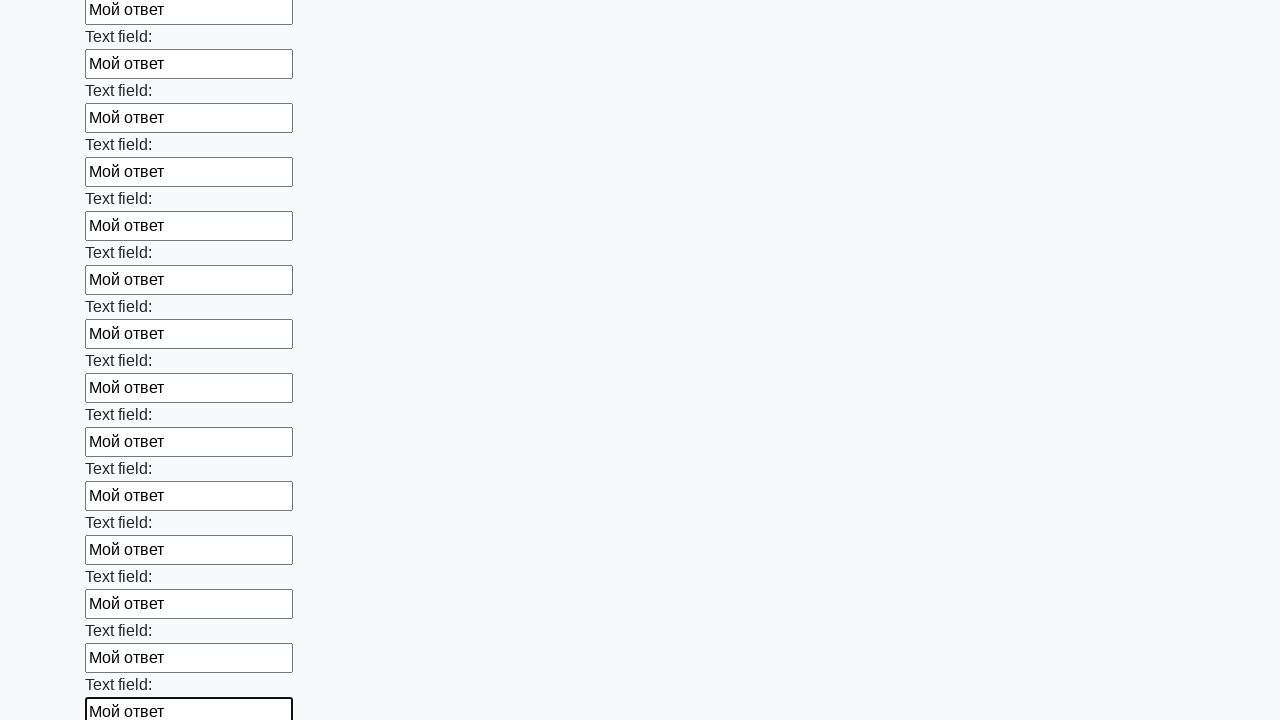

Filled input field with text 'Мой ответ' on input >> nth=40
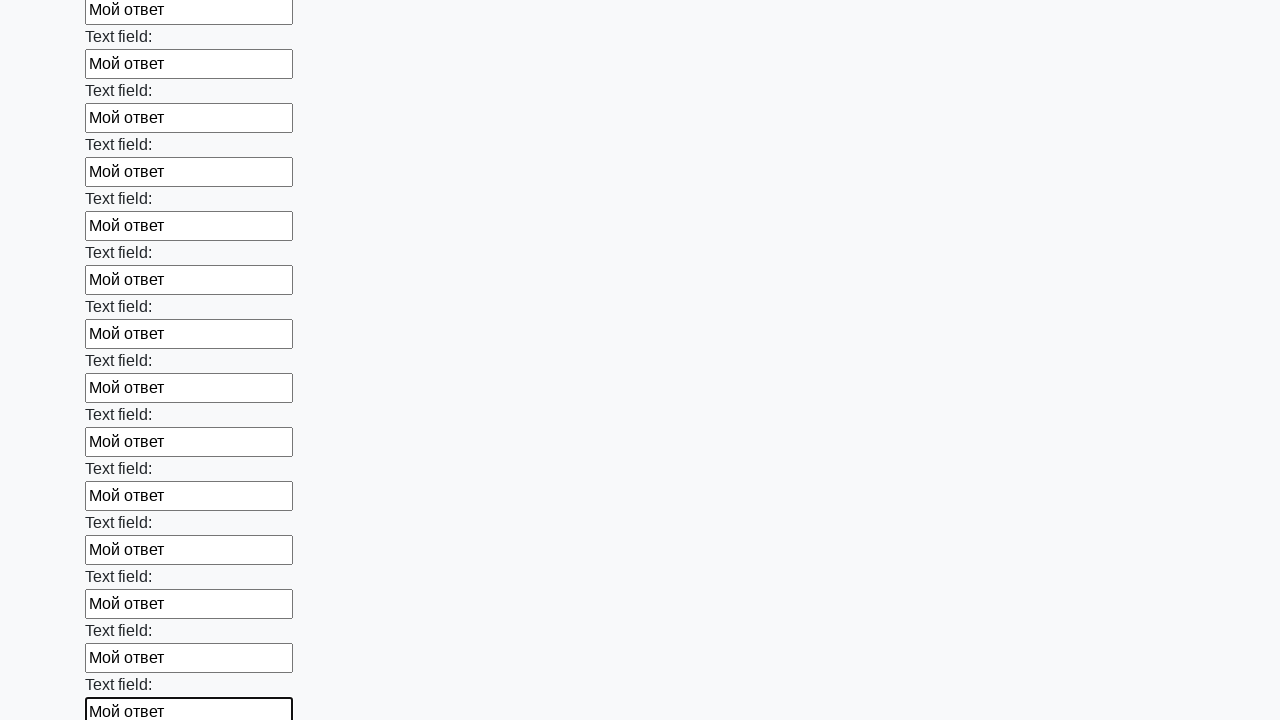

Filled input field with text 'Мой ответ' on input >> nth=41
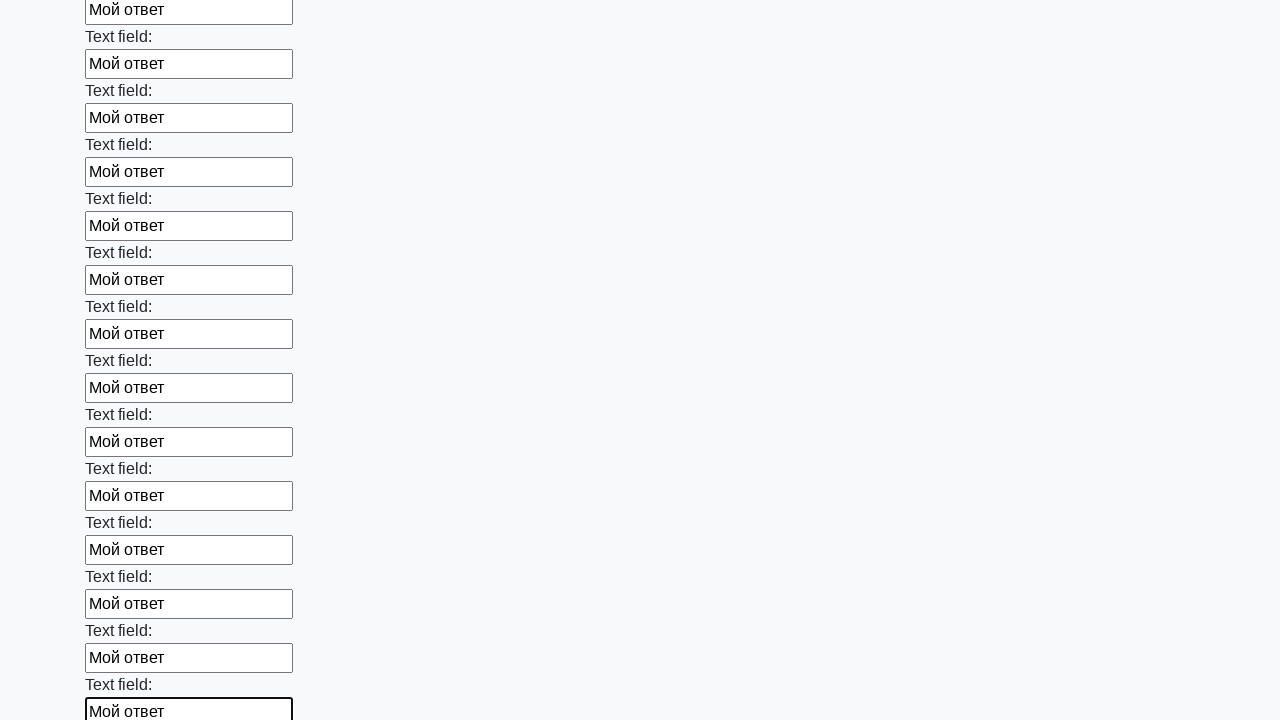

Filled input field with text 'Мой ответ' on input >> nth=42
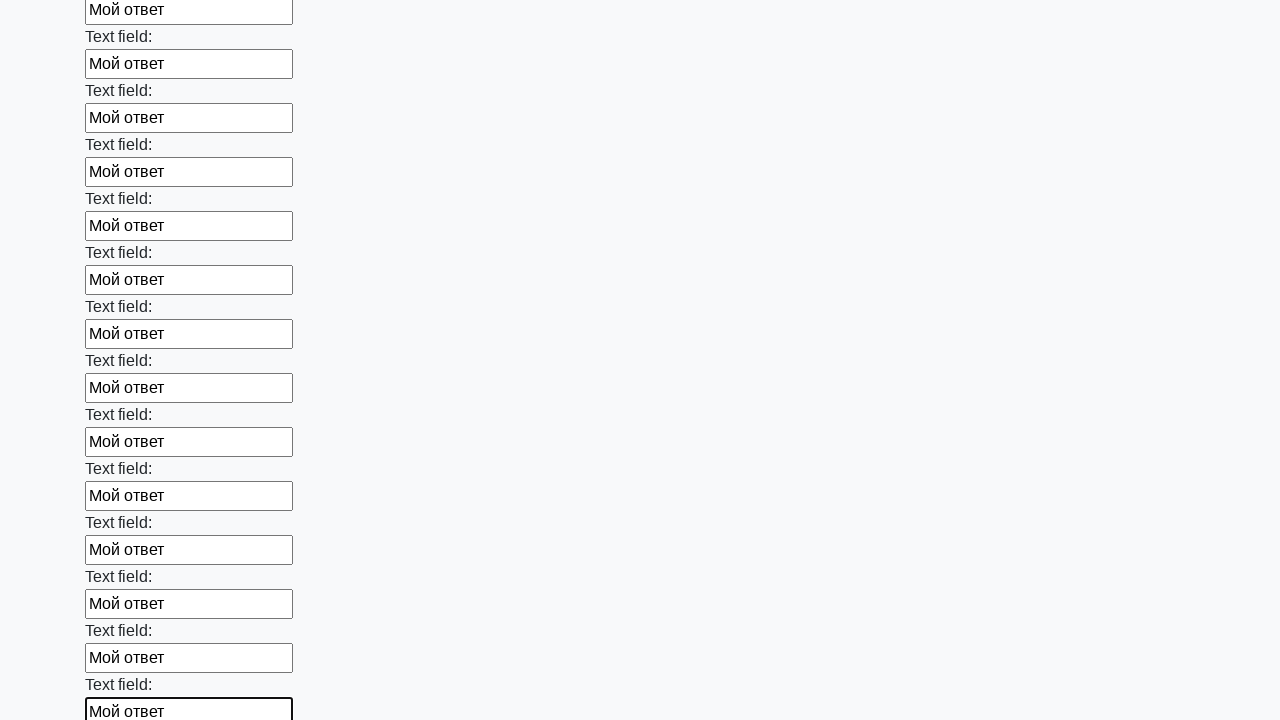

Filled input field with text 'Мой ответ' on input >> nth=43
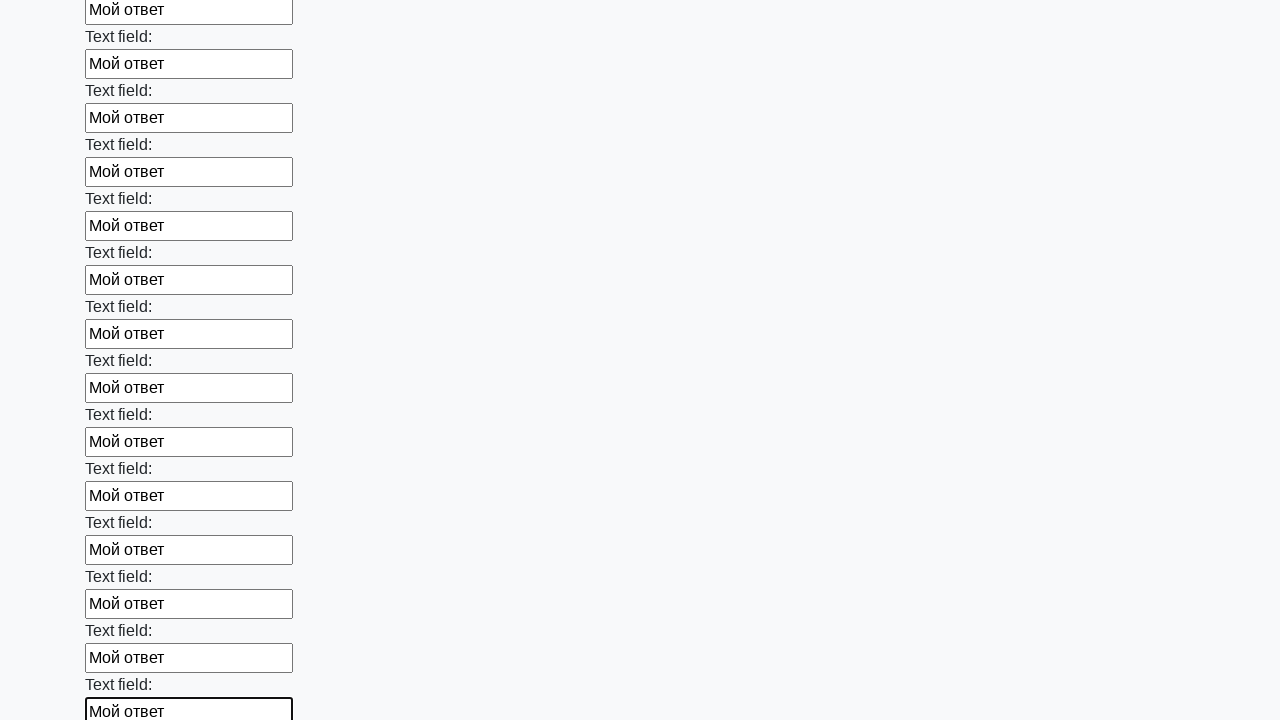

Filled input field with text 'Мой ответ' on input >> nth=44
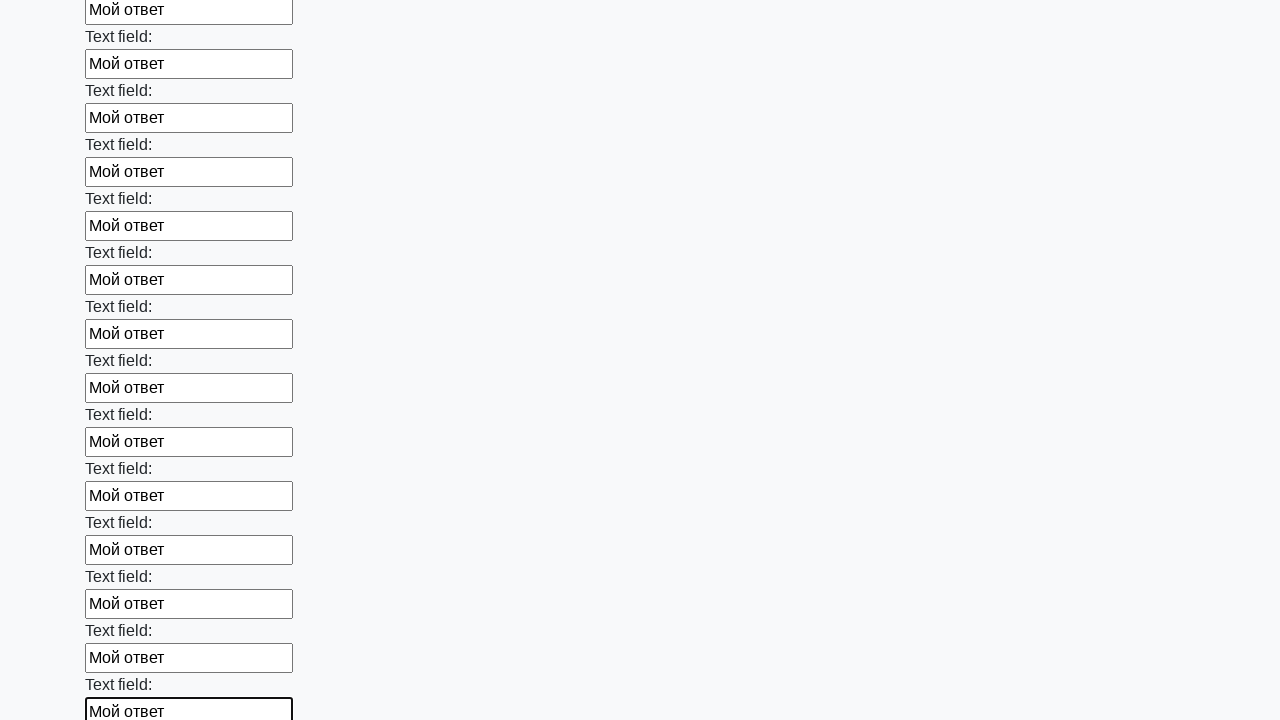

Filled input field with text 'Мой ответ' on input >> nth=45
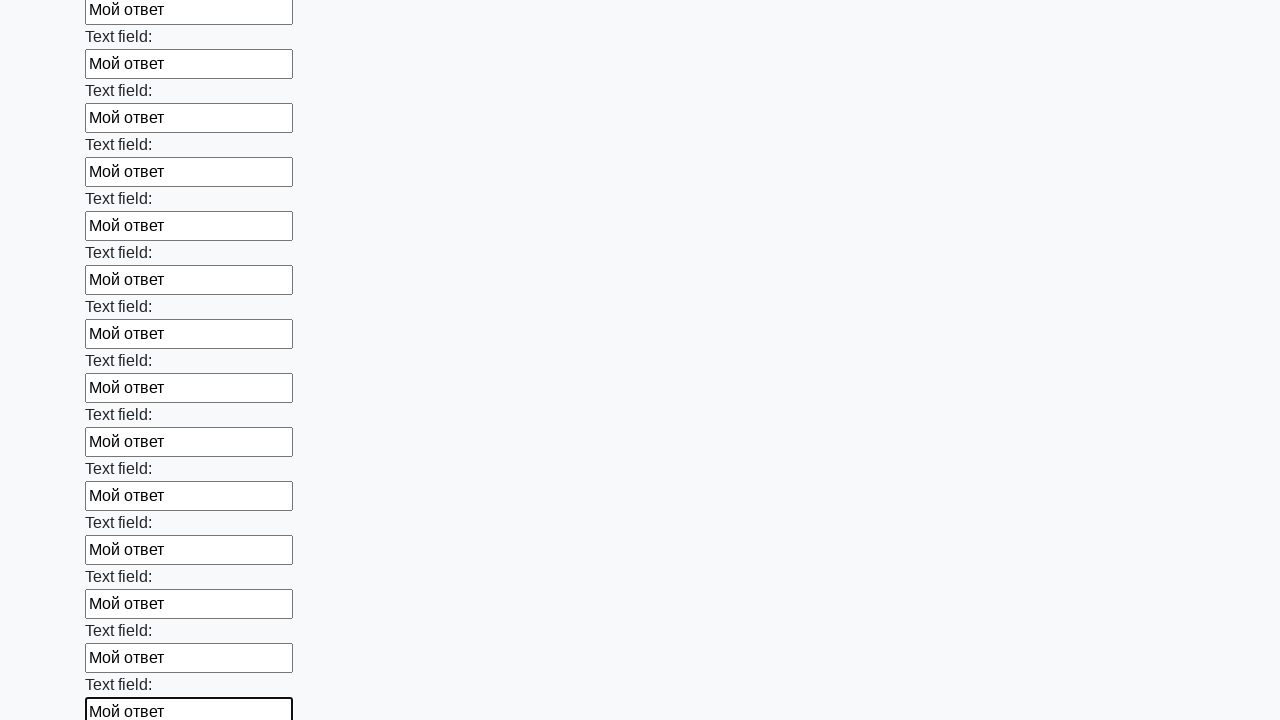

Filled input field with text 'Мой ответ' on input >> nth=46
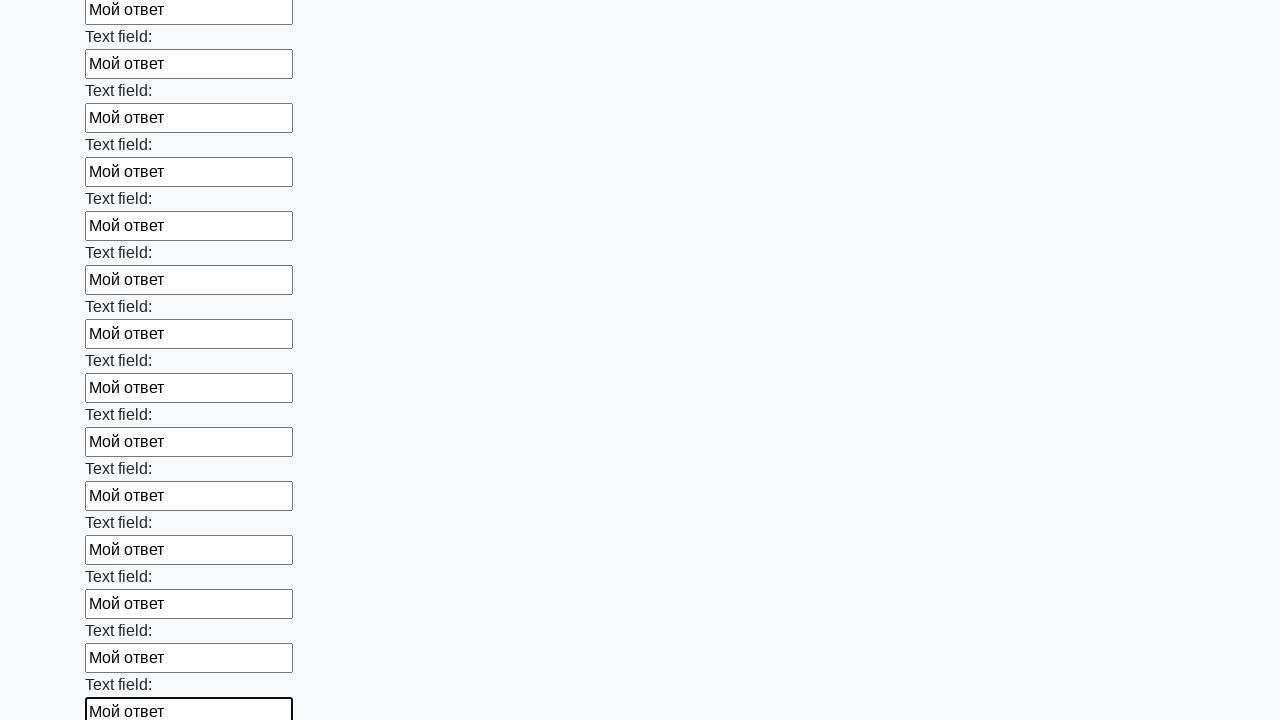

Filled input field with text 'Мой ответ' on input >> nth=47
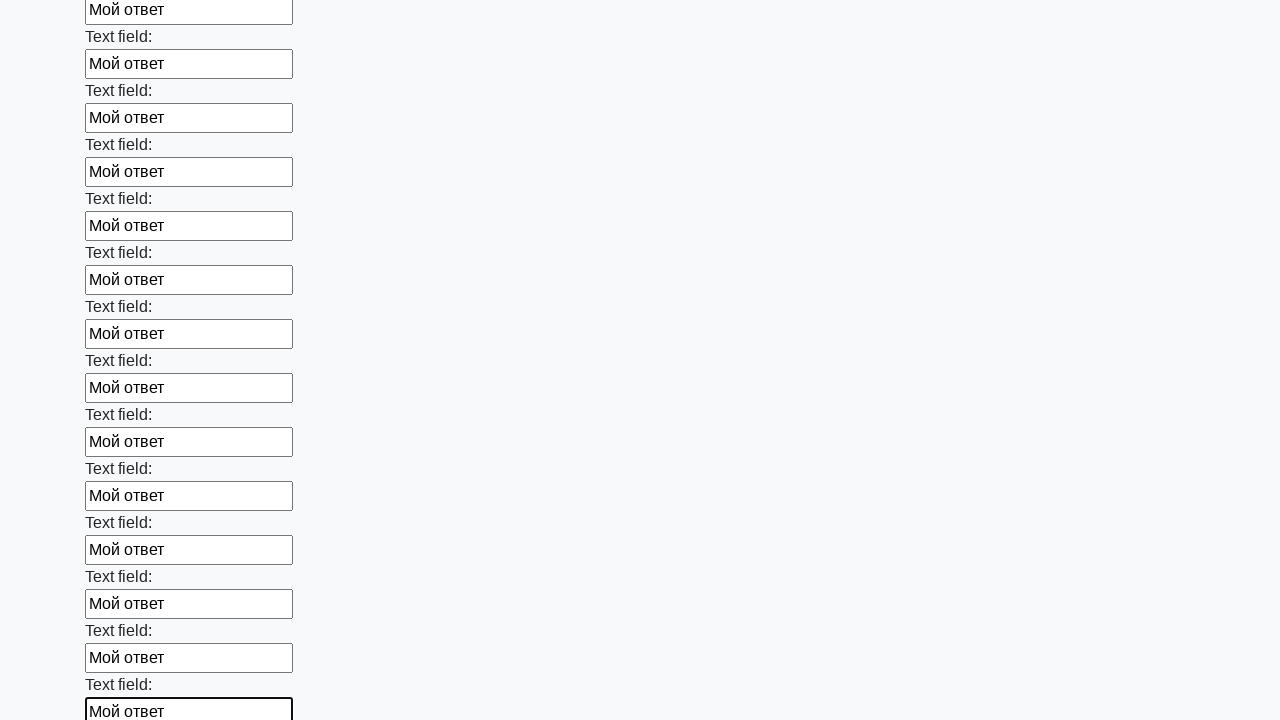

Filled input field with text 'Мой ответ' on input >> nth=48
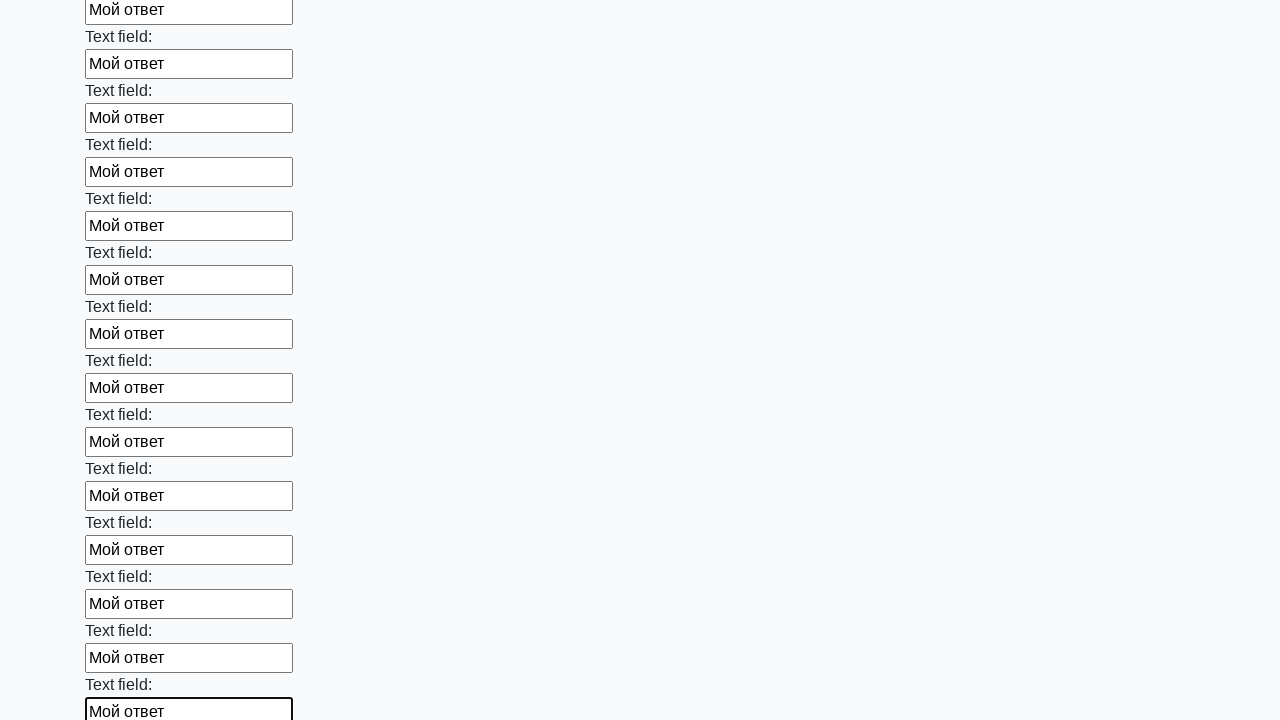

Filled input field with text 'Мой ответ' on input >> nth=49
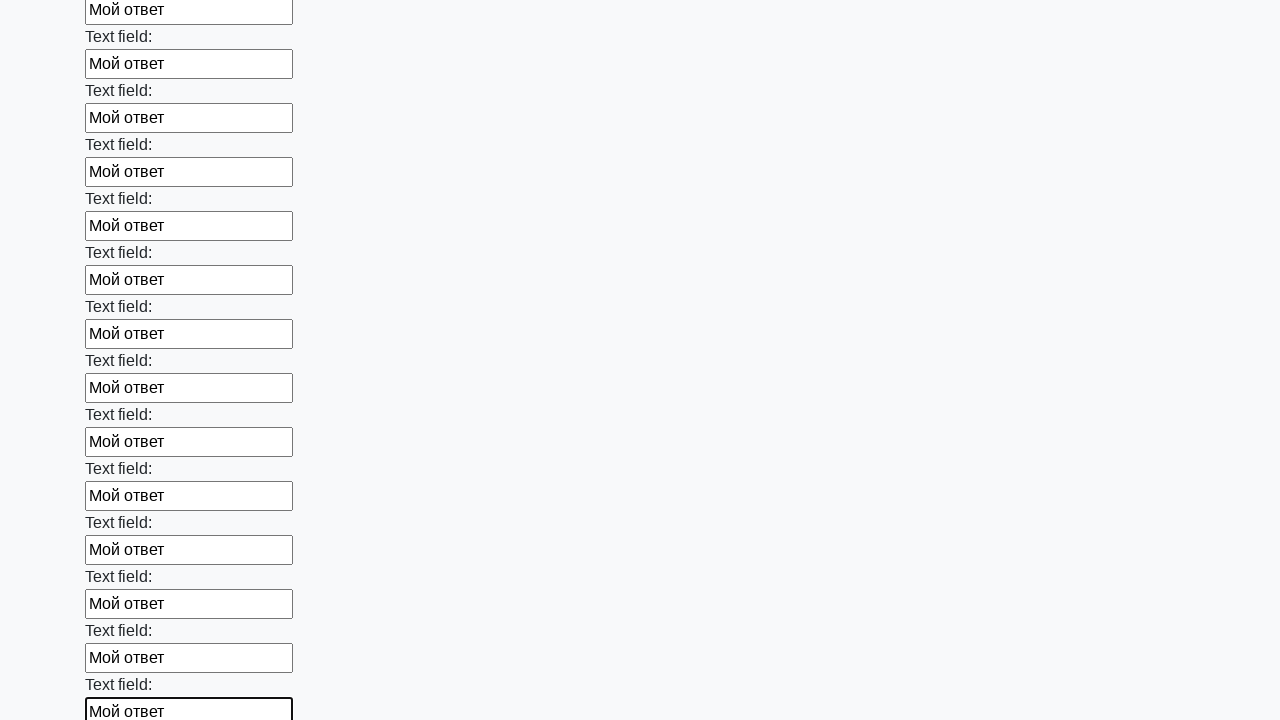

Filled input field with text 'Мой ответ' on input >> nth=50
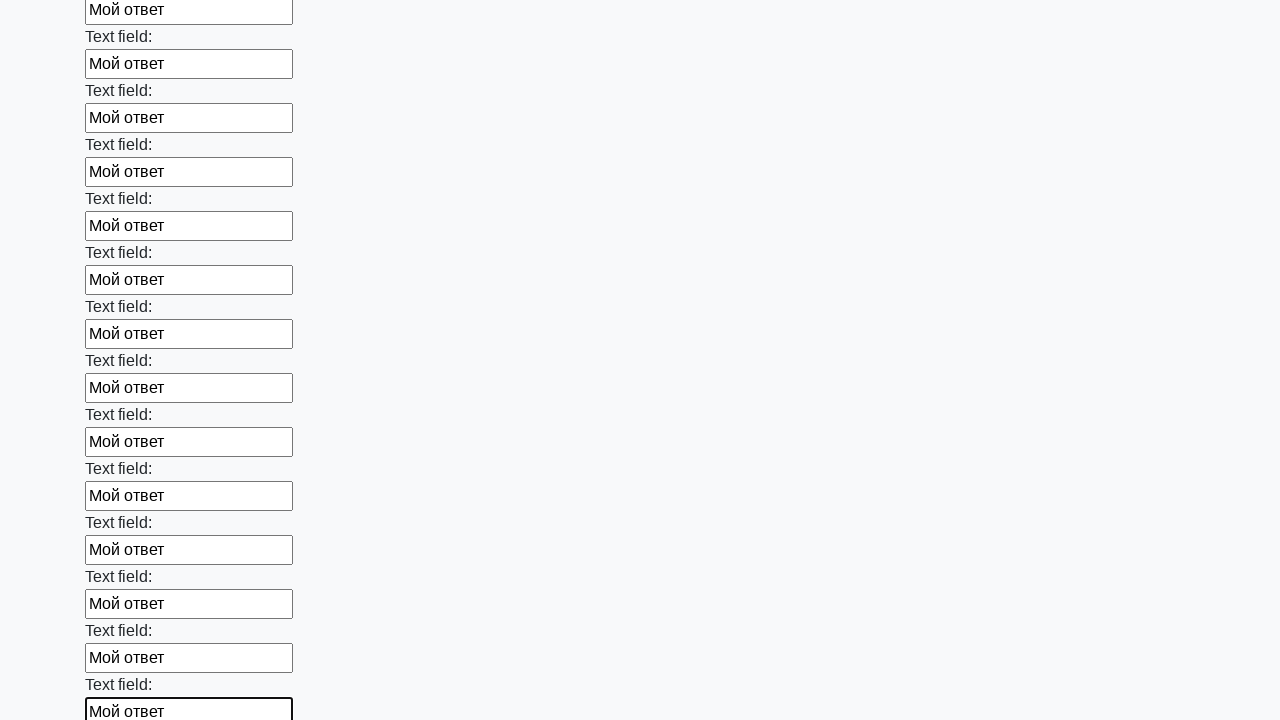

Filled input field with text 'Мой ответ' on input >> nth=51
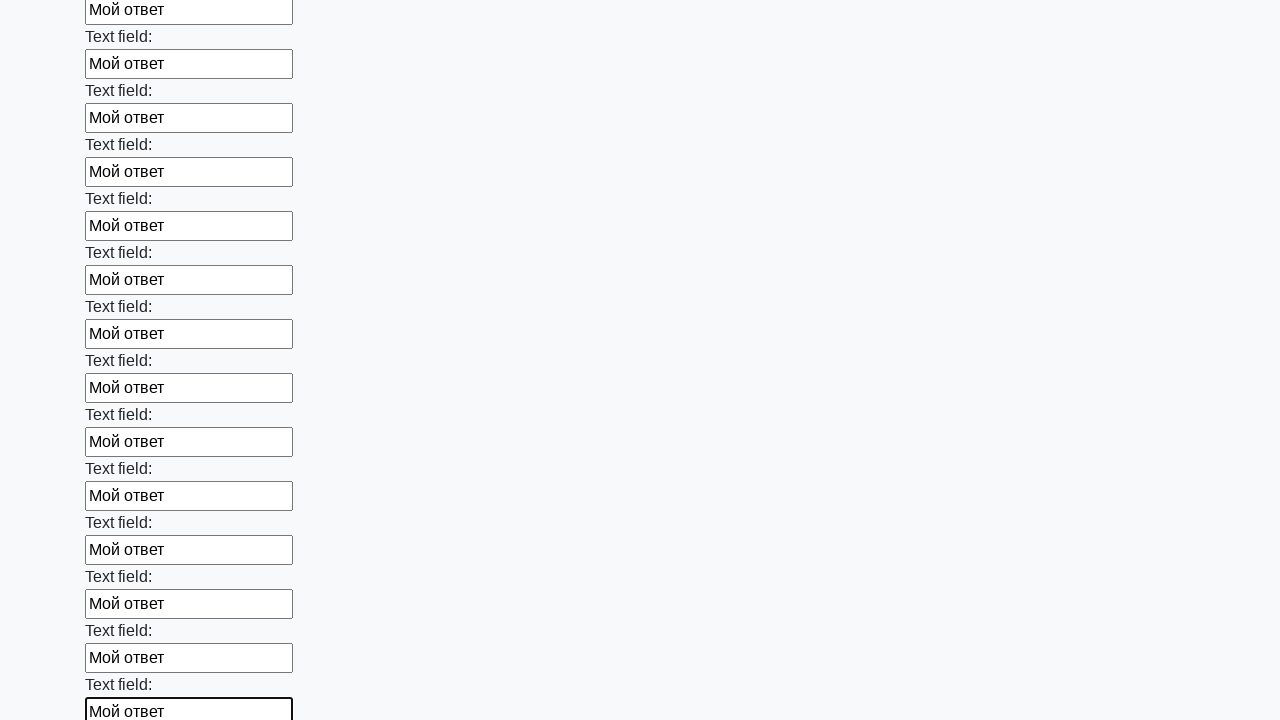

Filled input field with text 'Мой ответ' on input >> nth=52
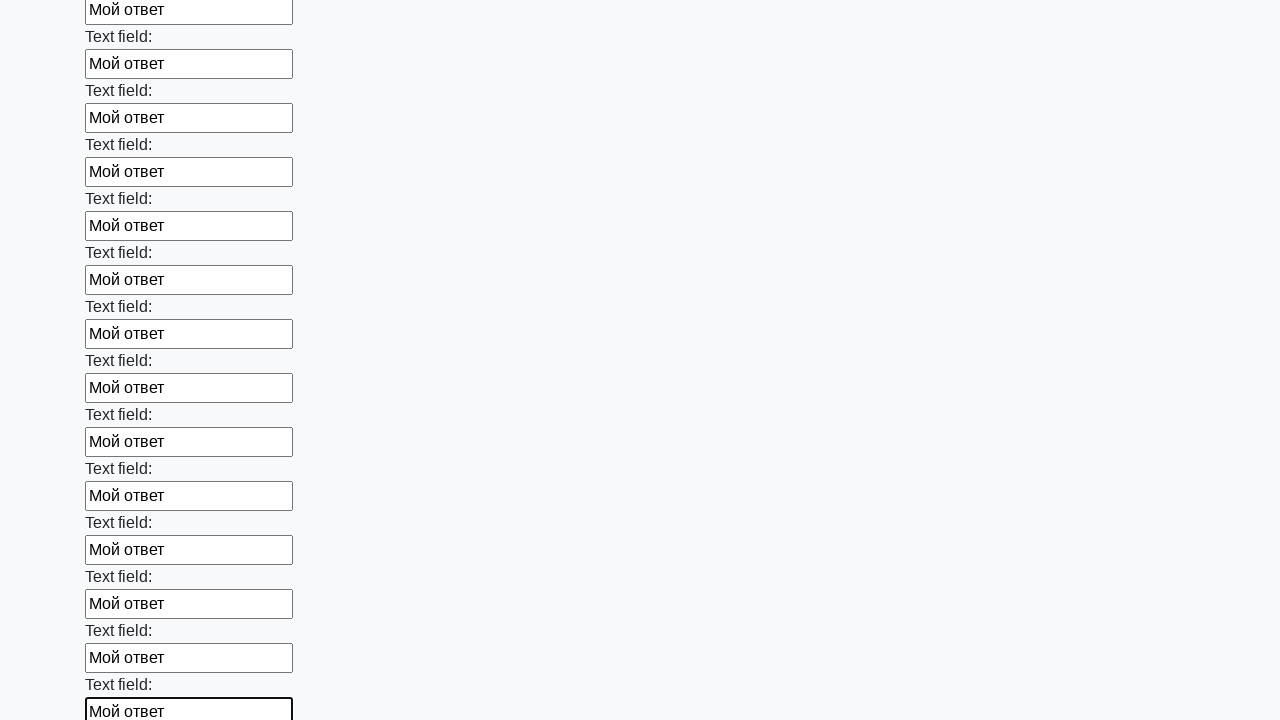

Filled input field with text 'Мой ответ' on input >> nth=53
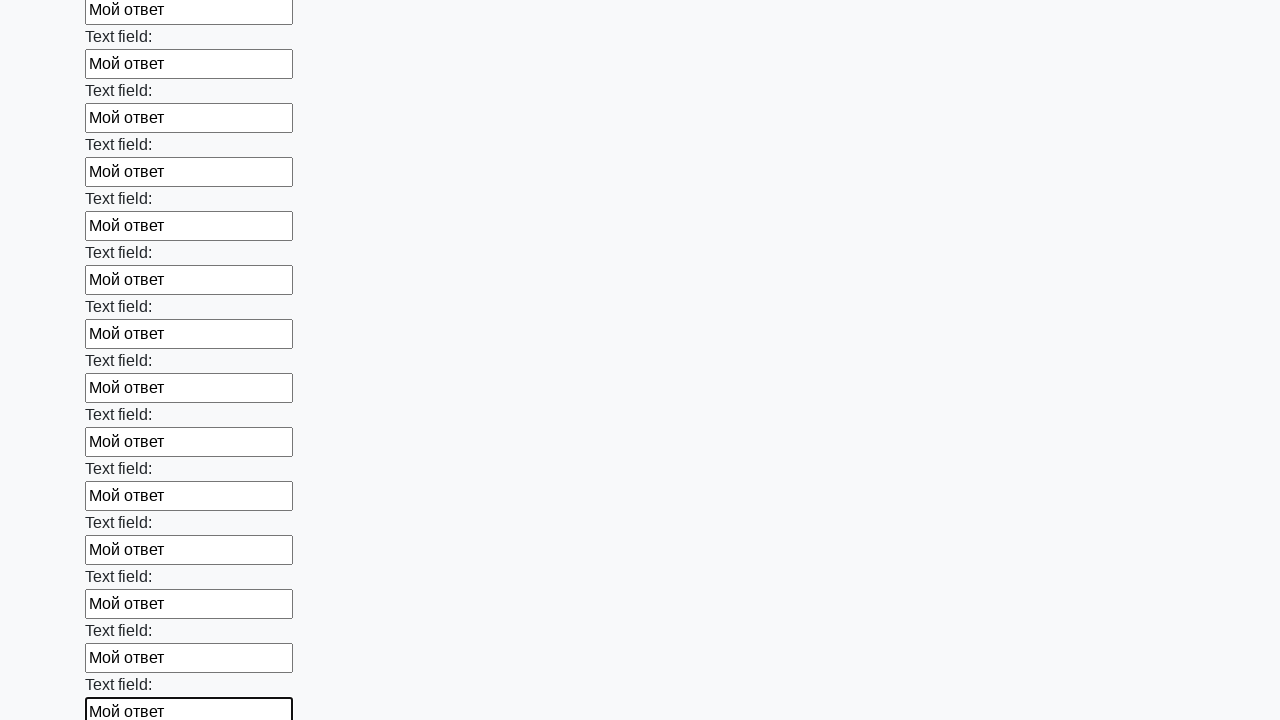

Filled input field with text 'Мой ответ' on input >> nth=54
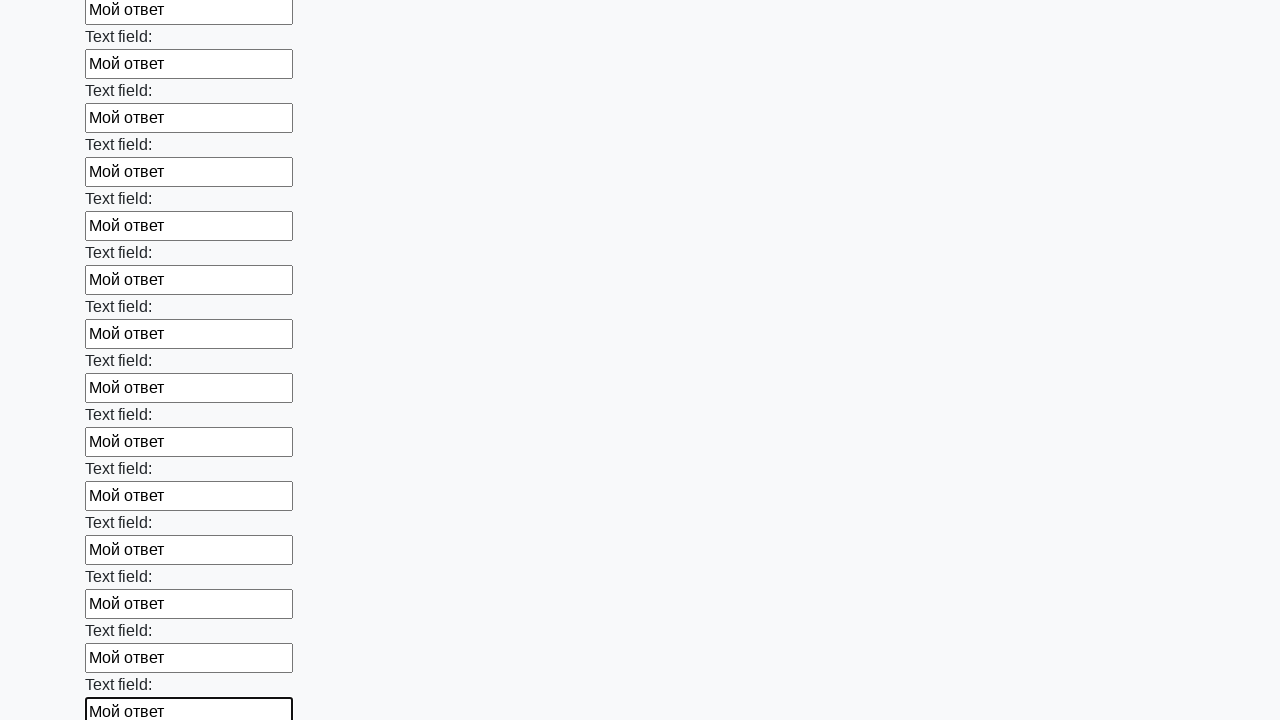

Filled input field with text 'Мой ответ' on input >> nth=55
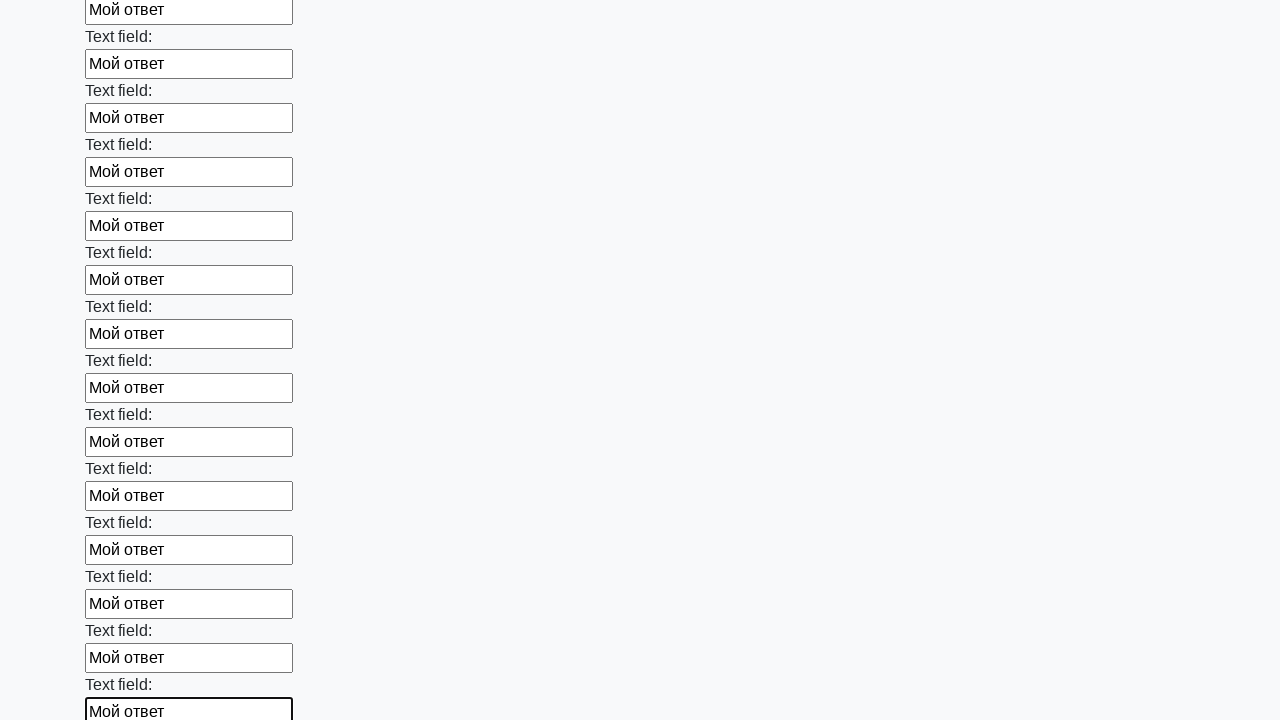

Filled input field with text 'Мой ответ' on input >> nth=56
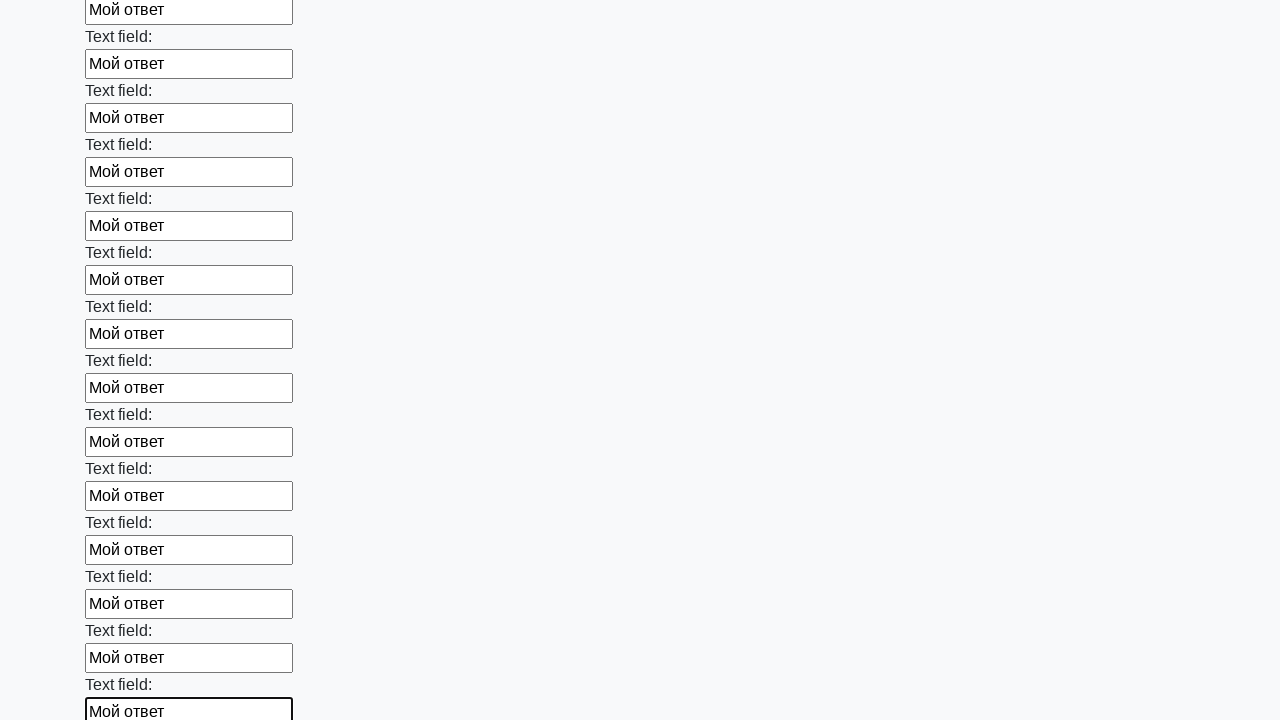

Filled input field with text 'Мой ответ' on input >> nth=57
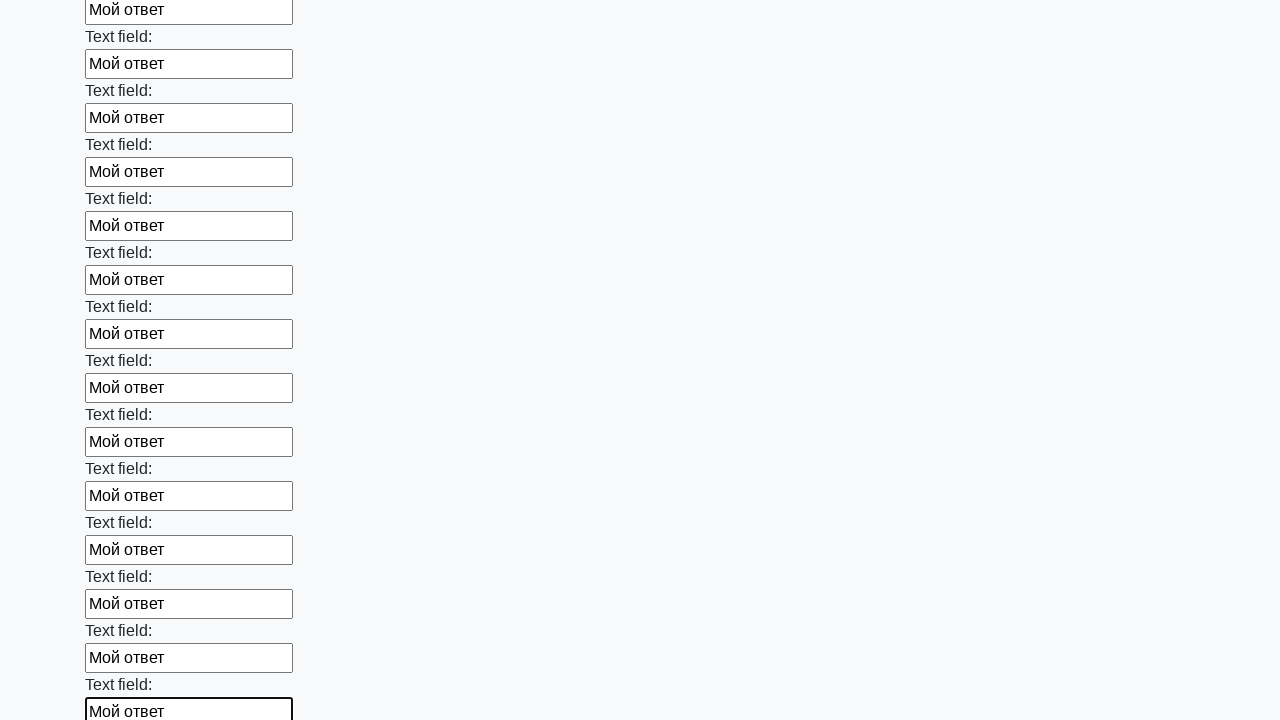

Filled input field with text 'Мой ответ' on input >> nth=58
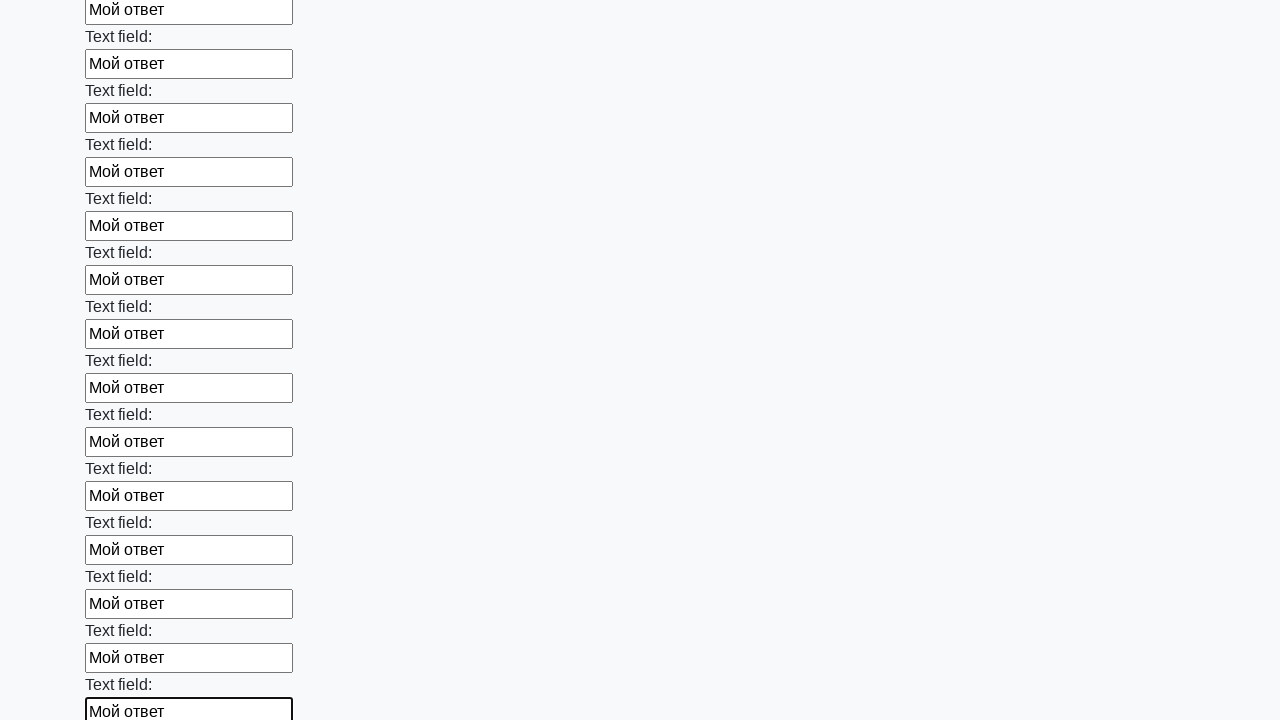

Filled input field with text 'Мой ответ' on input >> nth=59
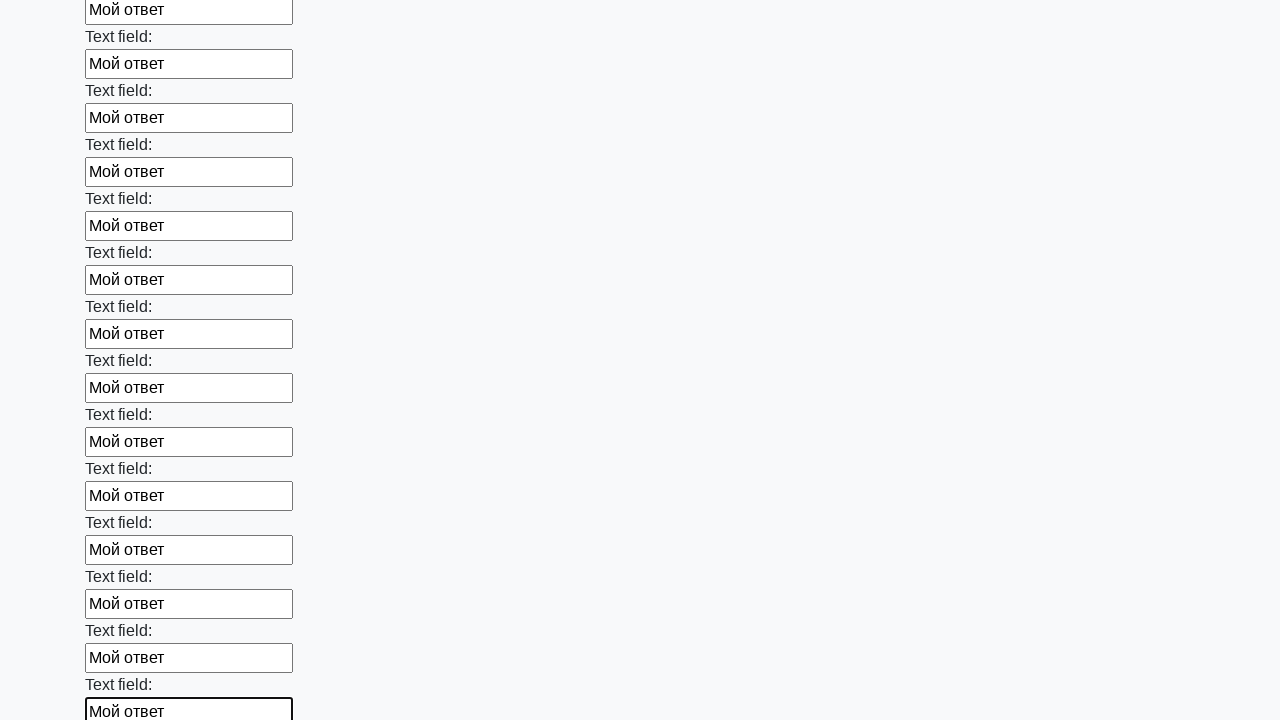

Filled input field with text 'Мой ответ' on input >> nth=60
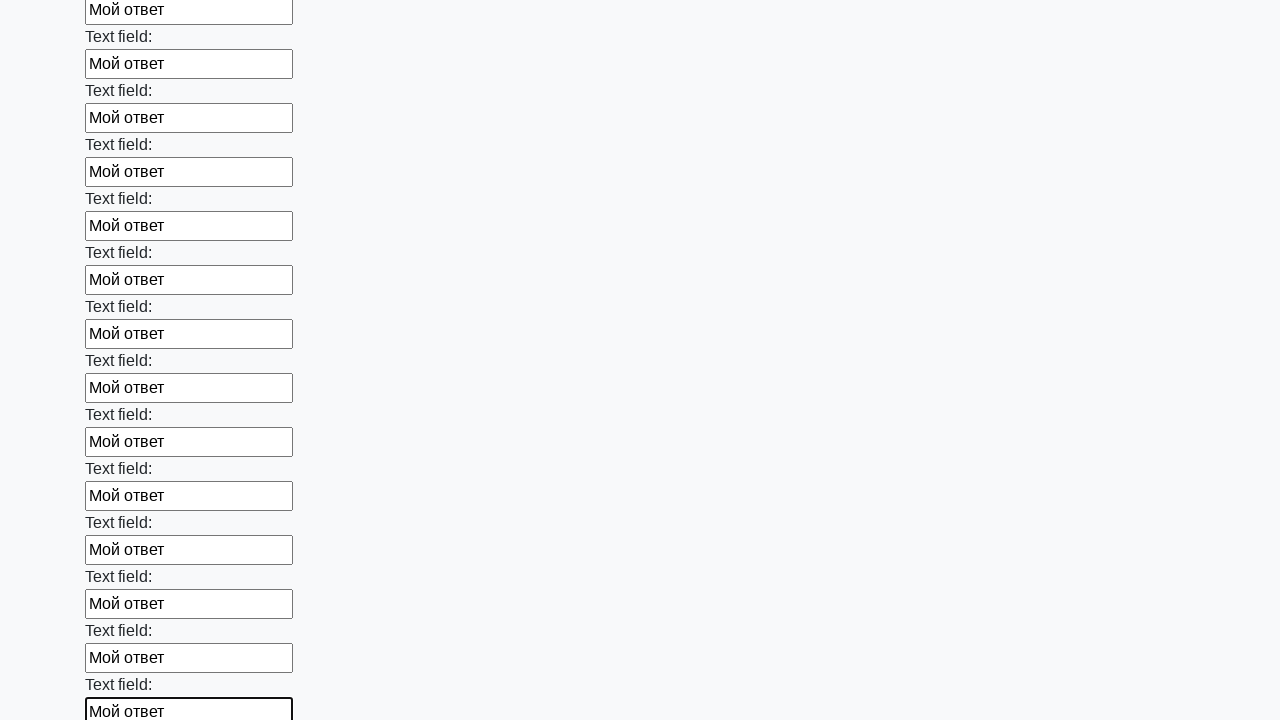

Filled input field with text 'Мой ответ' on input >> nth=61
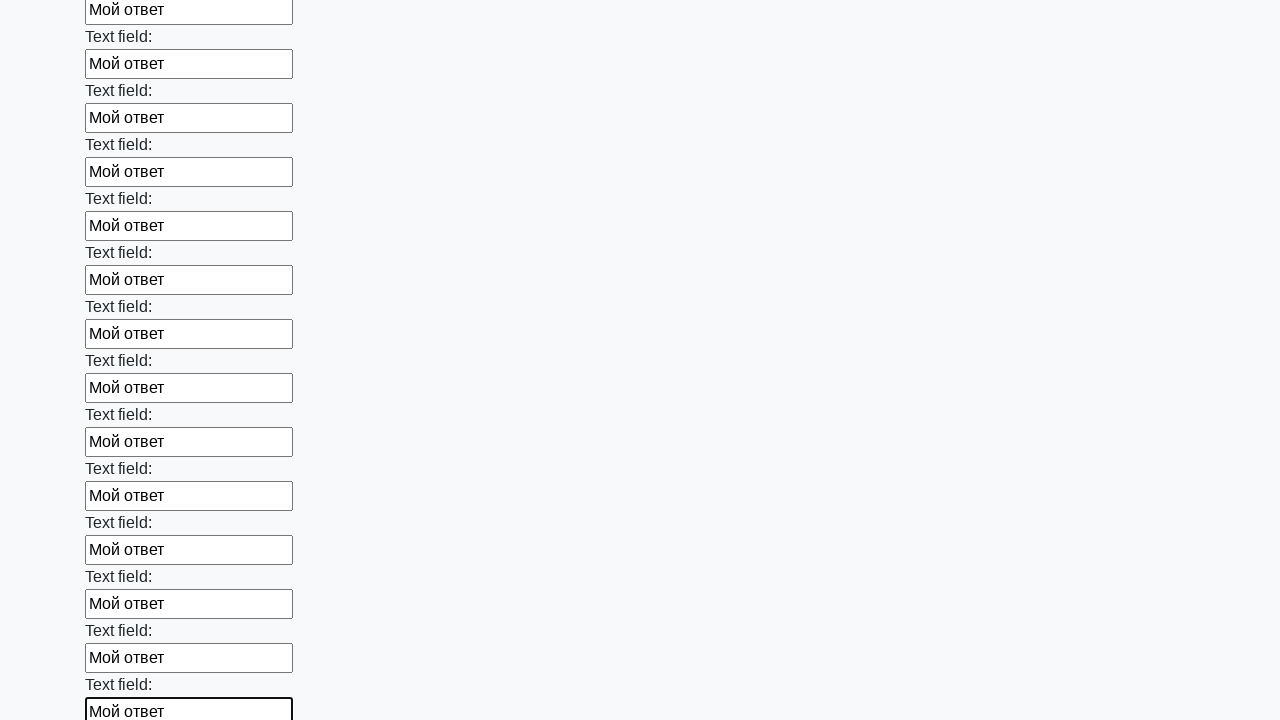

Filled input field with text 'Мой ответ' on input >> nth=62
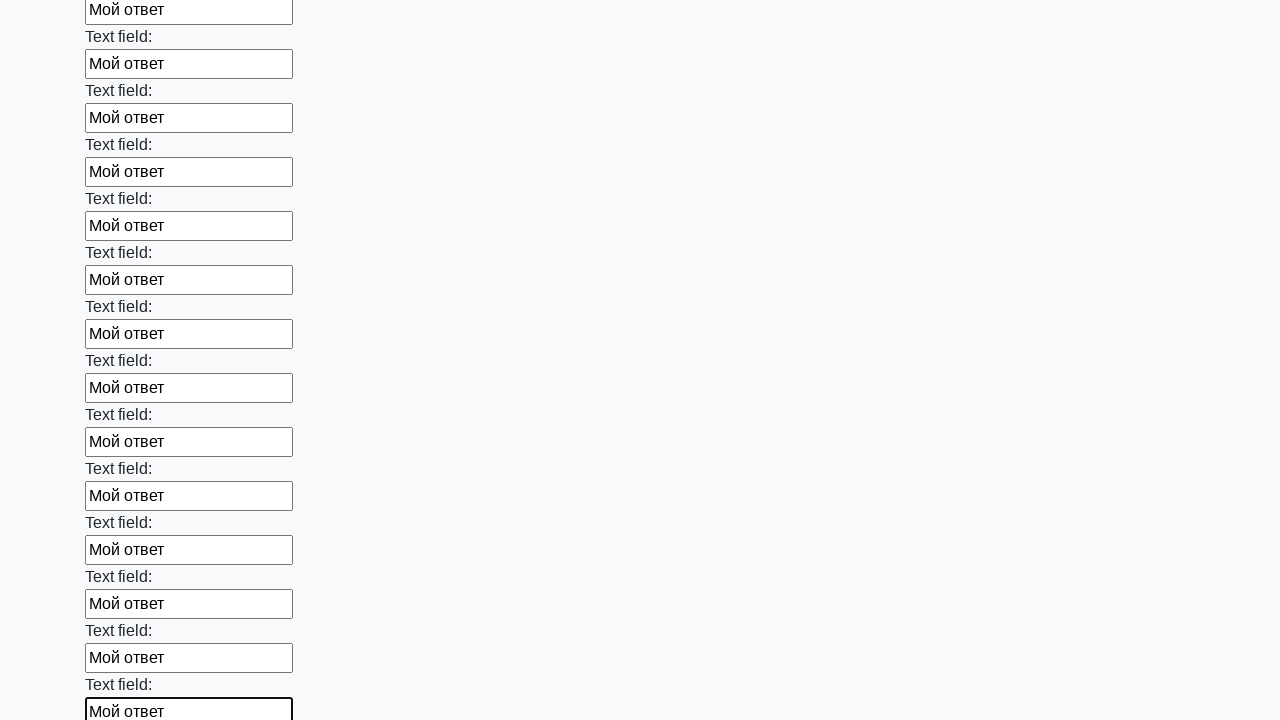

Filled input field with text 'Мой ответ' on input >> nth=63
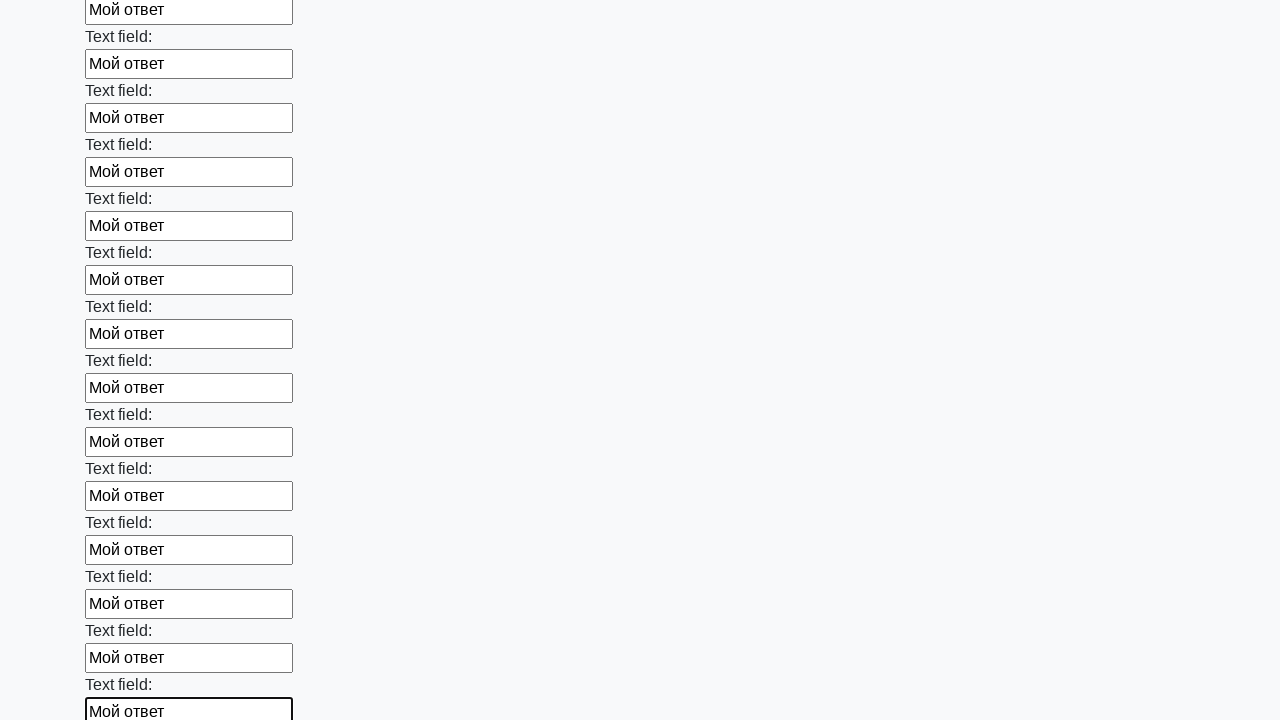

Filled input field with text 'Мой ответ' on input >> nth=64
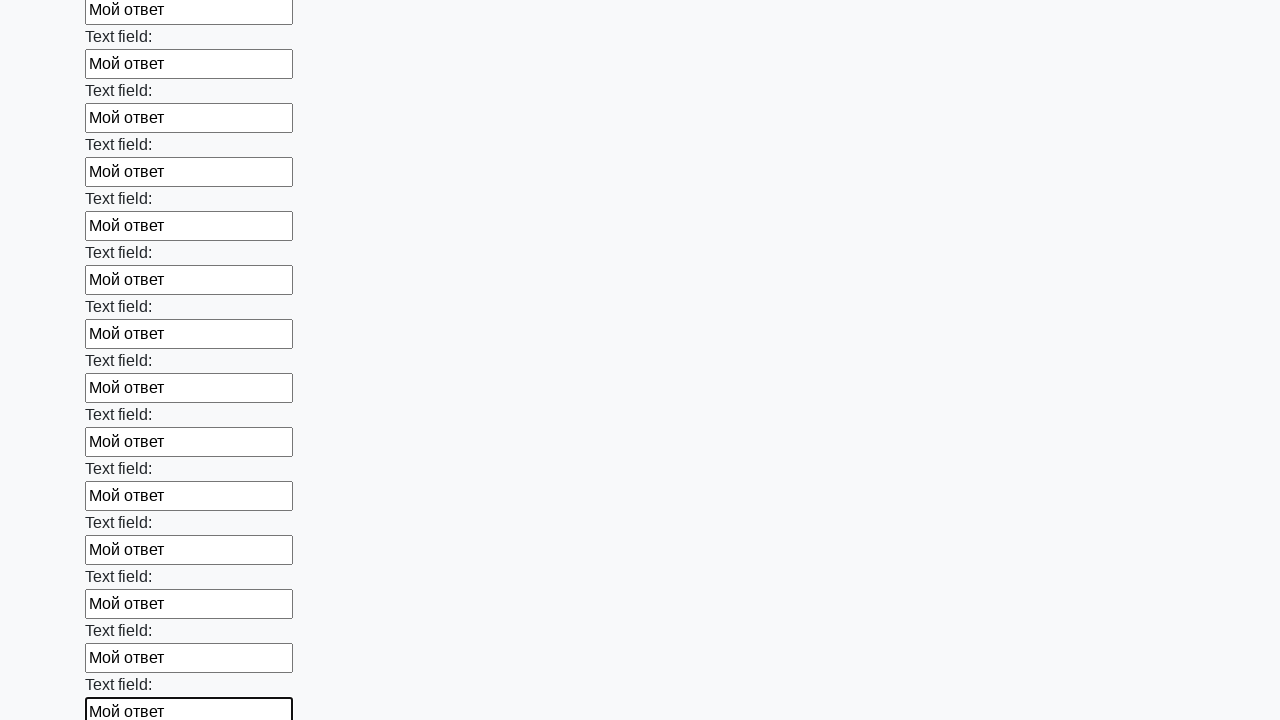

Filled input field with text 'Мой ответ' on input >> nth=65
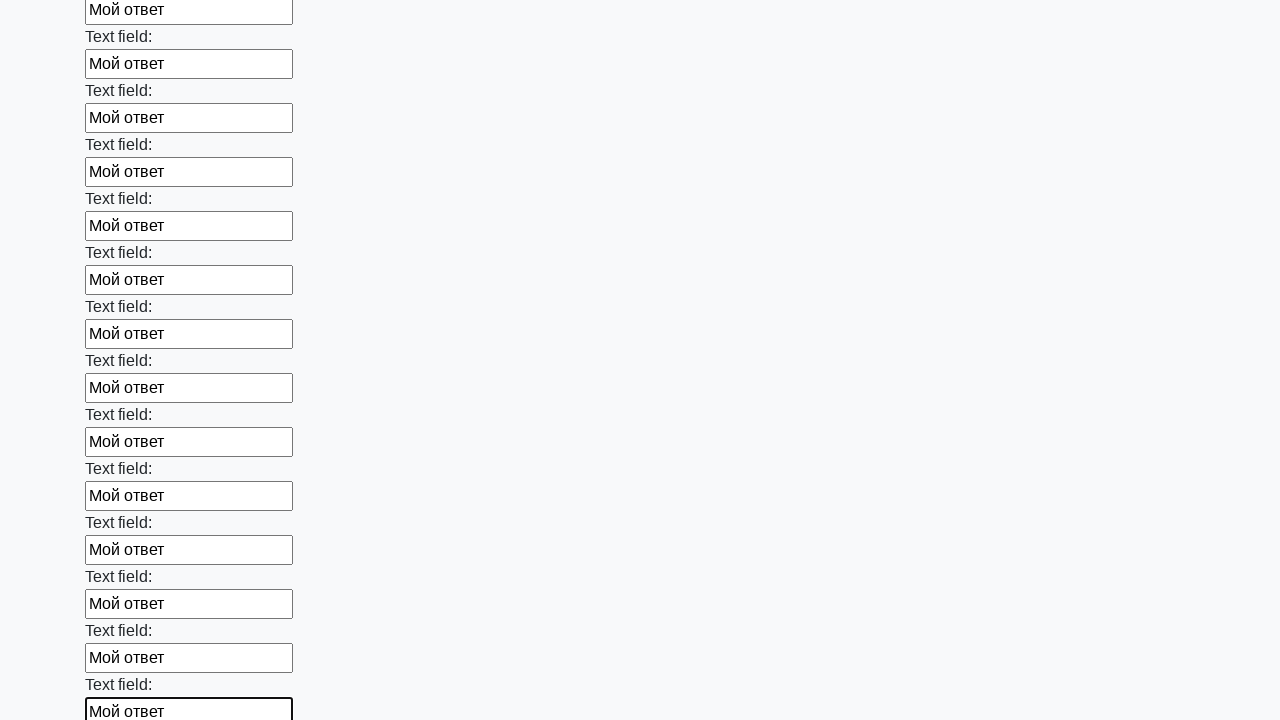

Filled input field with text 'Мой ответ' on input >> nth=66
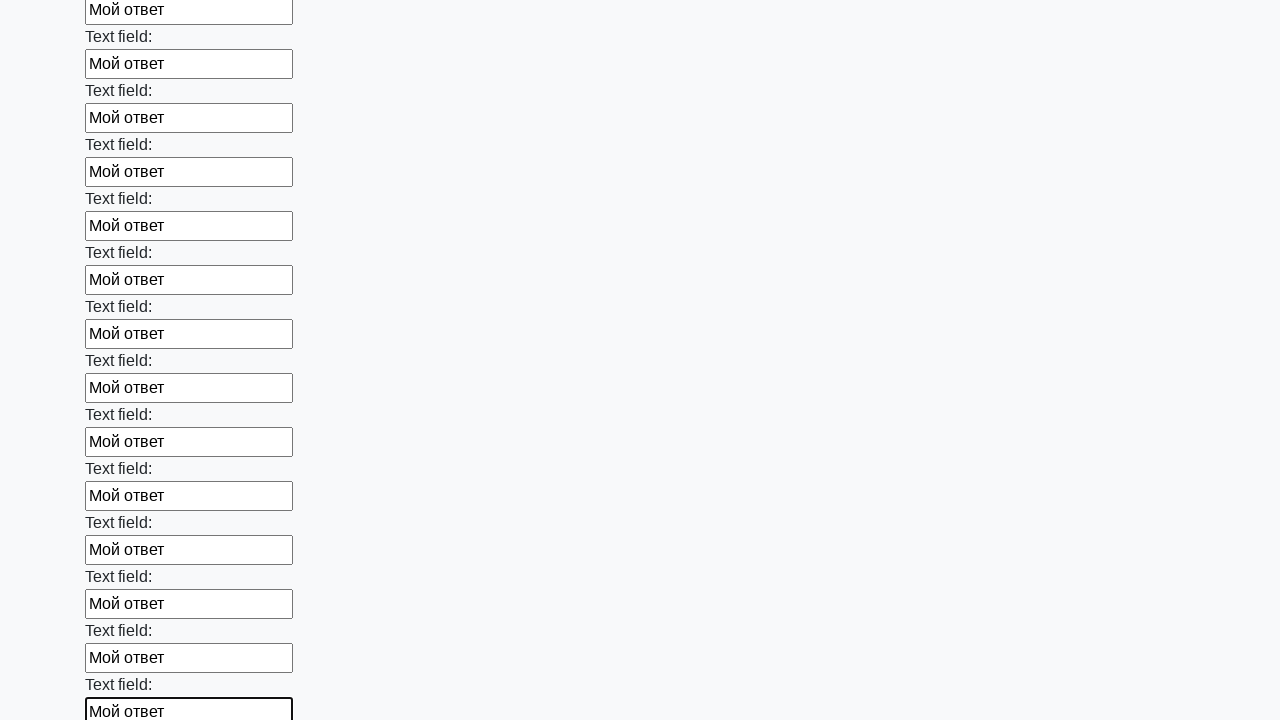

Filled input field with text 'Мой ответ' on input >> nth=67
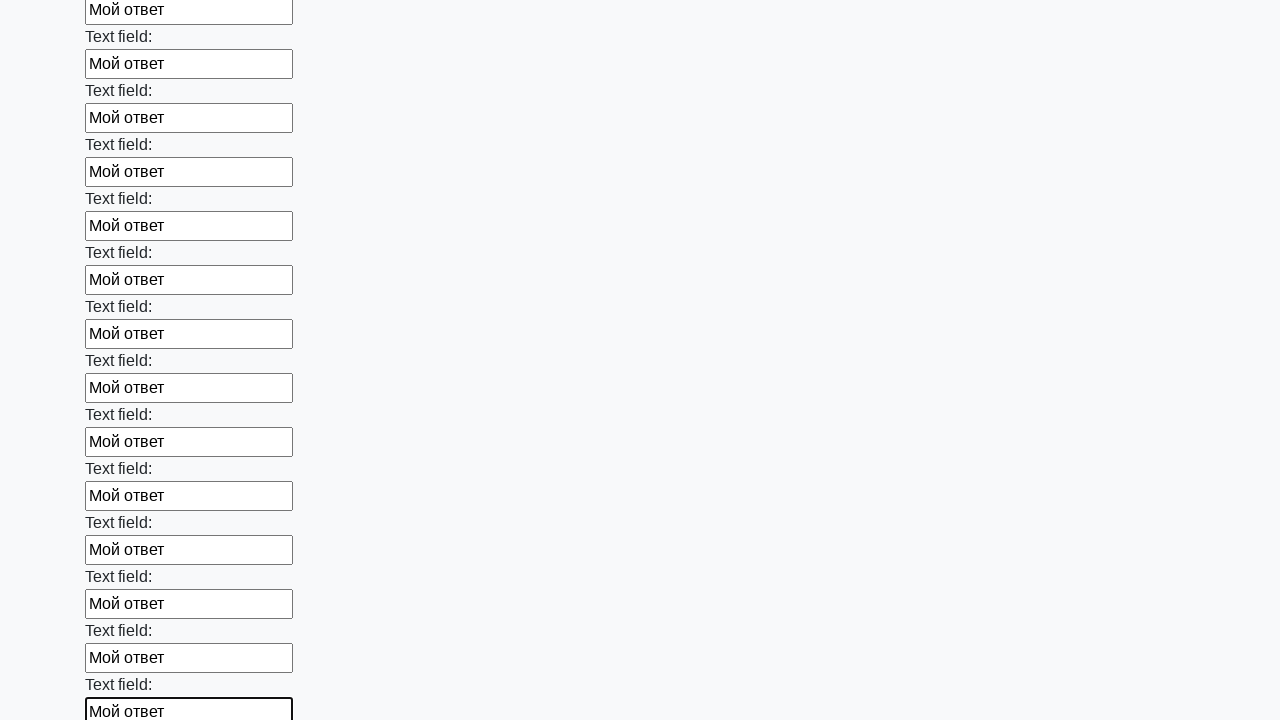

Filled input field with text 'Мой ответ' on input >> nth=68
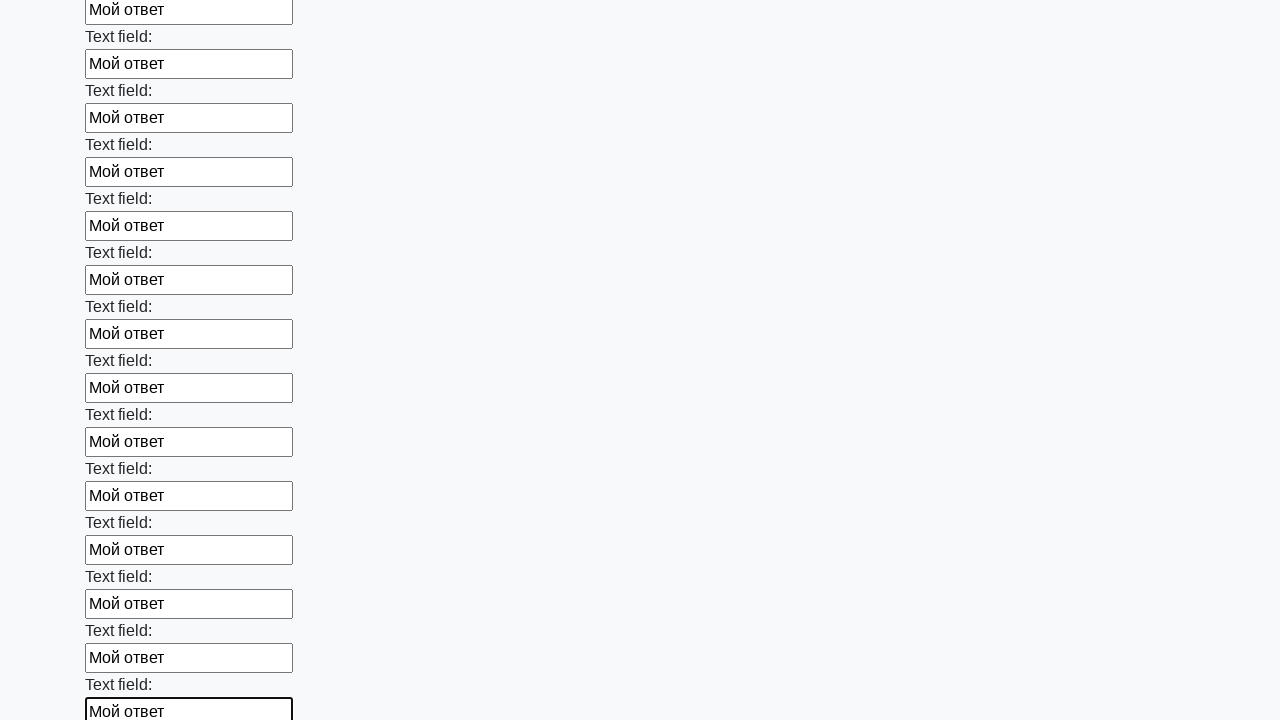

Filled input field with text 'Мой ответ' on input >> nth=69
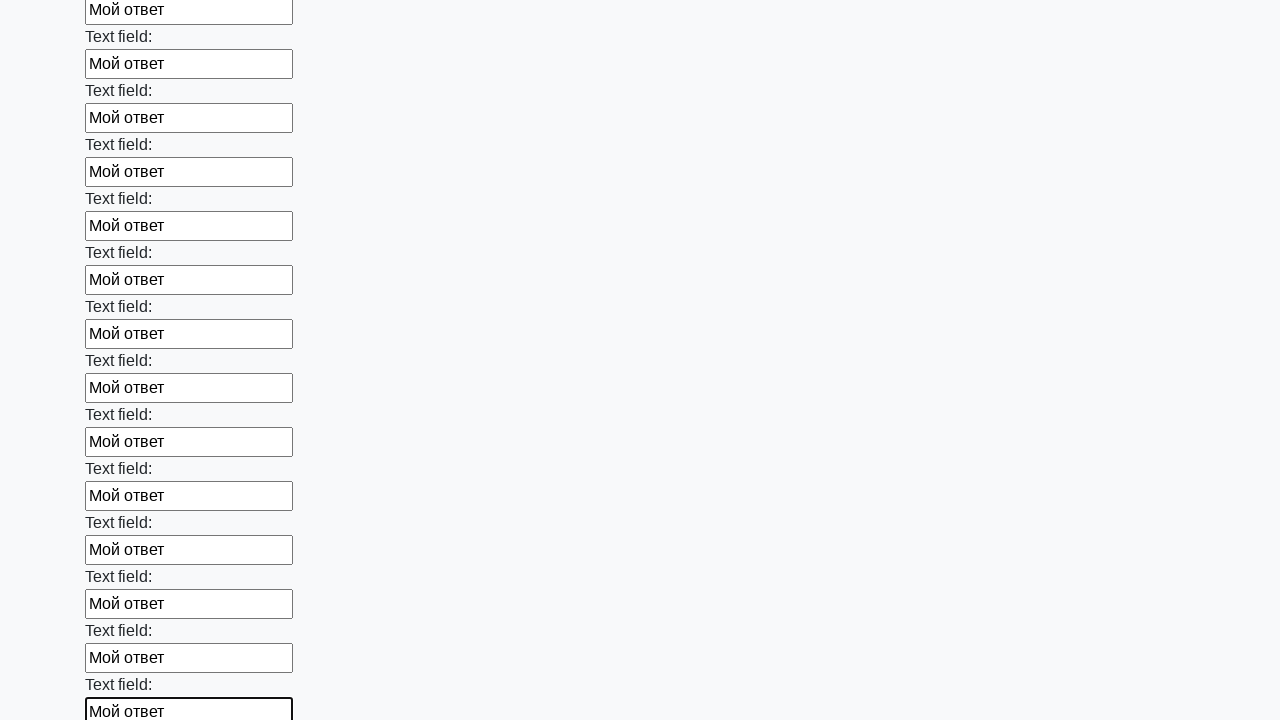

Filled input field with text 'Мой ответ' on input >> nth=70
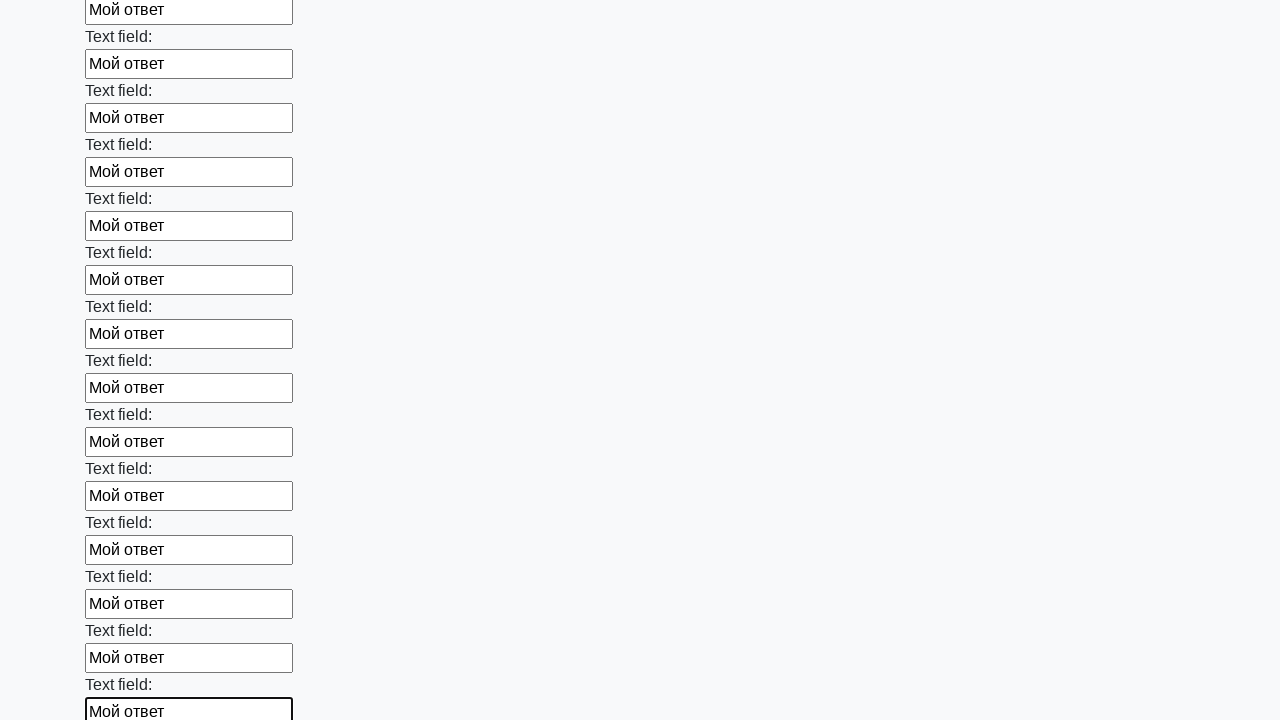

Filled input field with text 'Мой ответ' on input >> nth=71
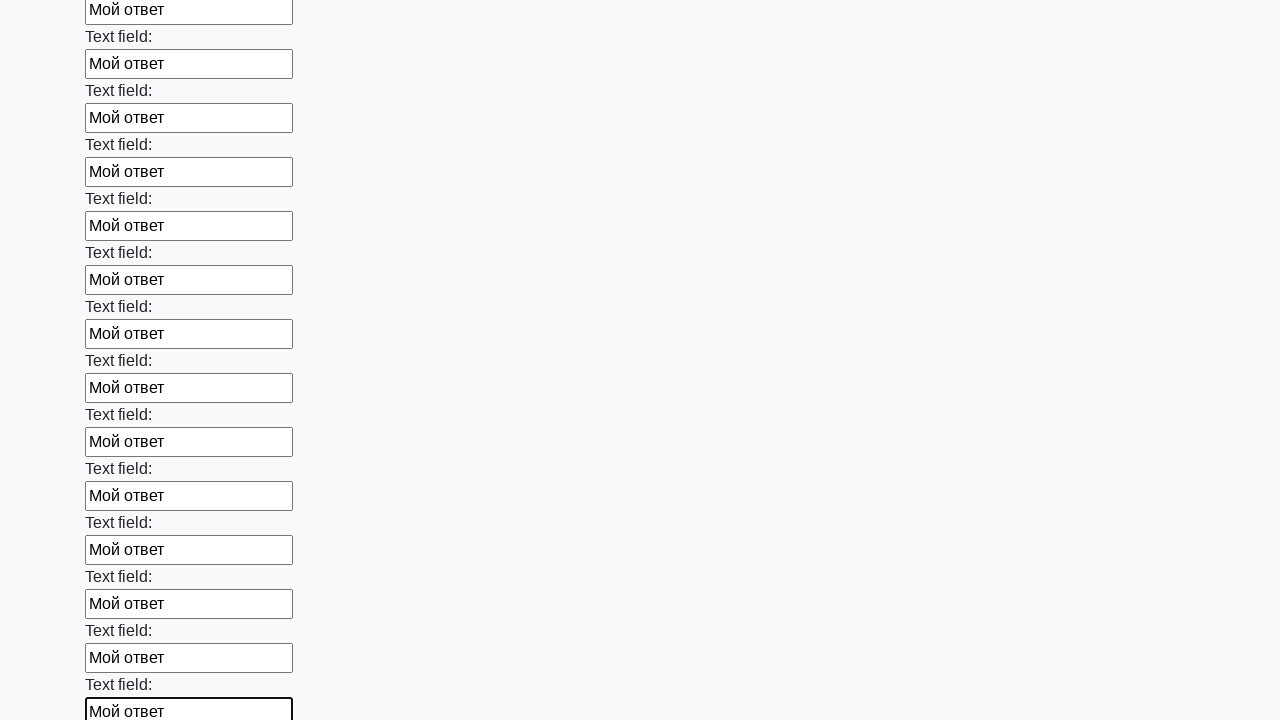

Filled input field with text 'Мой ответ' on input >> nth=72
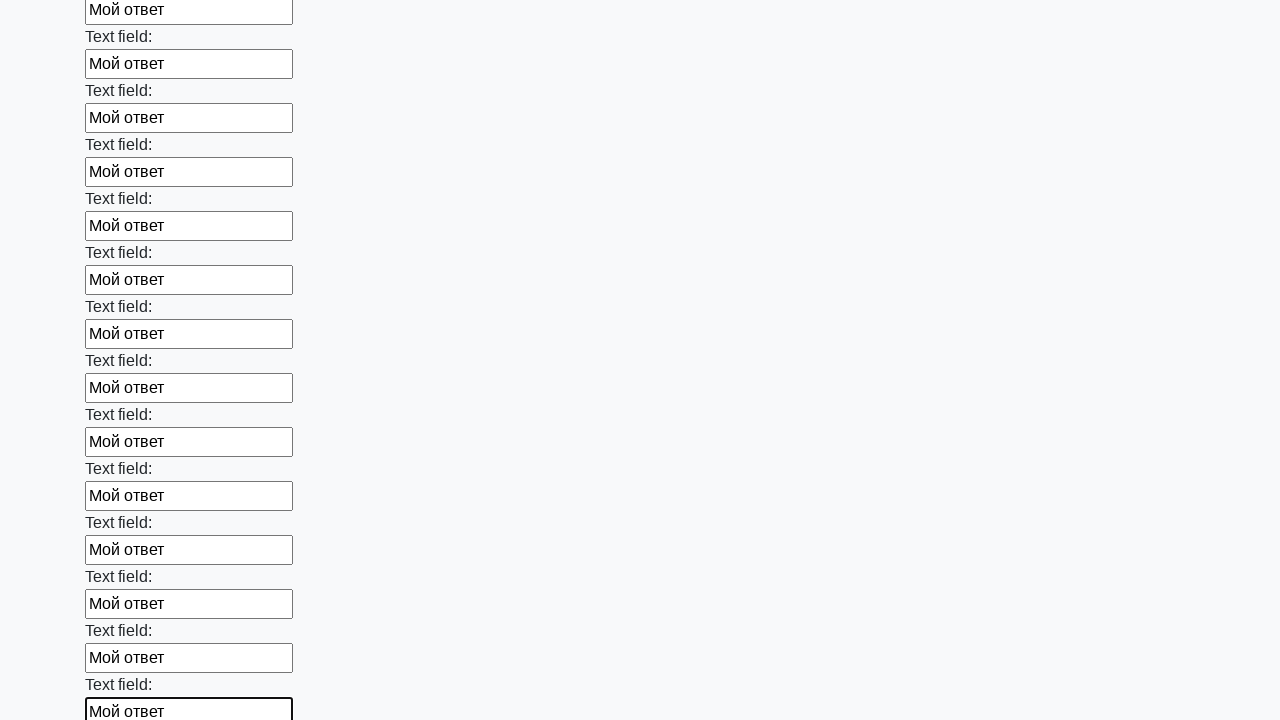

Filled input field with text 'Мой ответ' on input >> nth=73
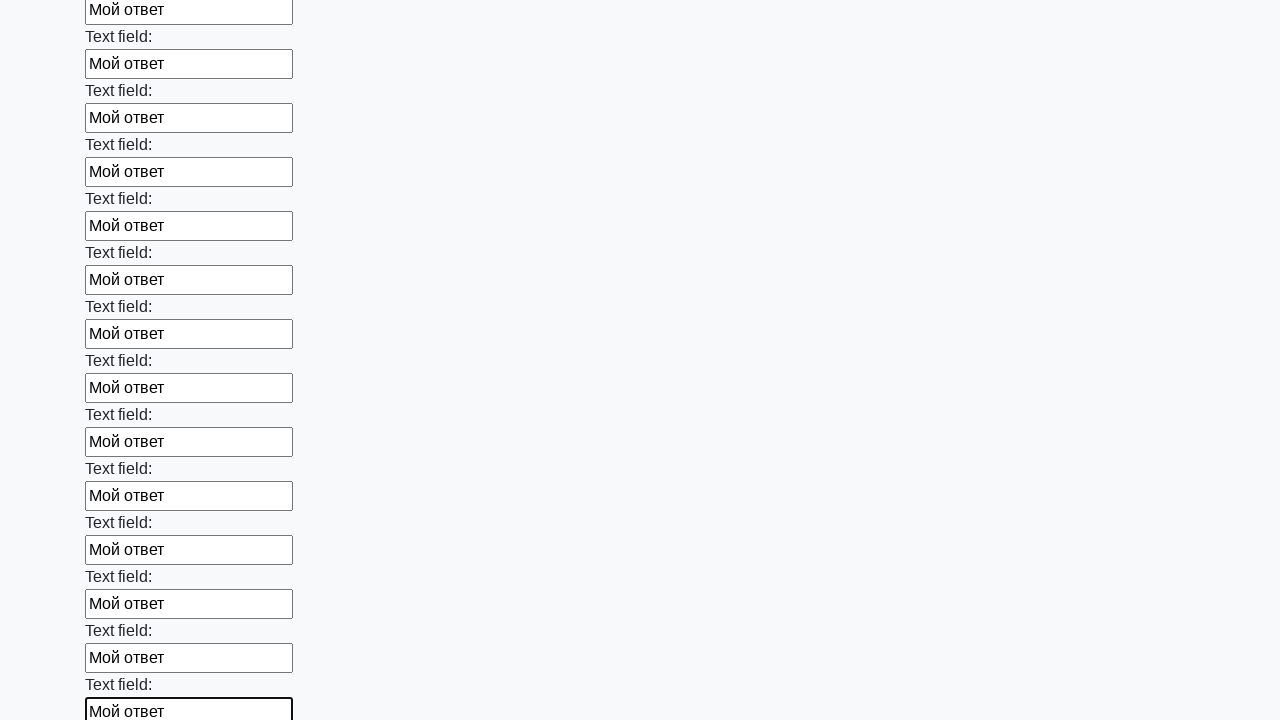

Filled input field with text 'Мой ответ' on input >> nth=74
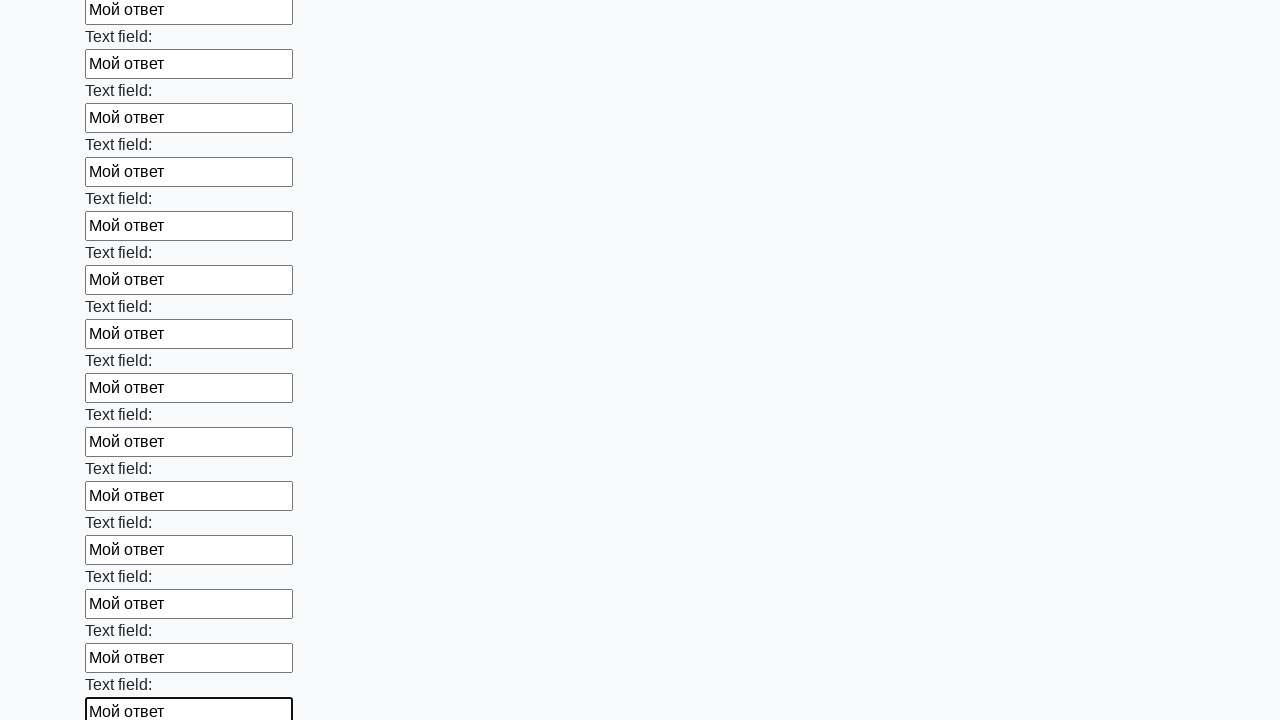

Filled input field with text 'Мой ответ' on input >> nth=75
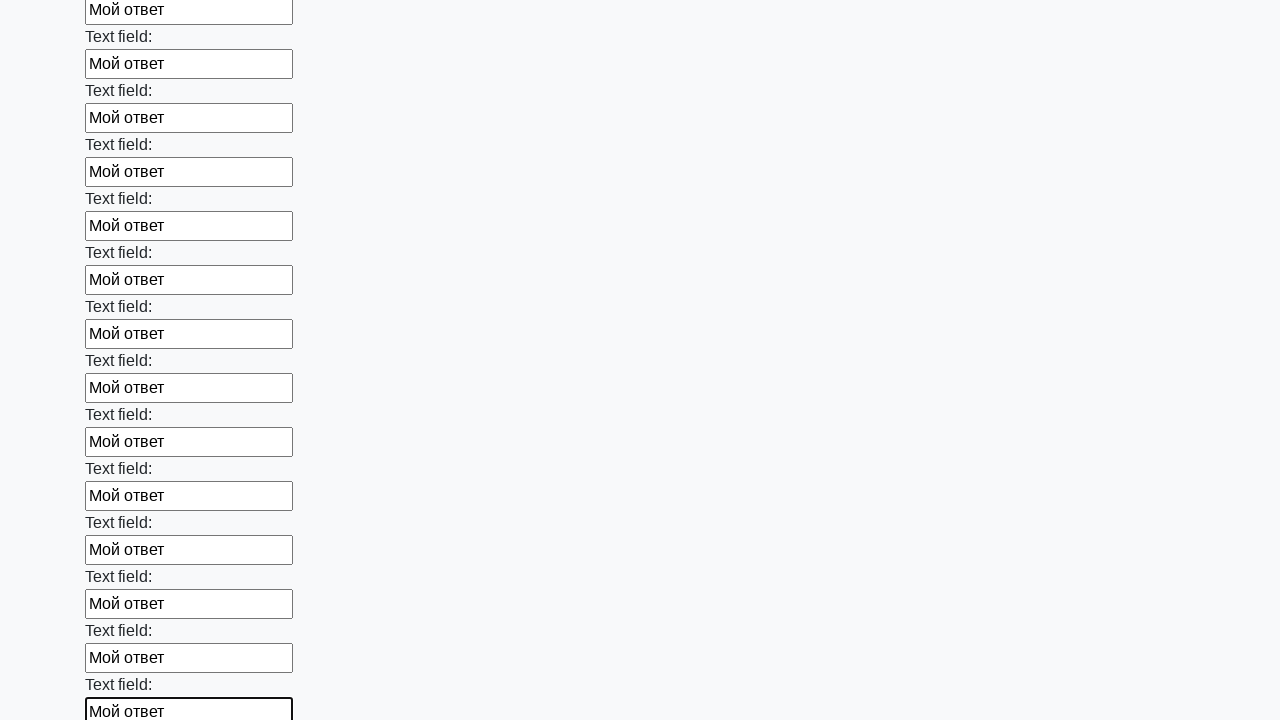

Filled input field with text 'Мой ответ' on input >> nth=76
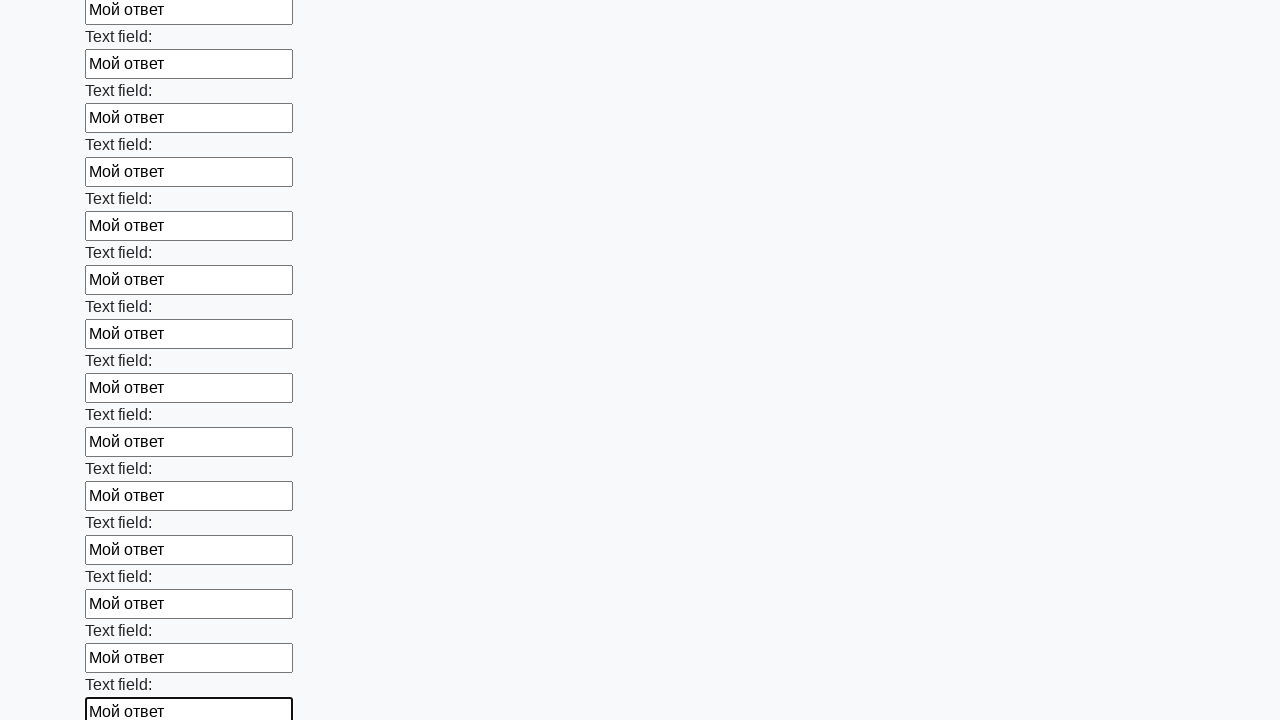

Filled input field with text 'Мой ответ' on input >> nth=77
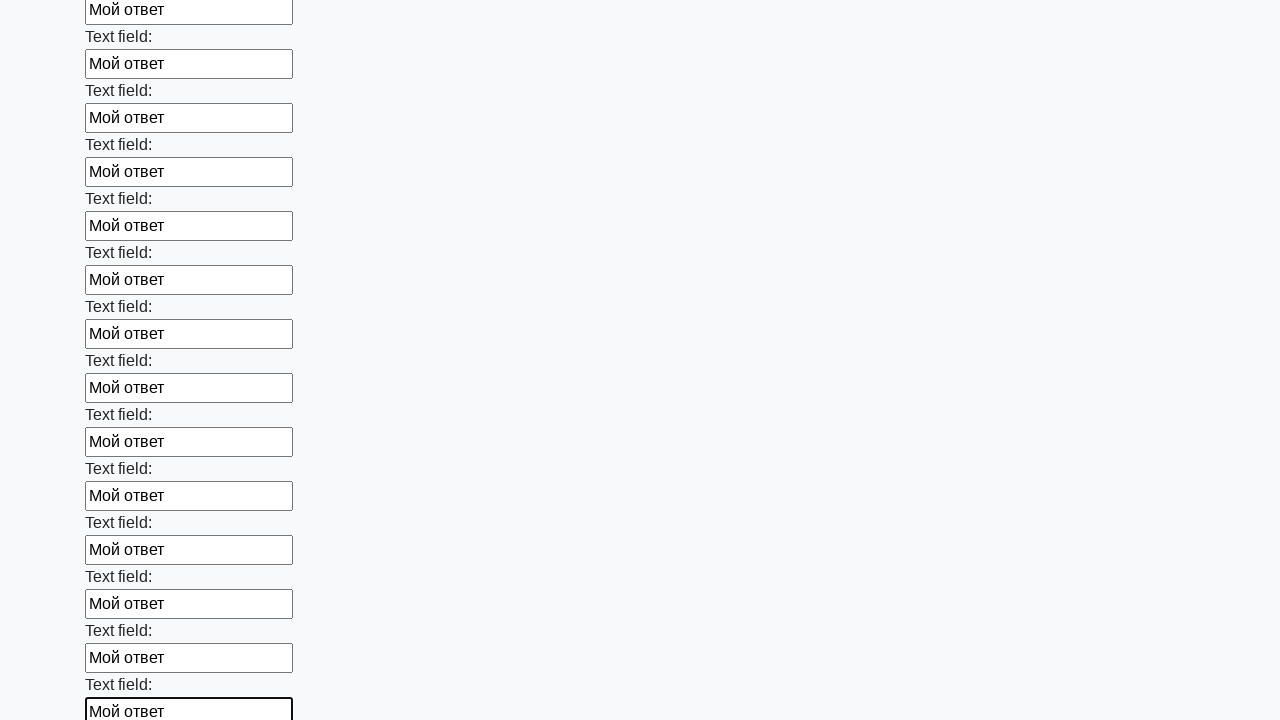

Filled input field with text 'Мой ответ' on input >> nth=78
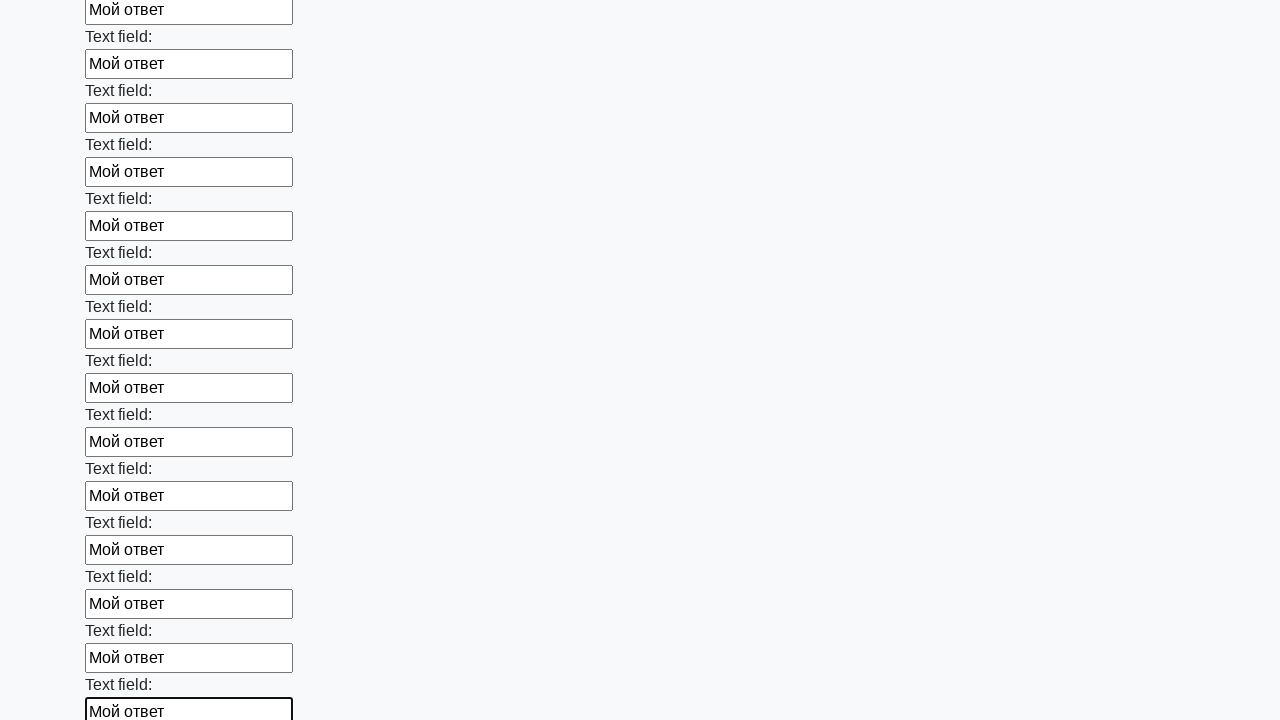

Filled input field with text 'Мой ответ' on input >> nth=79
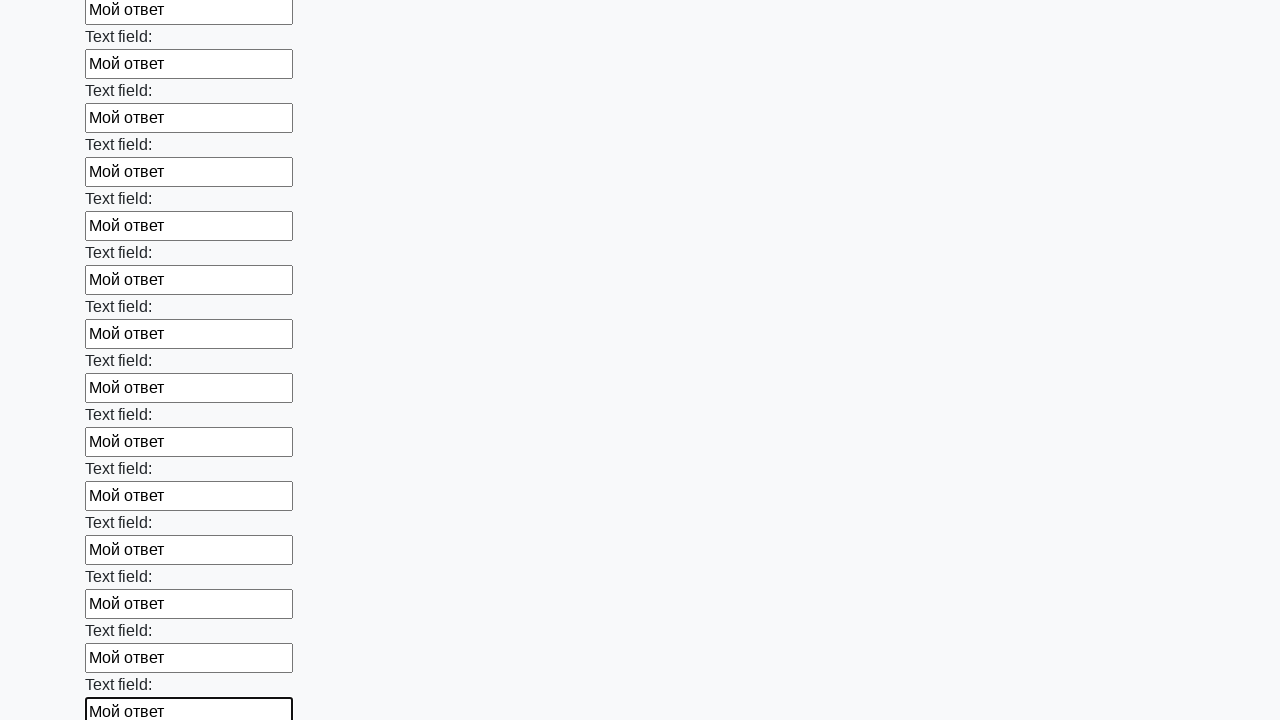

Filled input field with text 'Мой ответ' on input >> nth=80
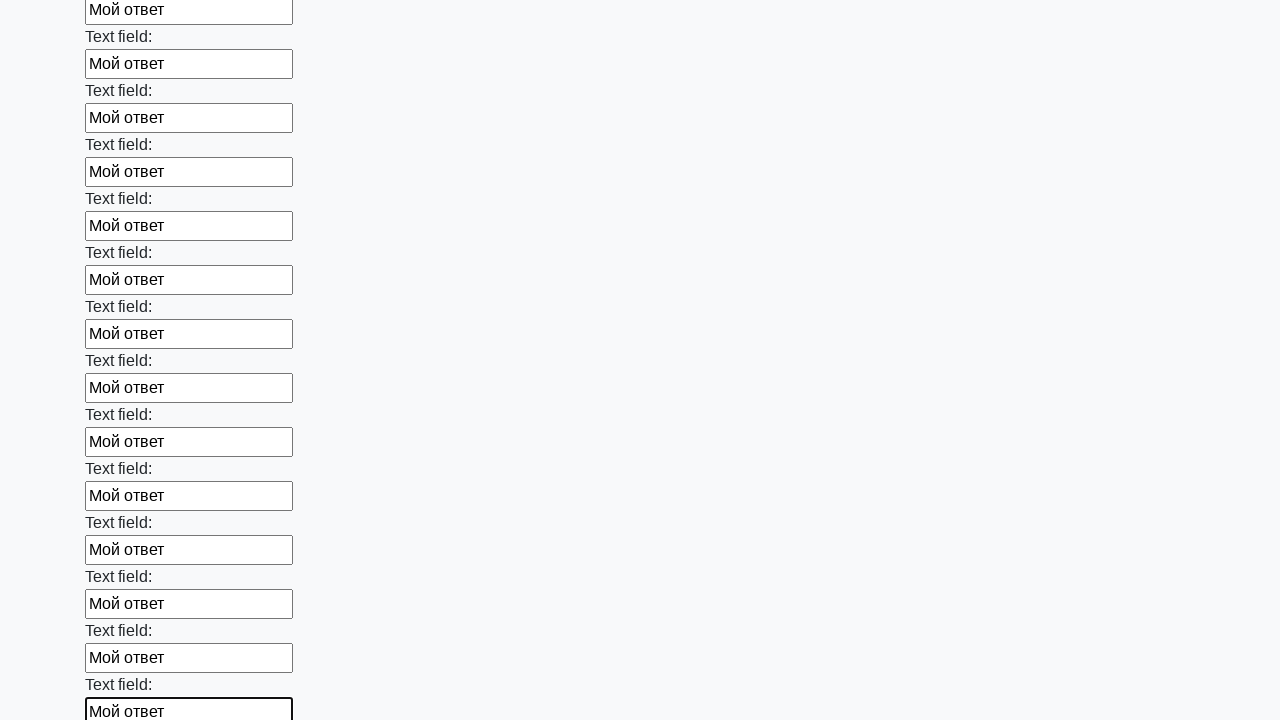

Filled input field with text 'Мой ответ' on input >> nth=81
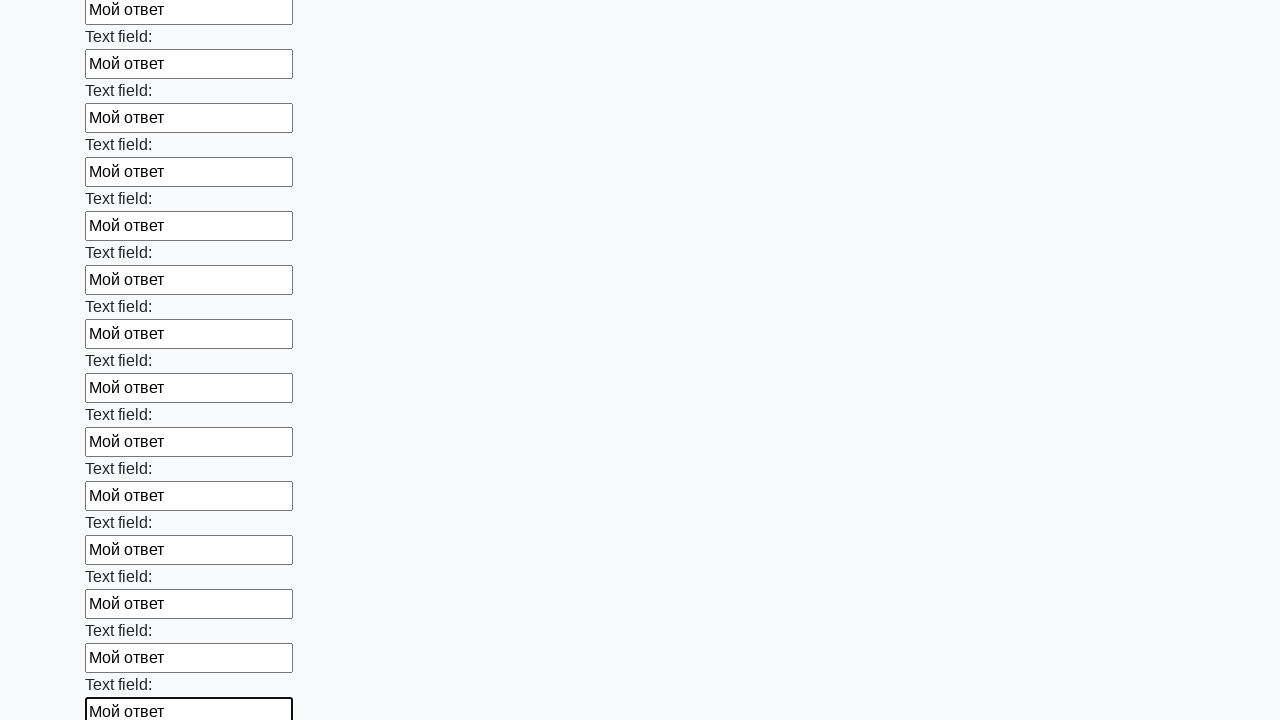

Filled input field with text 'Мой ответ' on input >> nth=82
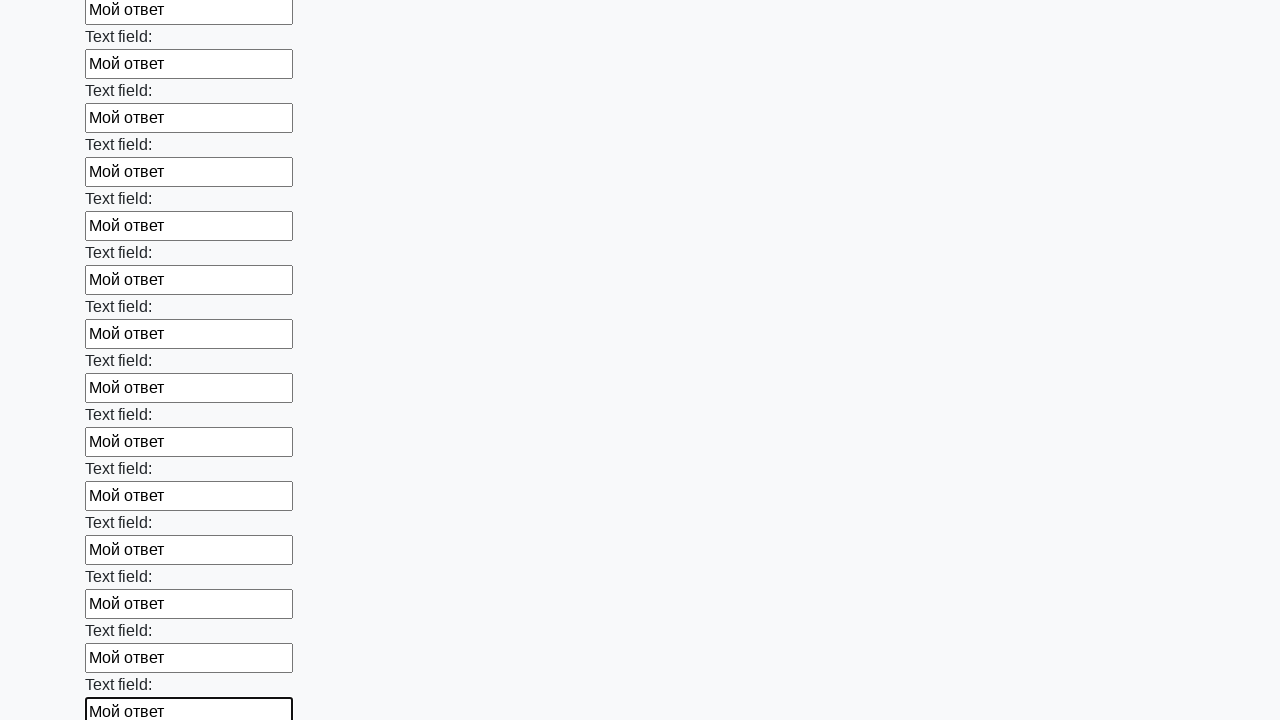

Filled input field with text 'Мой ответ' on input >> nth=83
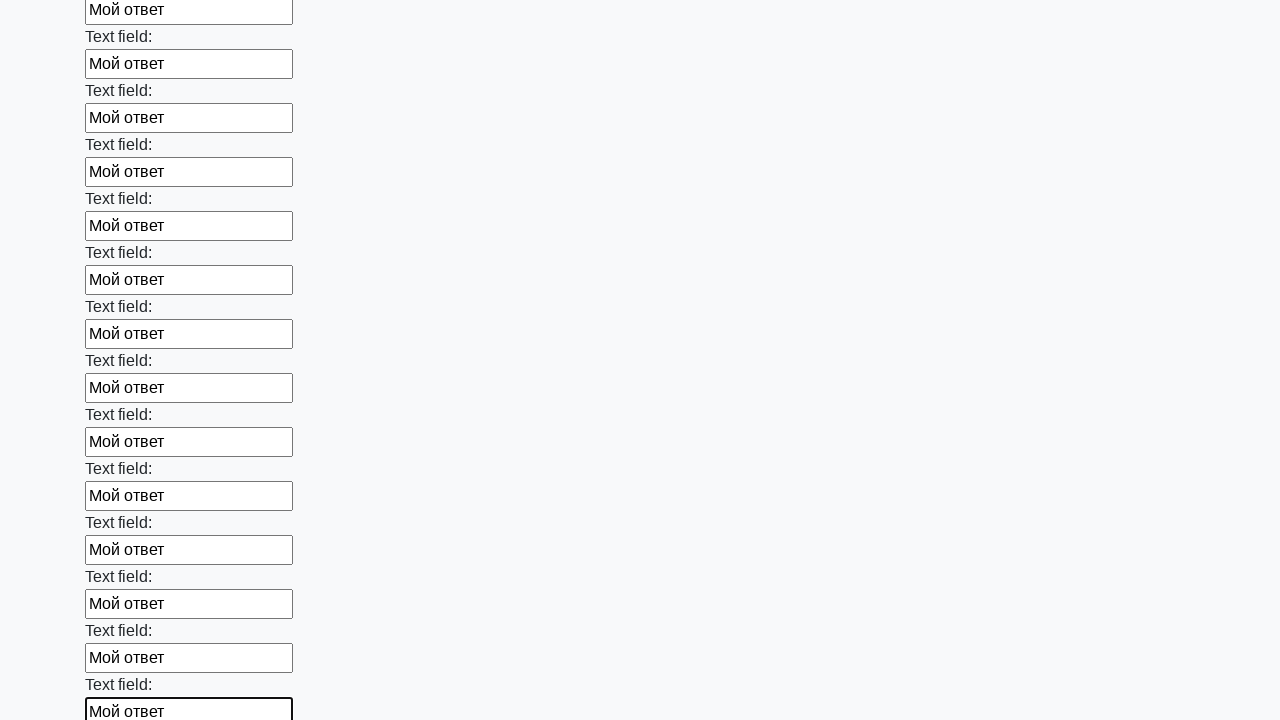

Filled input field with text 'Мой ответ' on input >> nth=84
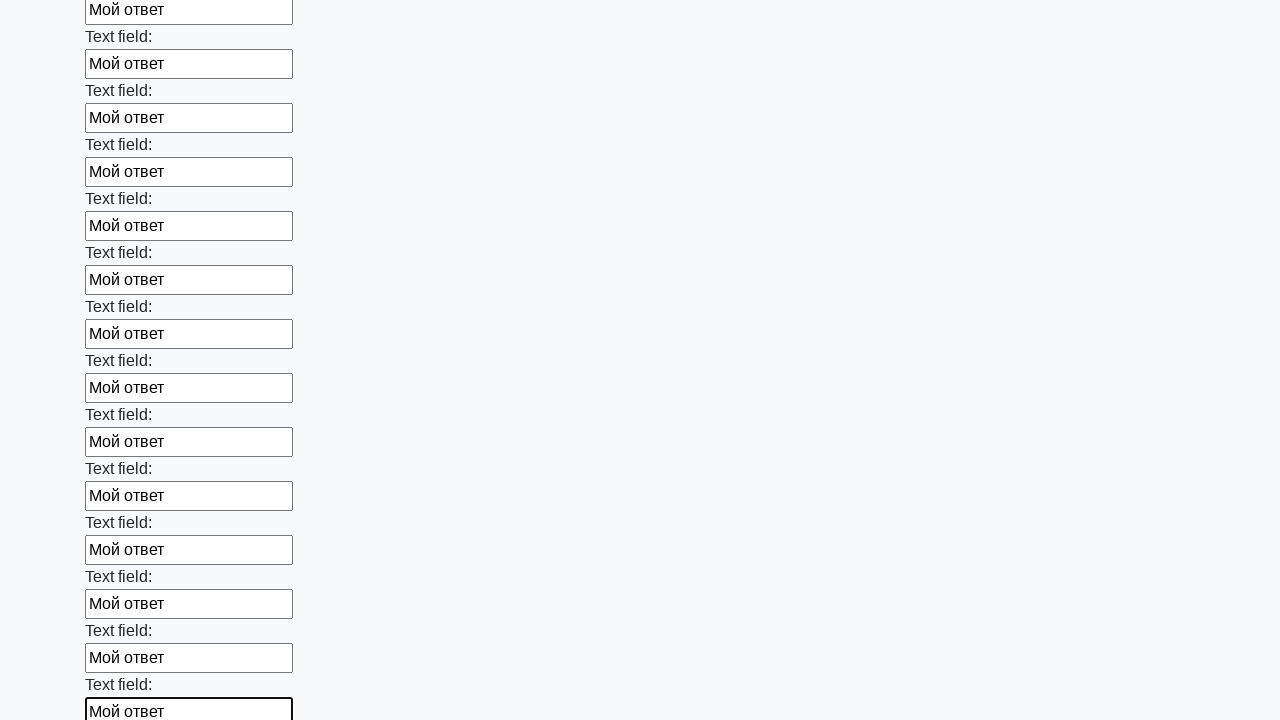

Filled input field with text 'Мой ответ' on input >> nth=85
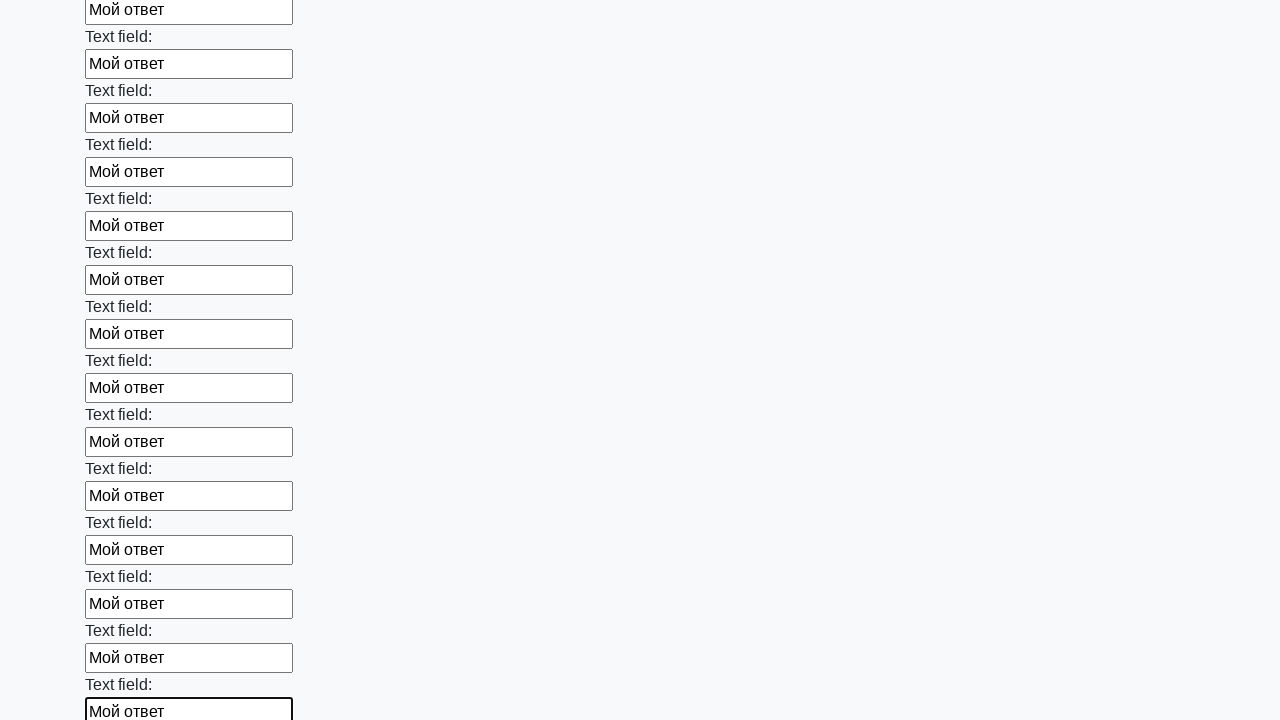

Filled input field with text 'Мой ответ' on input >> nth=86
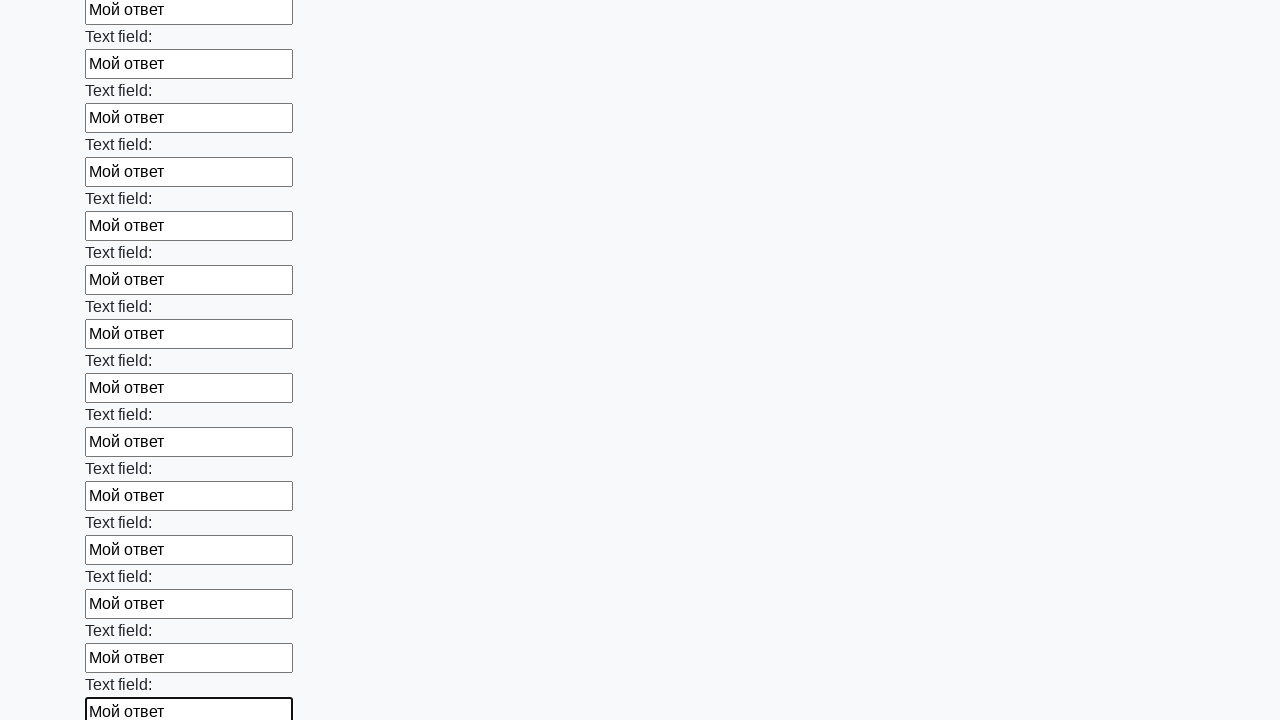

Filled input field with text 'Мой ответ' on input >> nth=87
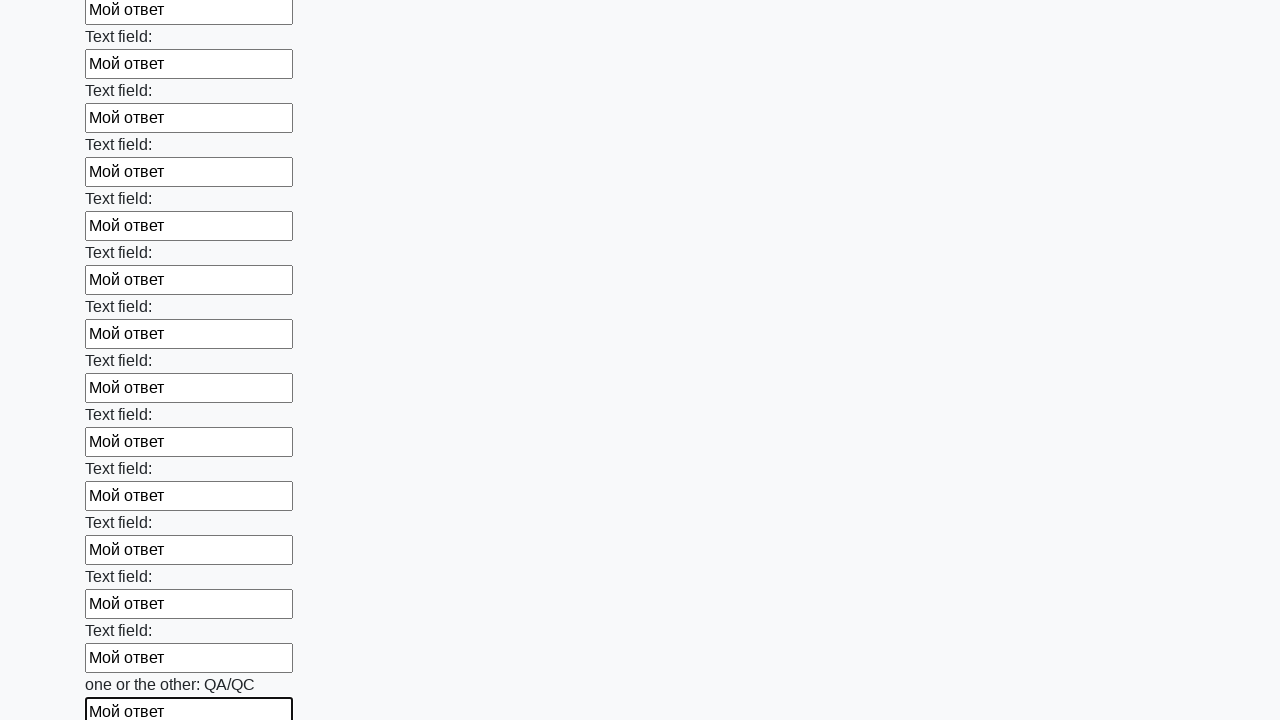

Filled input field with text 'Мой ответ' on input >> nth=88
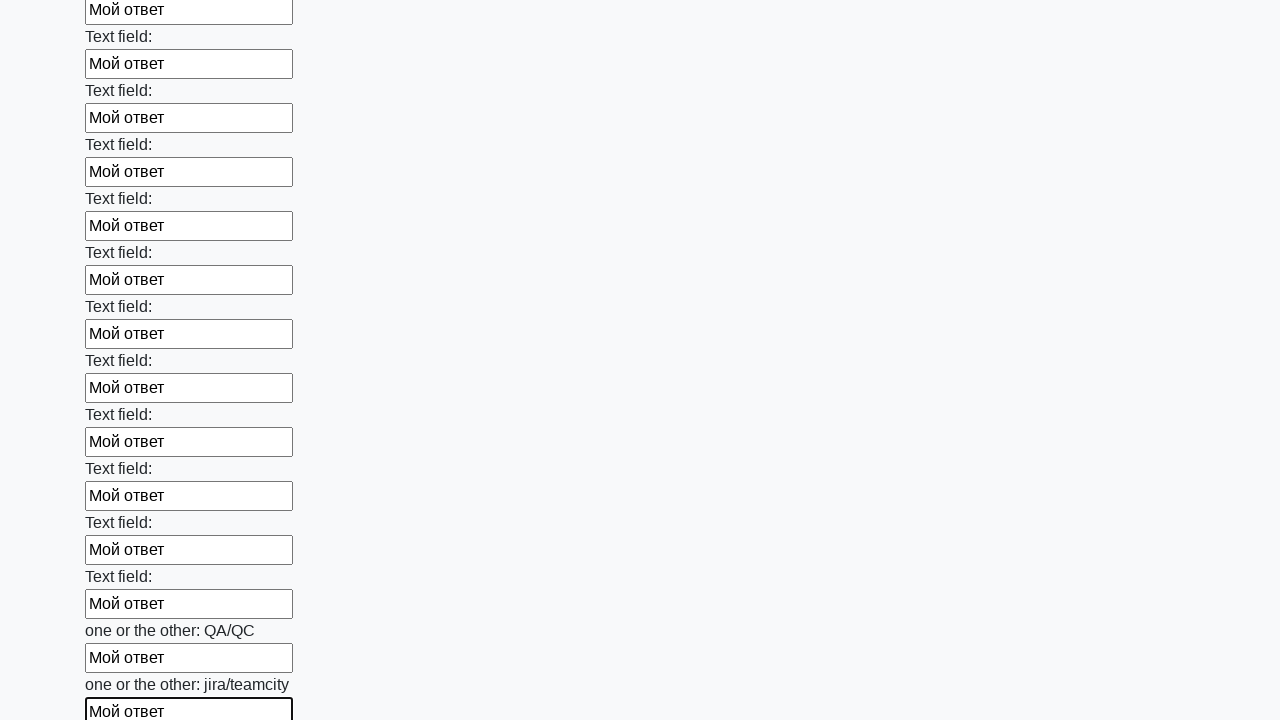

Filled input field with text 'Мой ответ' on input >> nth=89
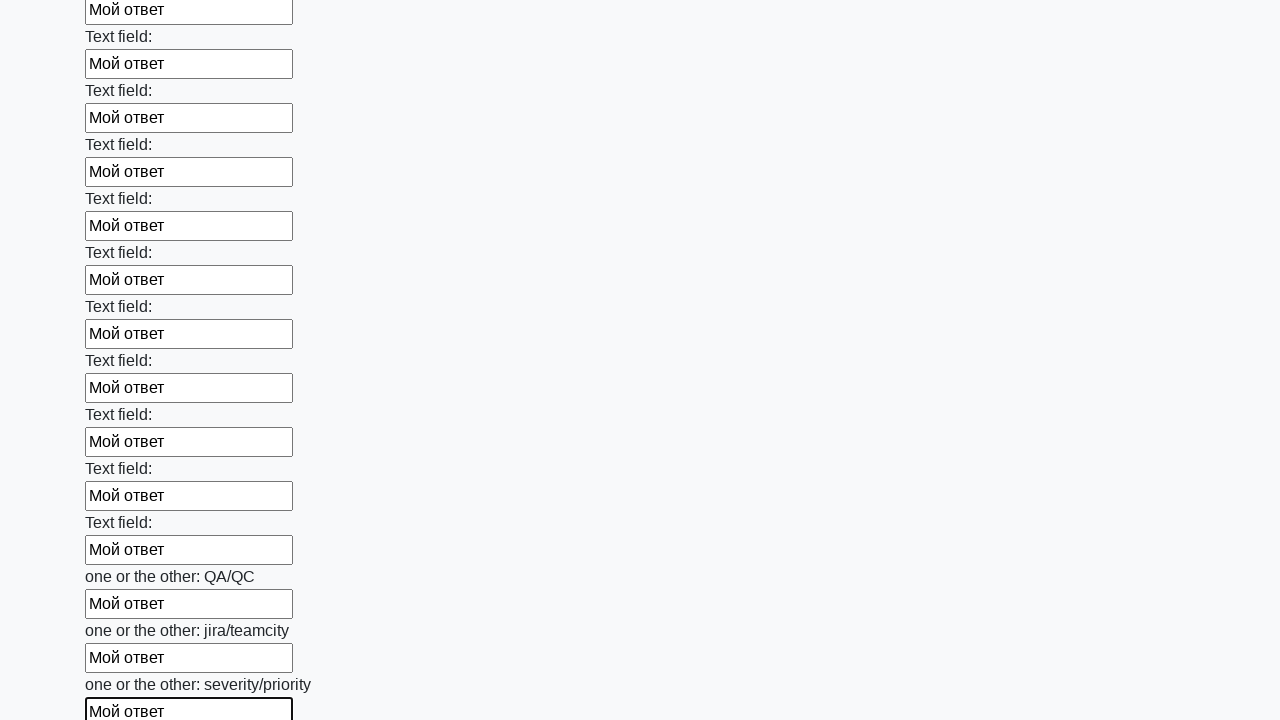

Filled input field with text 'Мой ответ' on input >> nth=90
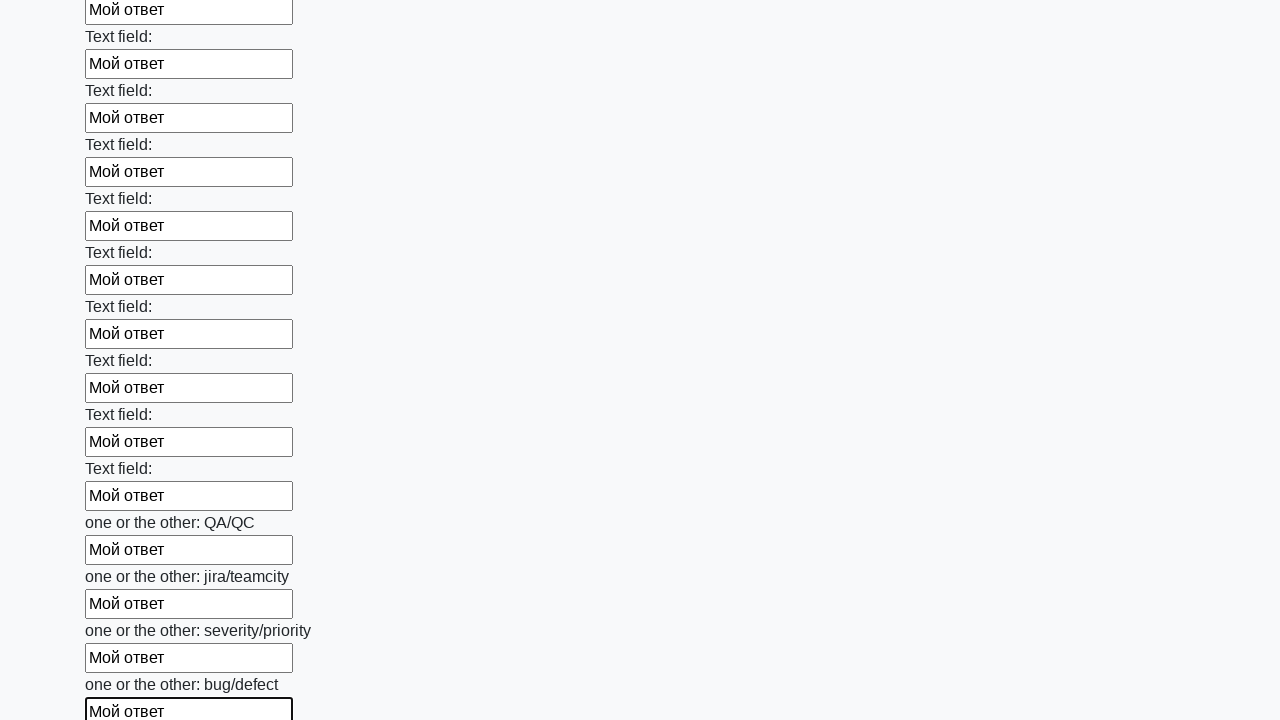

Filled input field with text 'Мой ответ' on input >> nth=91
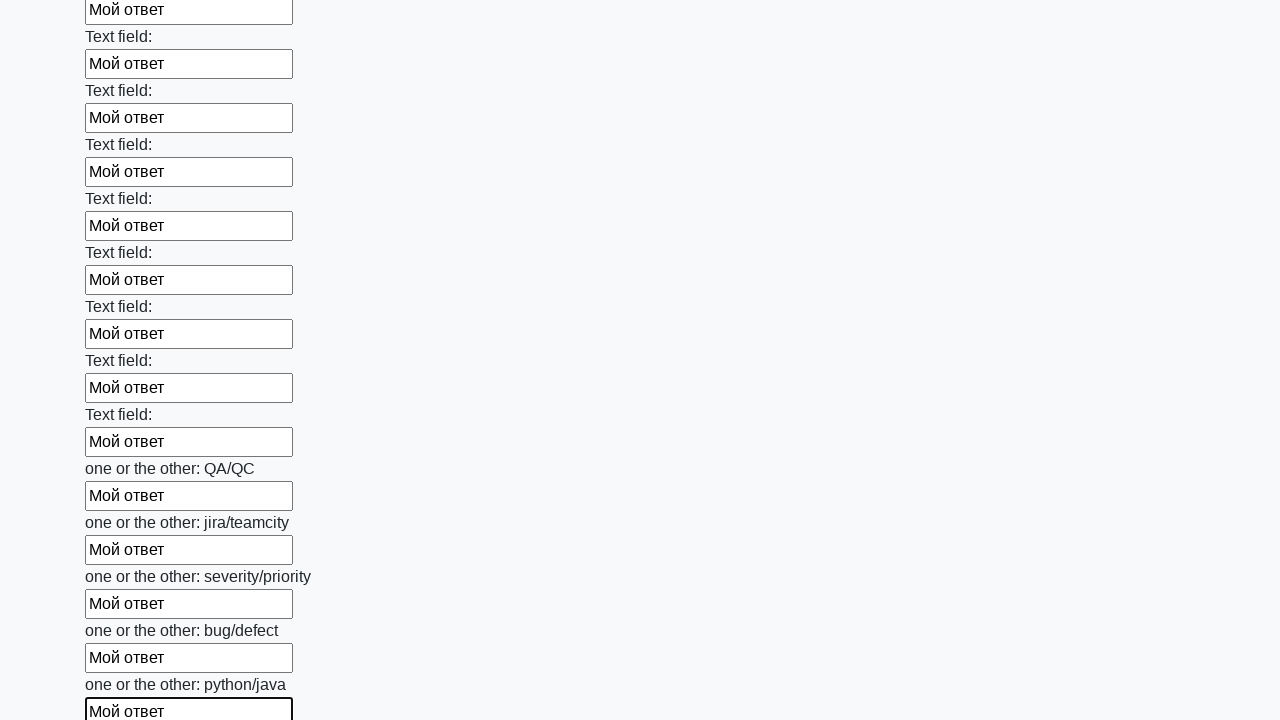

Filled input field with text 'Мой ответ' on input >> nth=92
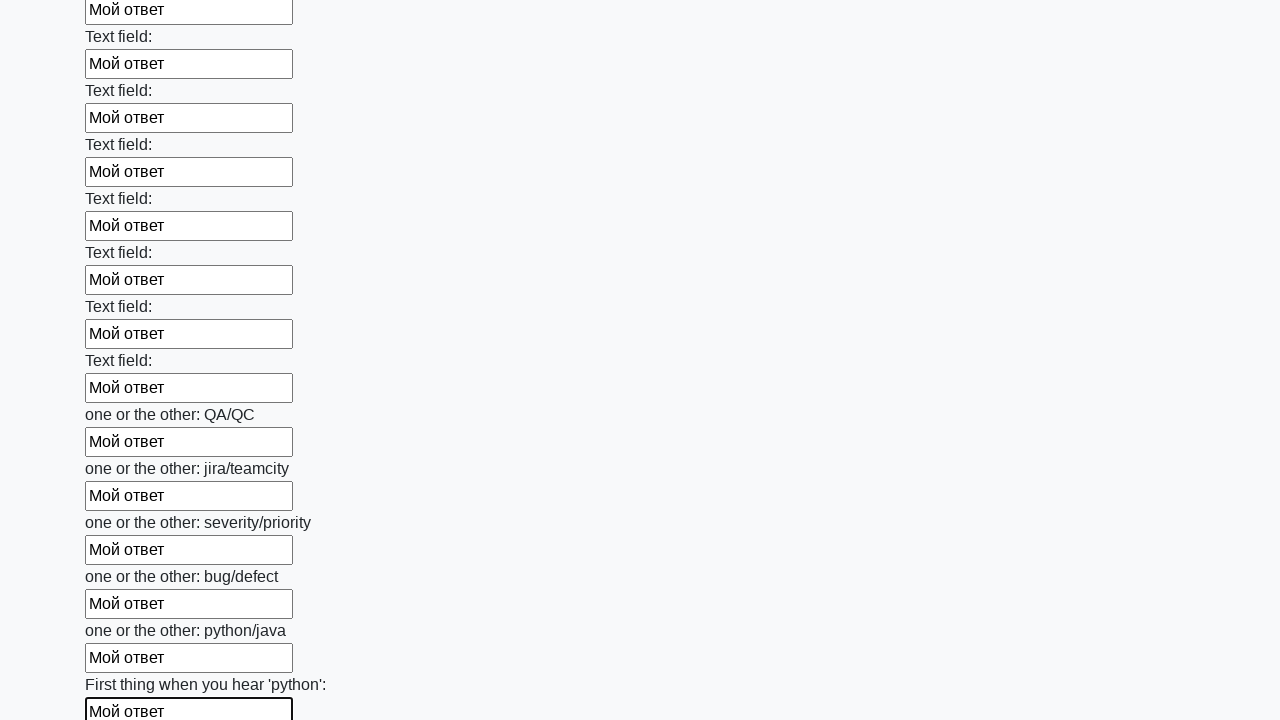

Filled input field with text 'Мой ответ' on input >> nth=93
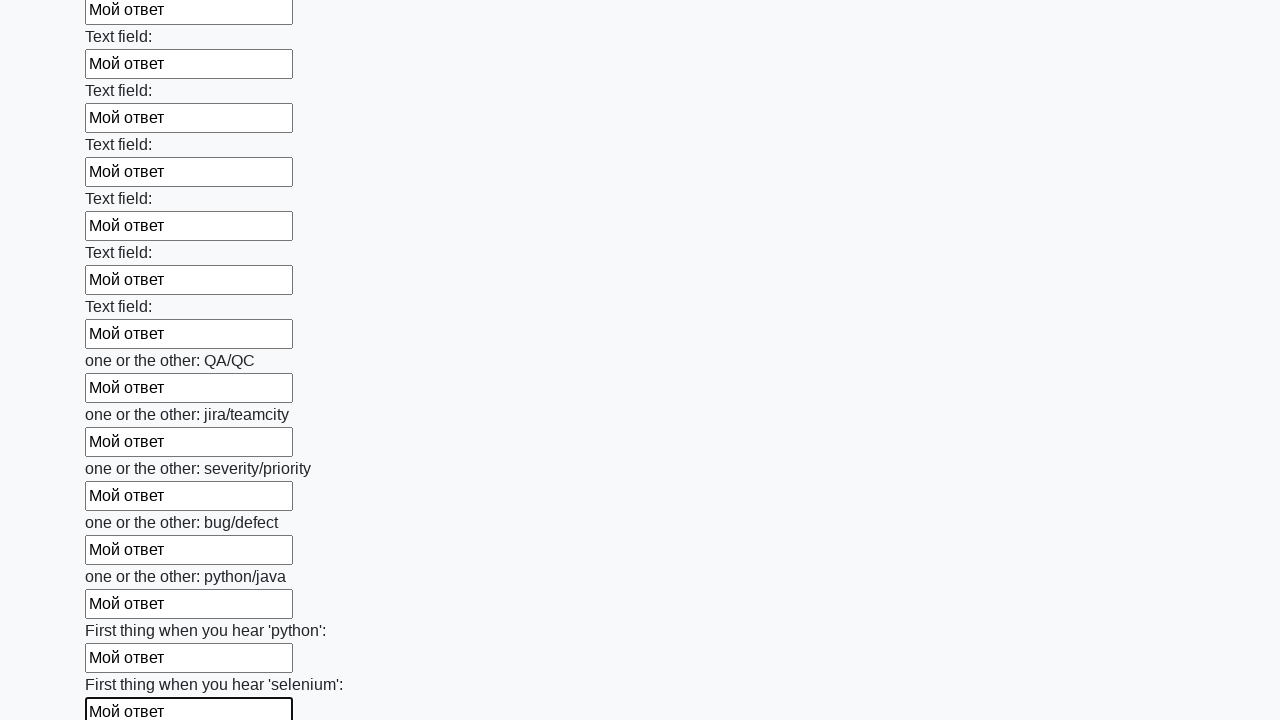

Filled input field with text 'Мой ответ' on input >> nth=94
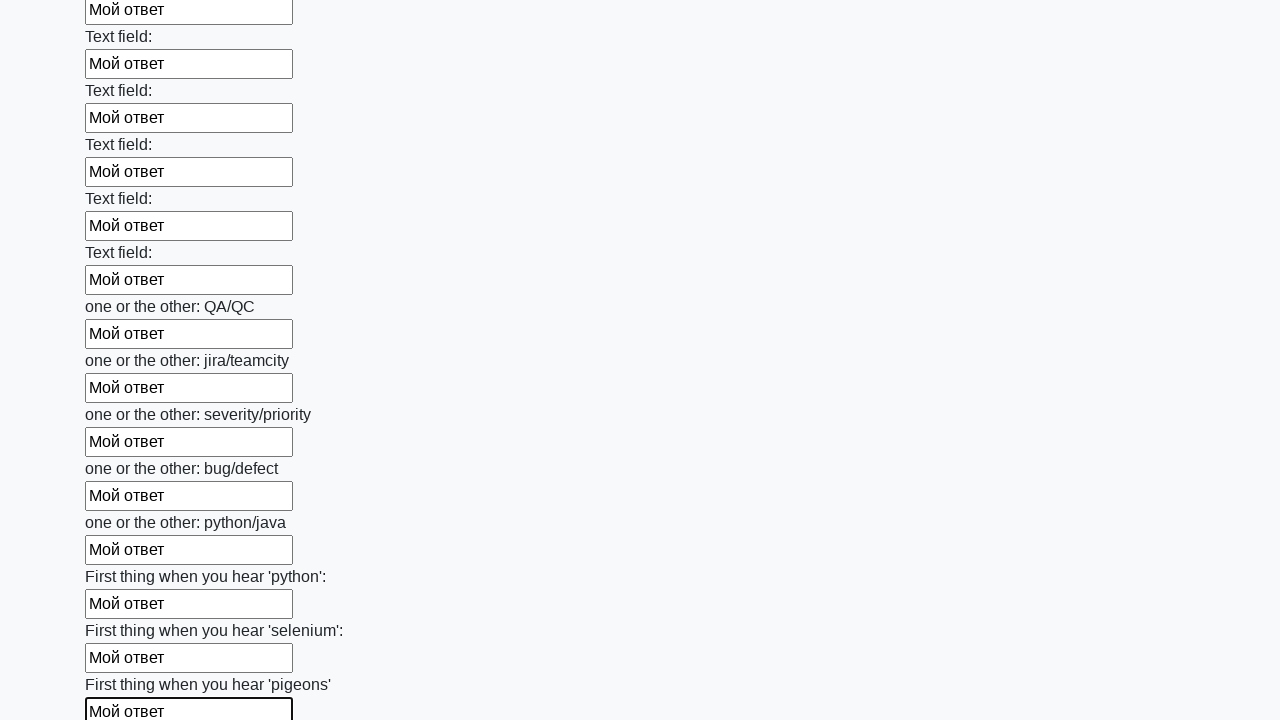

Filled input field with text 'Мой ответ' on input >> nth=95
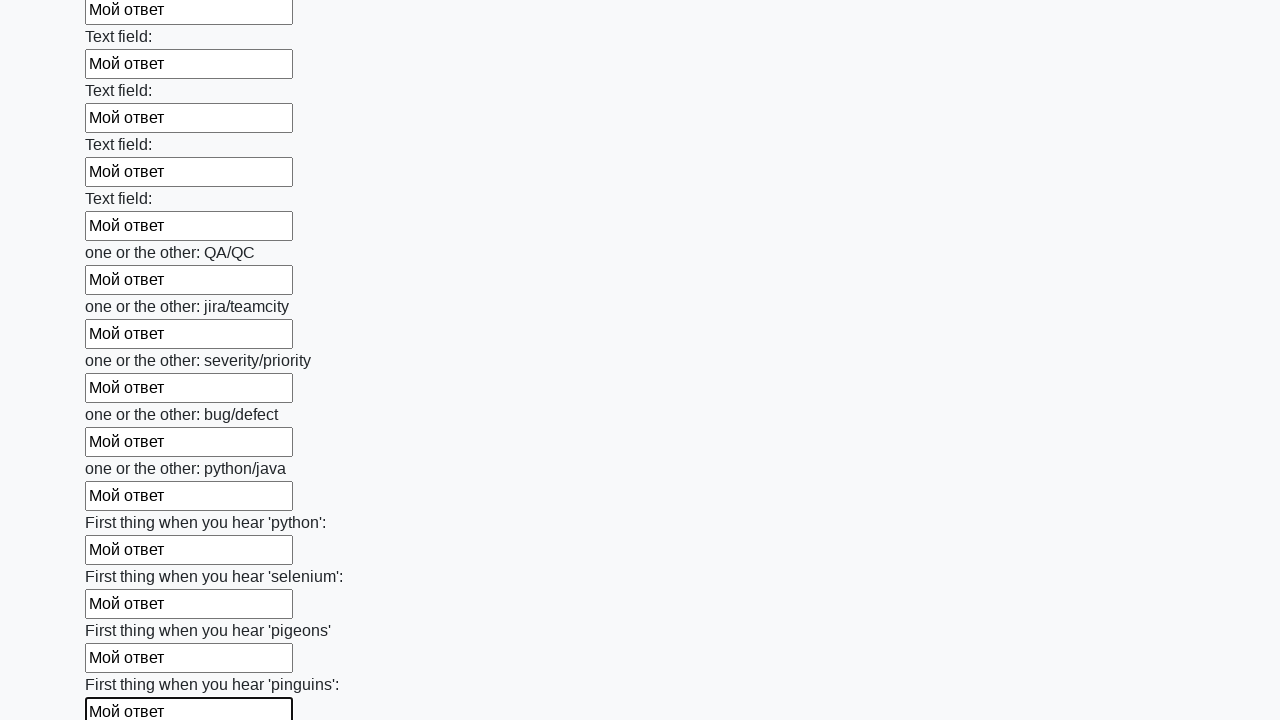

Filled input field with text 'Мой ответ' on input >> nth=96
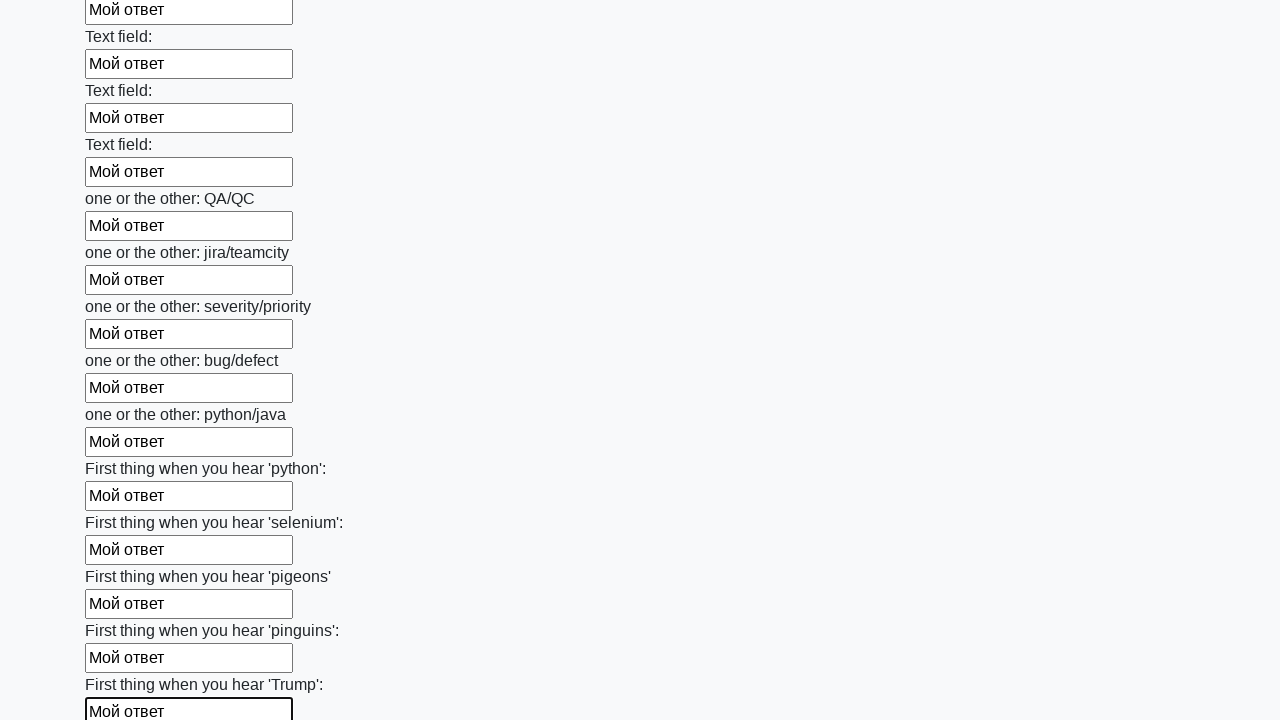

Filled input field with text 'Мой ответ' on input >> nth=97
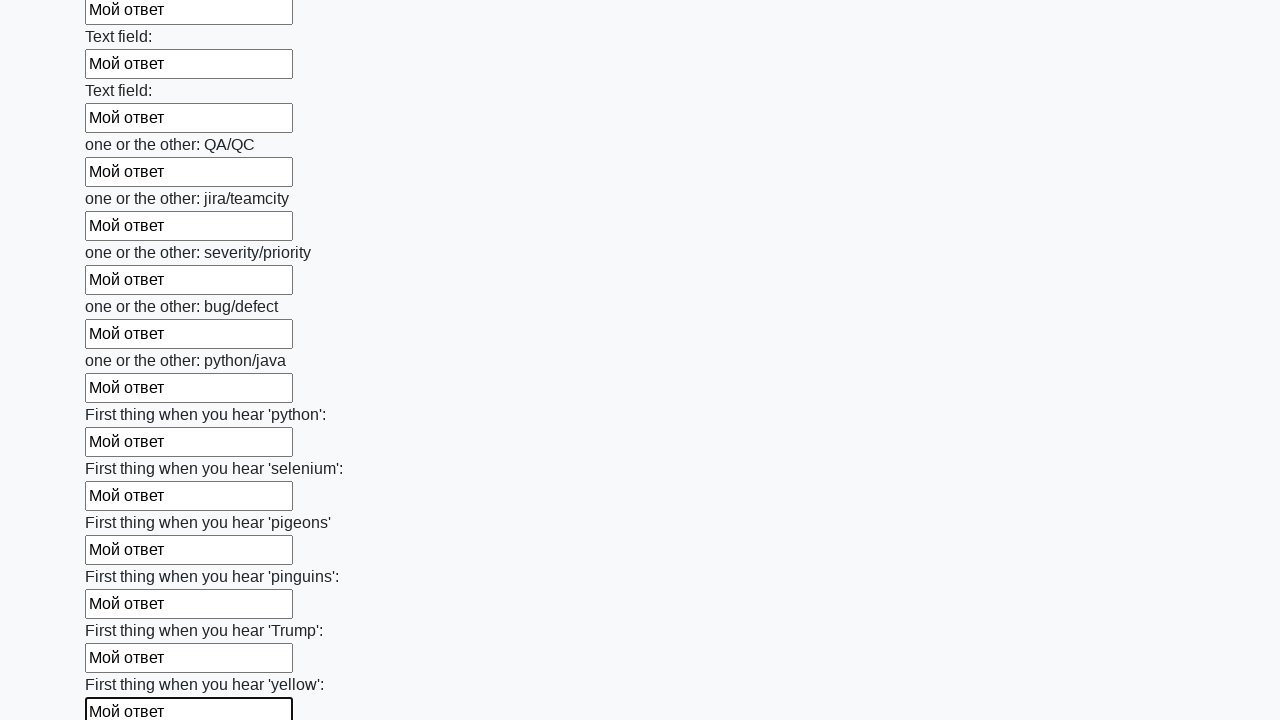

Filled input field with text 'Мой ответ' on input >> nth=98
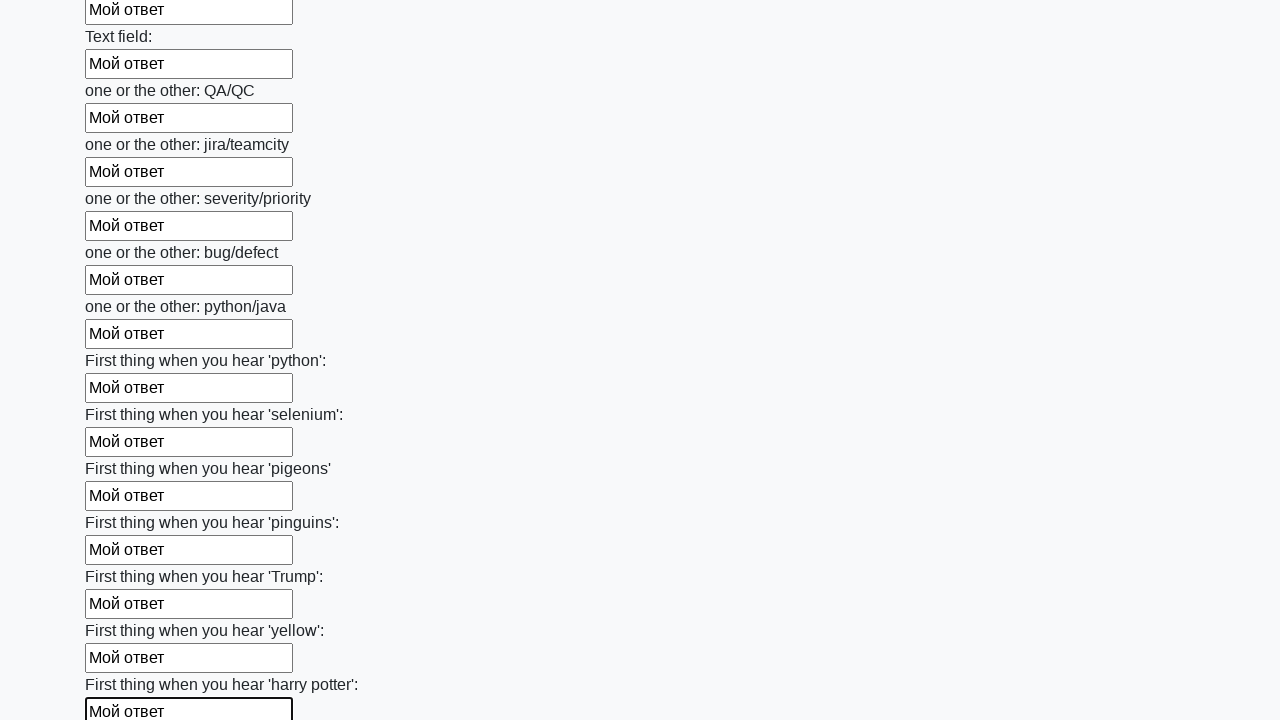

Filled input field with text 'Мой ответ' on input >> nth=99
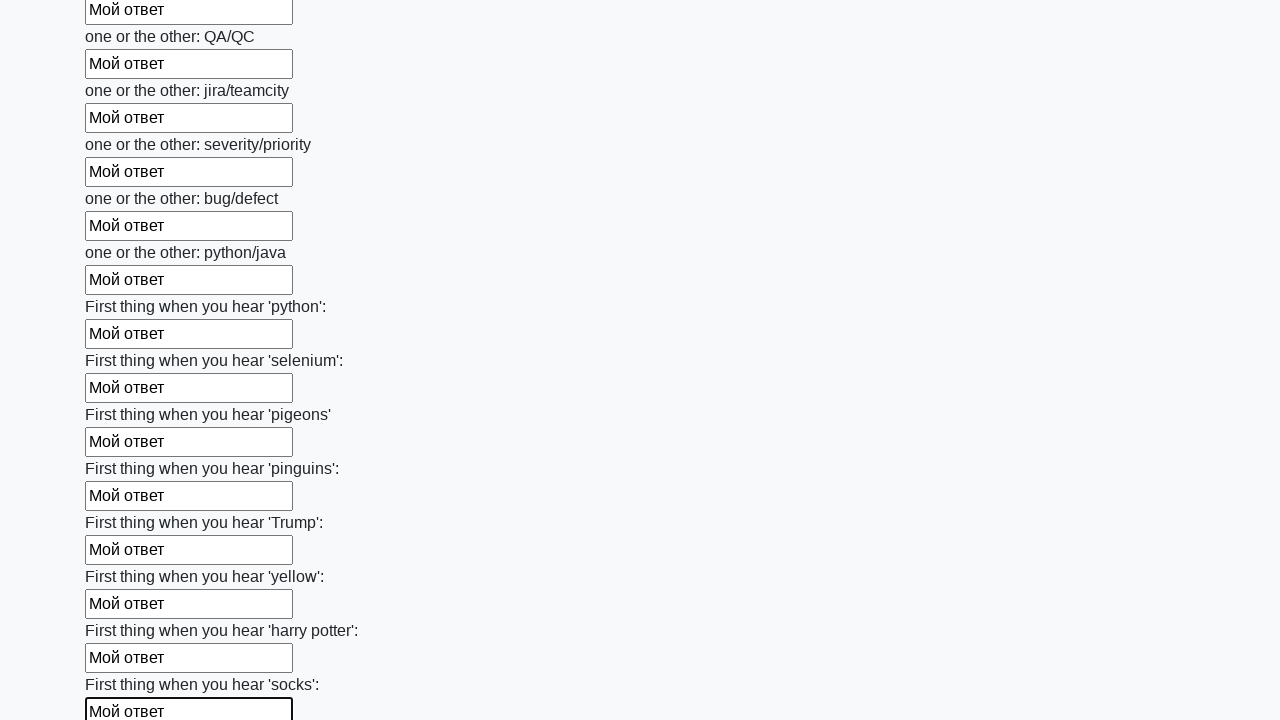

Clicked the submit button to submit the form at (123, 611) on button.btn
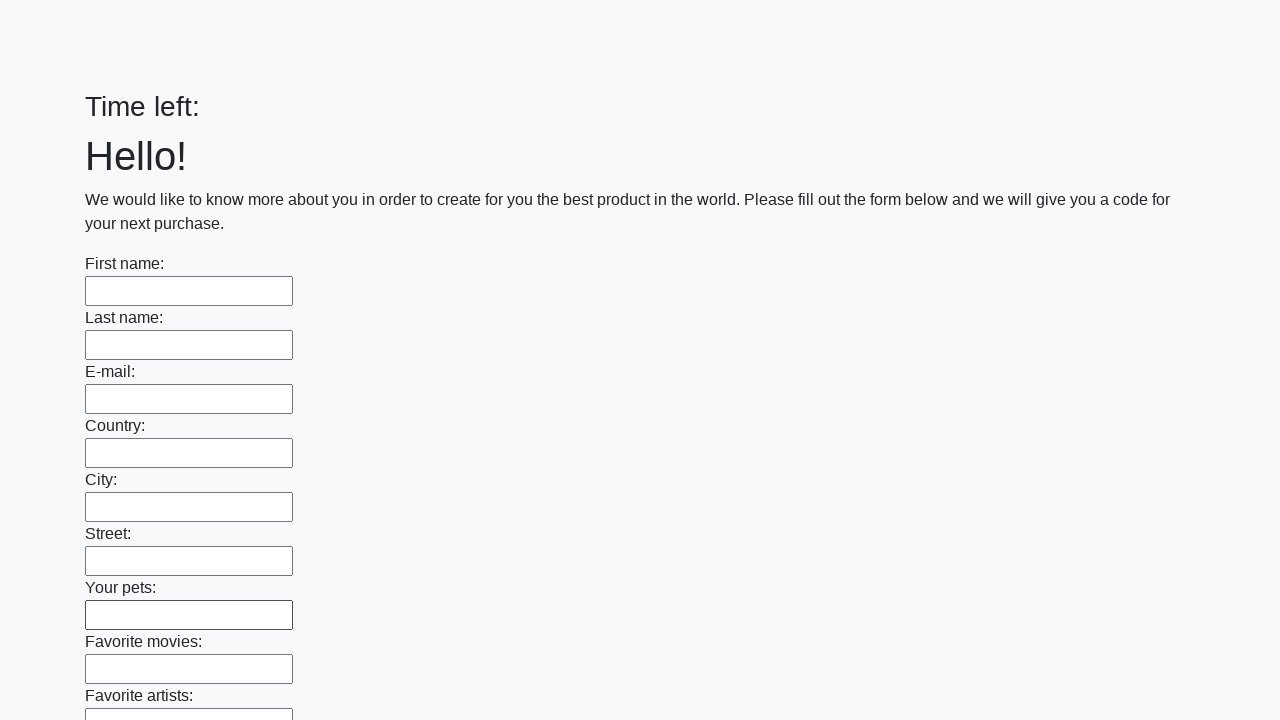

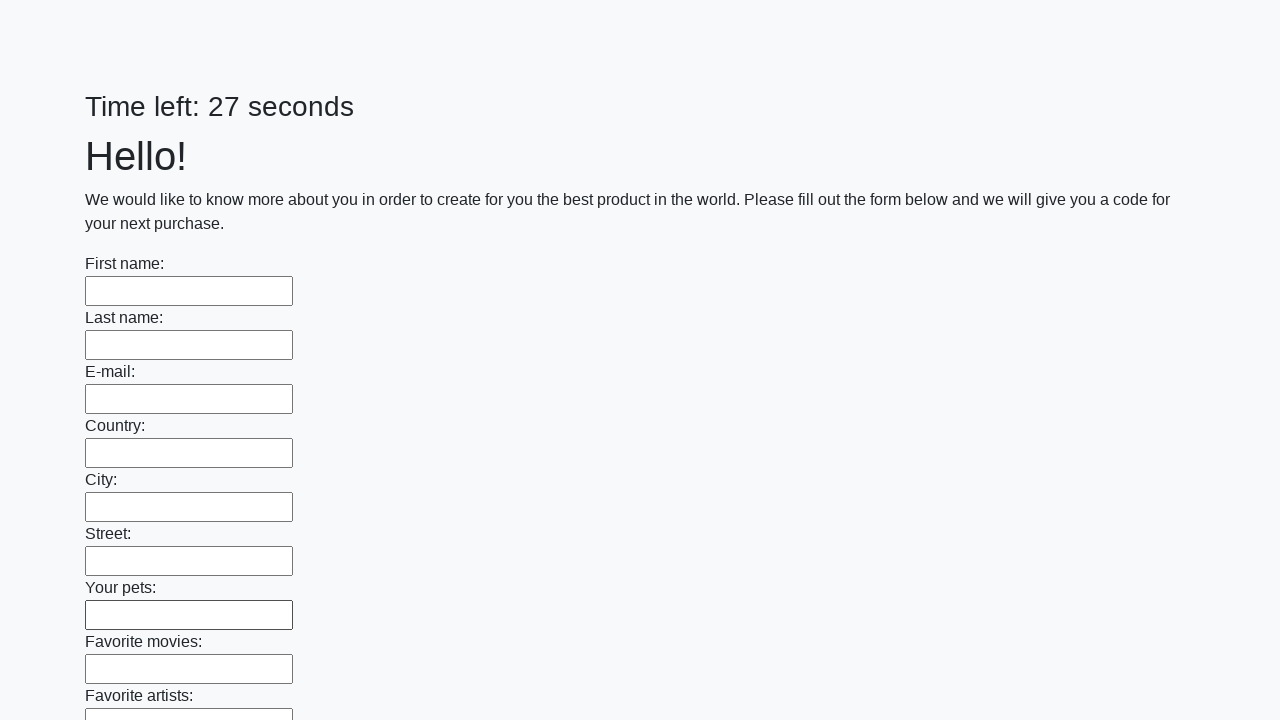